Tests the jQuery UI datepicker widget by opening the calendar, navigating to a specific month/year (June 2022), and selecting a specific date (15th)

Starting URL: https://jqueryui.com/datepicker/

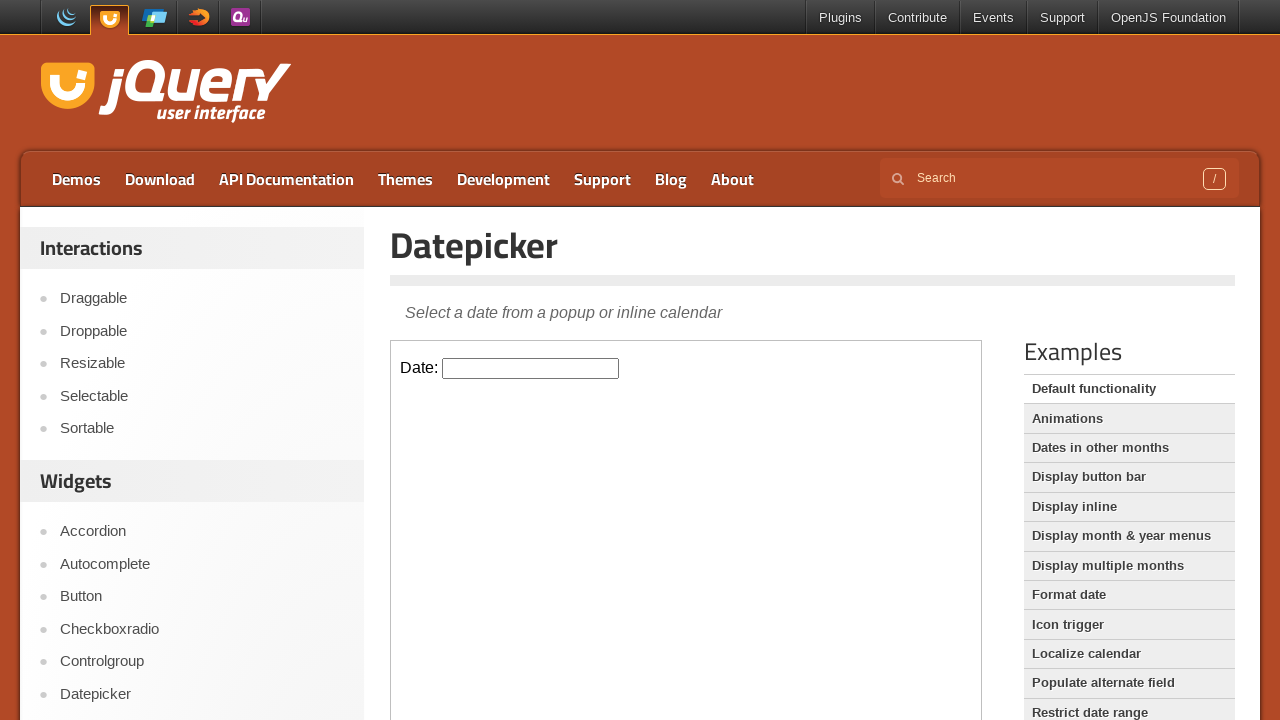

Located the iframe containing the datepicker
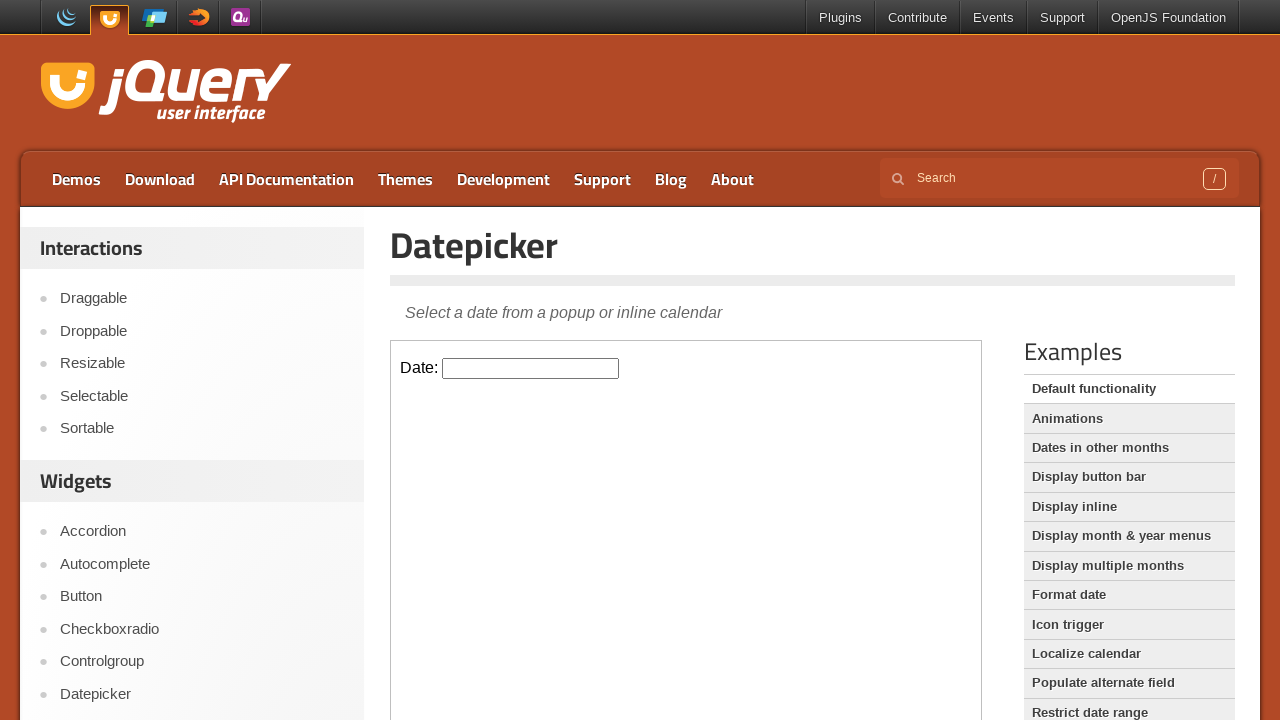

Clicked on the datepicker input to open the calendar at (531, 368) on iframe >> nth=0 >> internal:control=enter-frame >> xpath=//input[@id='datepicker
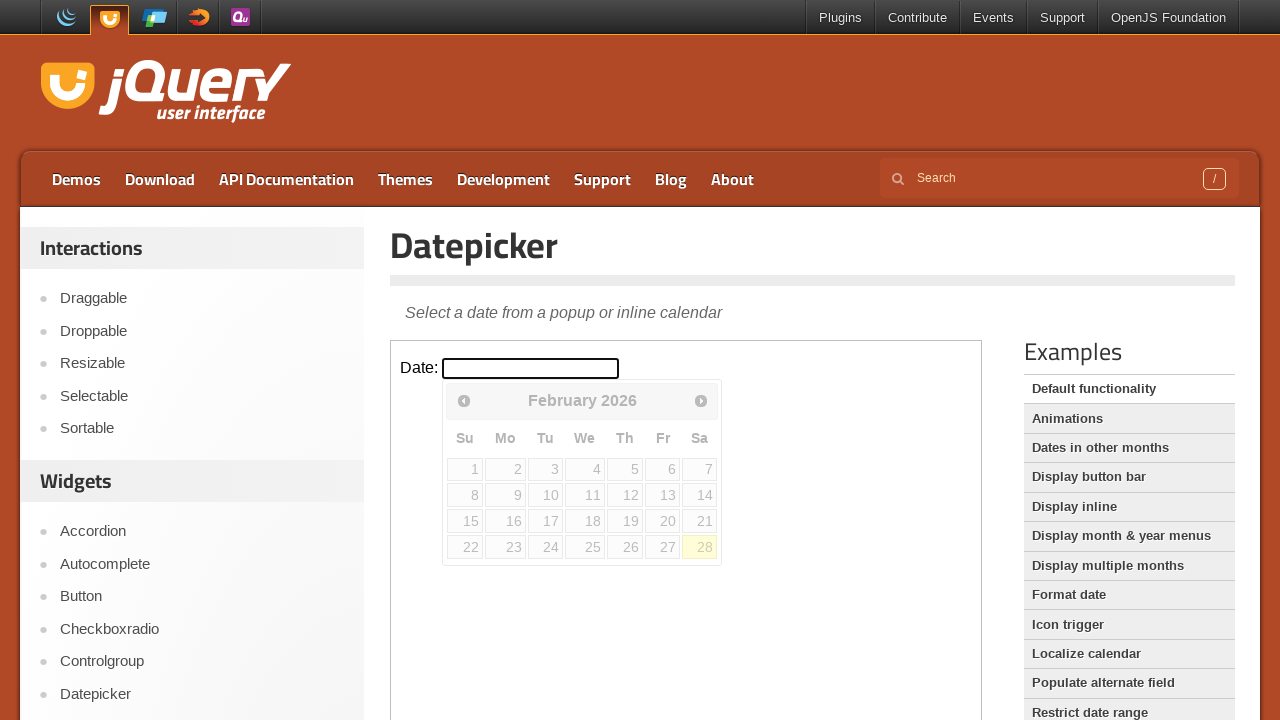

Checked current date: February 2026
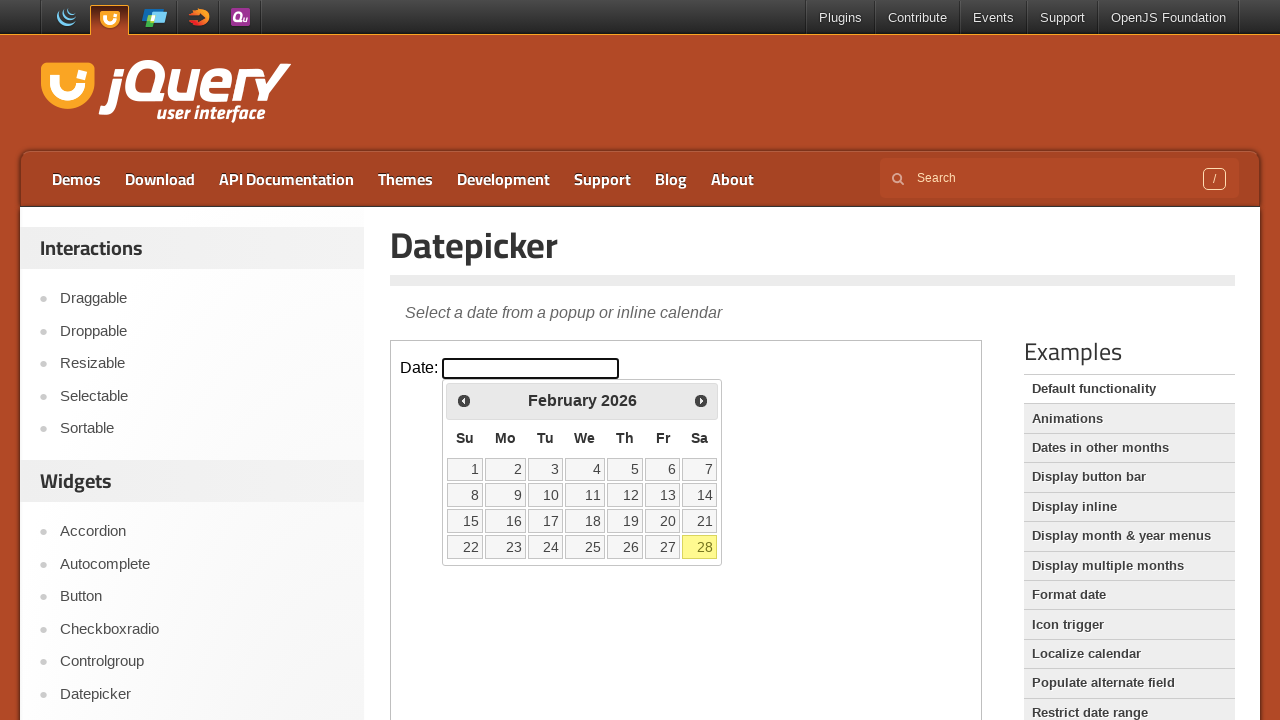

Clicked previous month arrow to navigate backwards at (464, 400) on iframe >> nth=0 >> internal:control=enter-frame >> xpath=//span[@class='ui-icon 
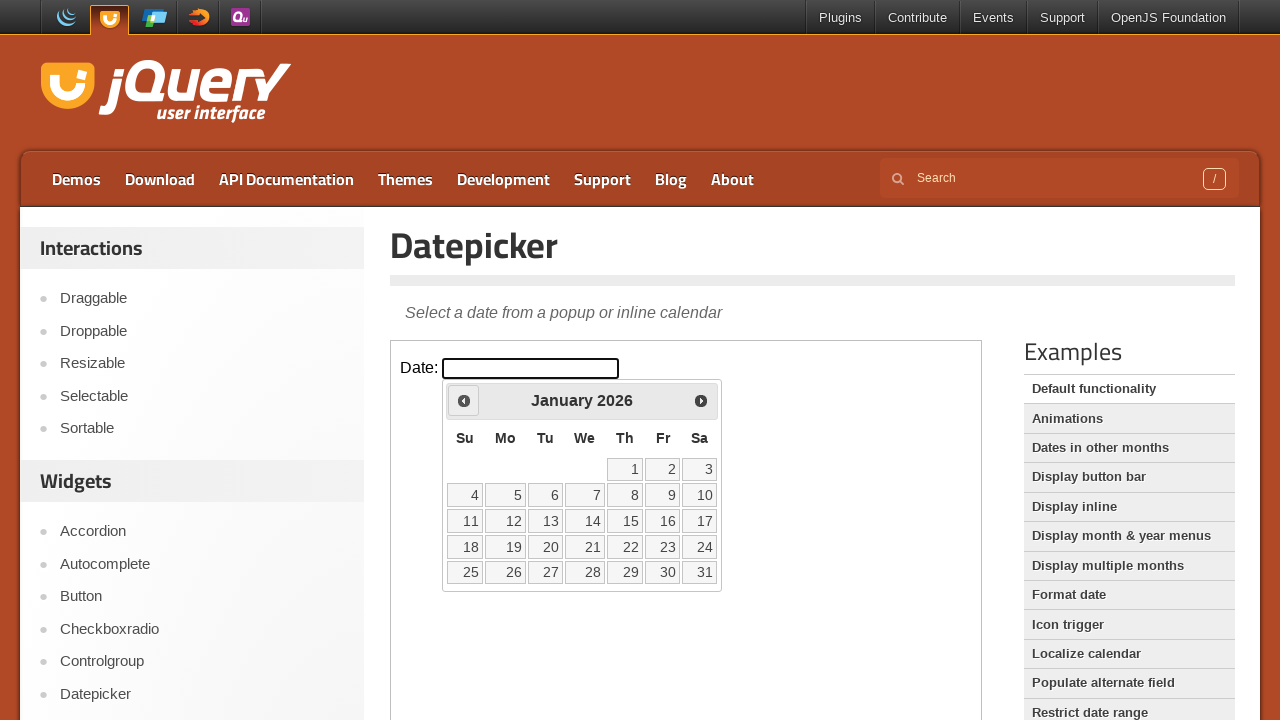

Checked current date: January 2026
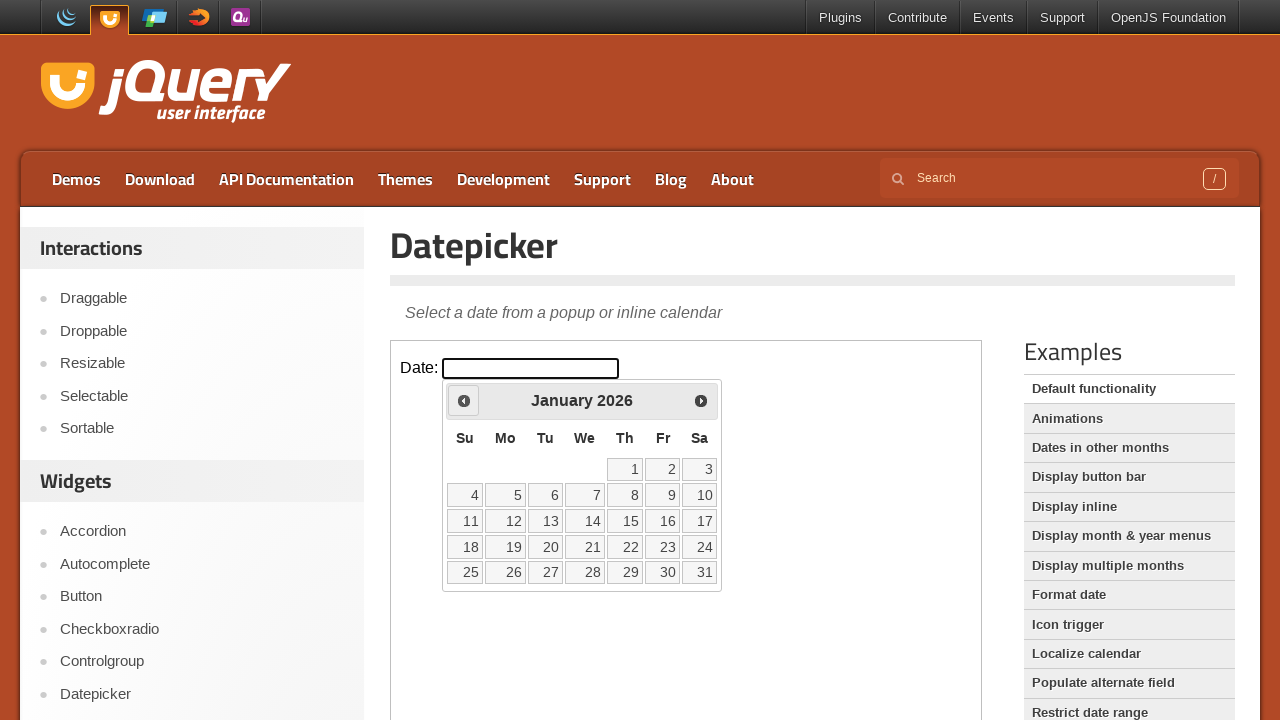

Clicked previous month arrow to navigate backwards at (464, 400) on iframe >> nth=0 >> internal:control=enter-frame >> xpath=//span[@class='ui-icon 
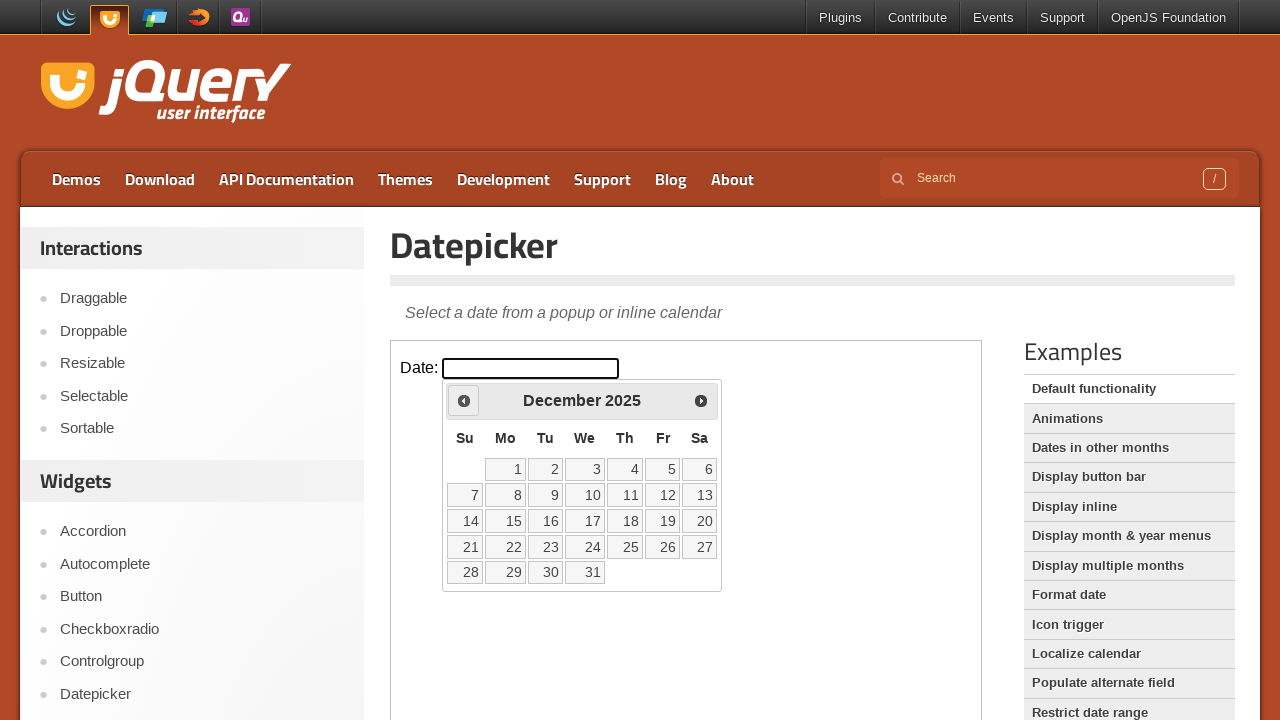

Checked current date: December 2025
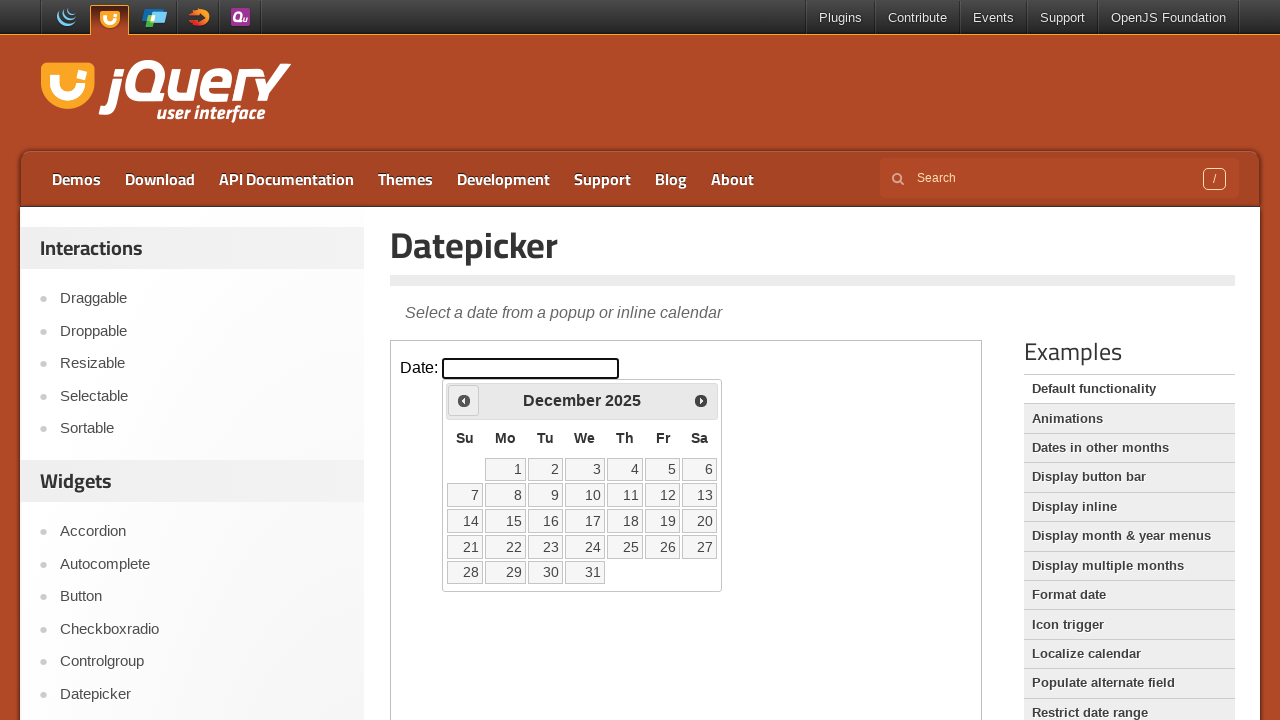

Clicked previous month arrow to navigate backwards at (464, 400) on iframe >> nth=0 >> internal:control=enter-frame >> xpath=//span[@class='ui-icon 
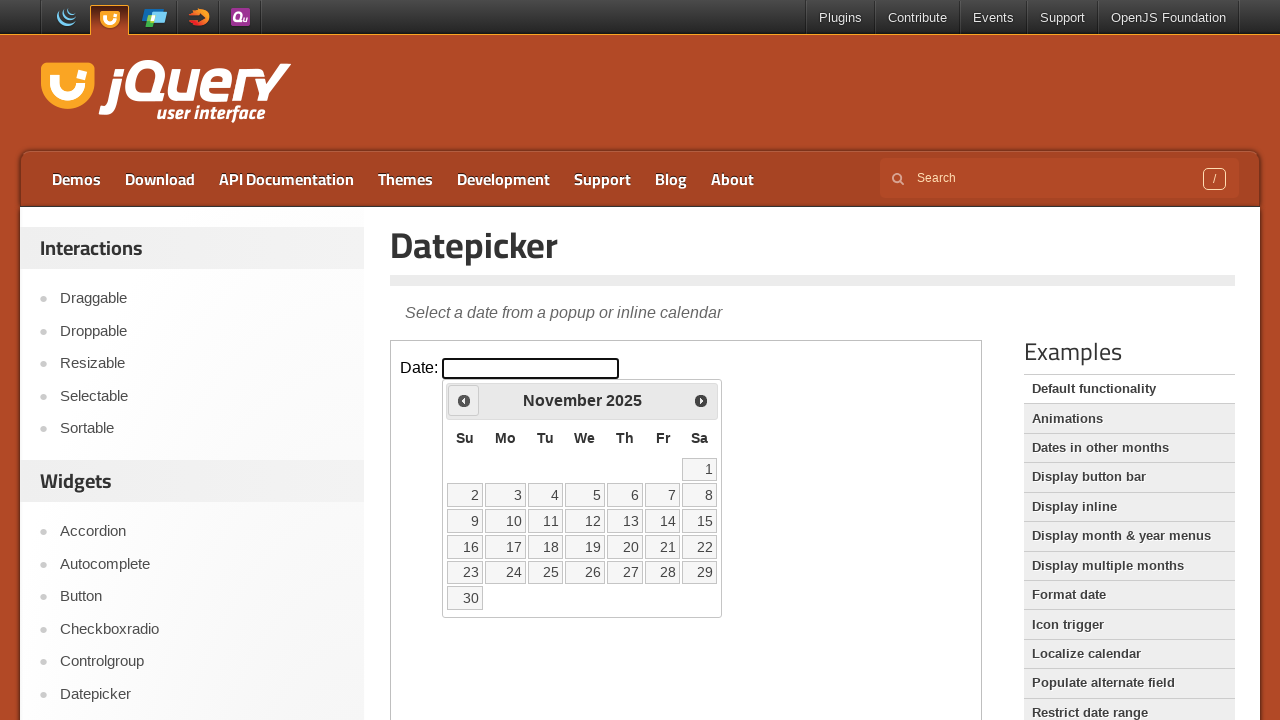

Checked current date: November 2025
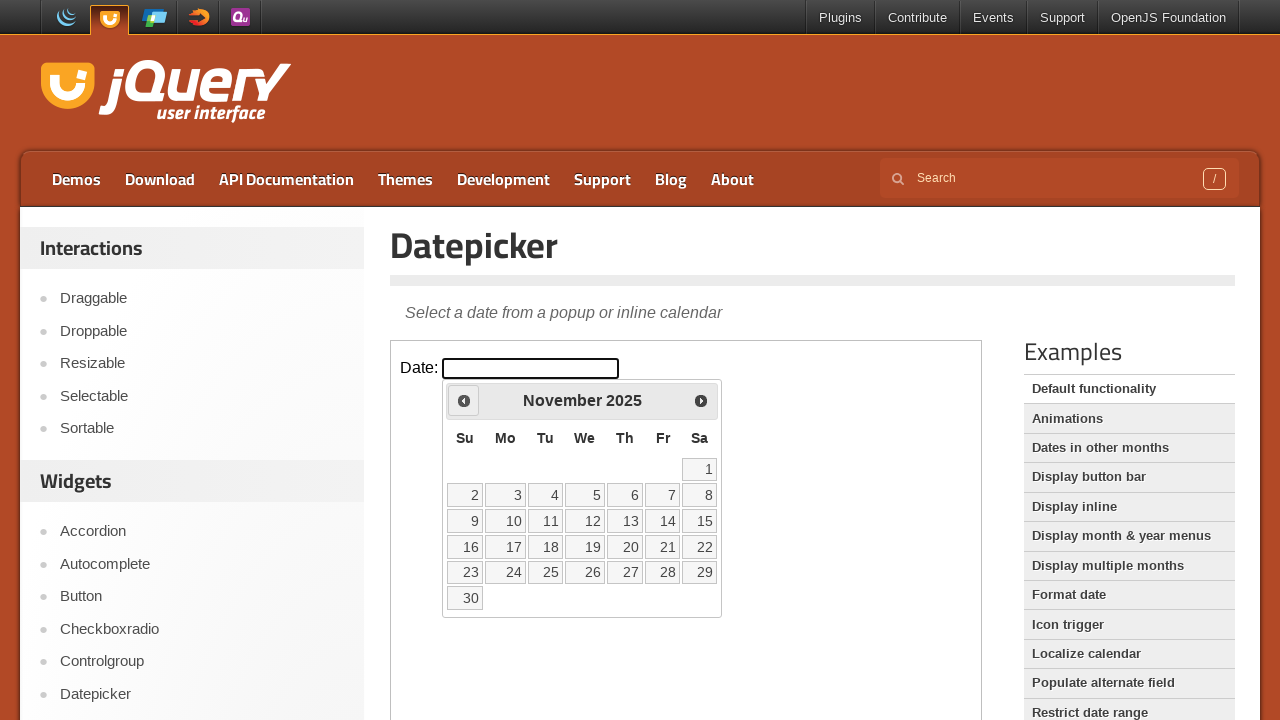

Clicked previous month arrow to navigate backwards at (464, 400) on iframe >> nth=0 >> internal:control=enter-frame >> xpath=//span[@class='ui-icon 
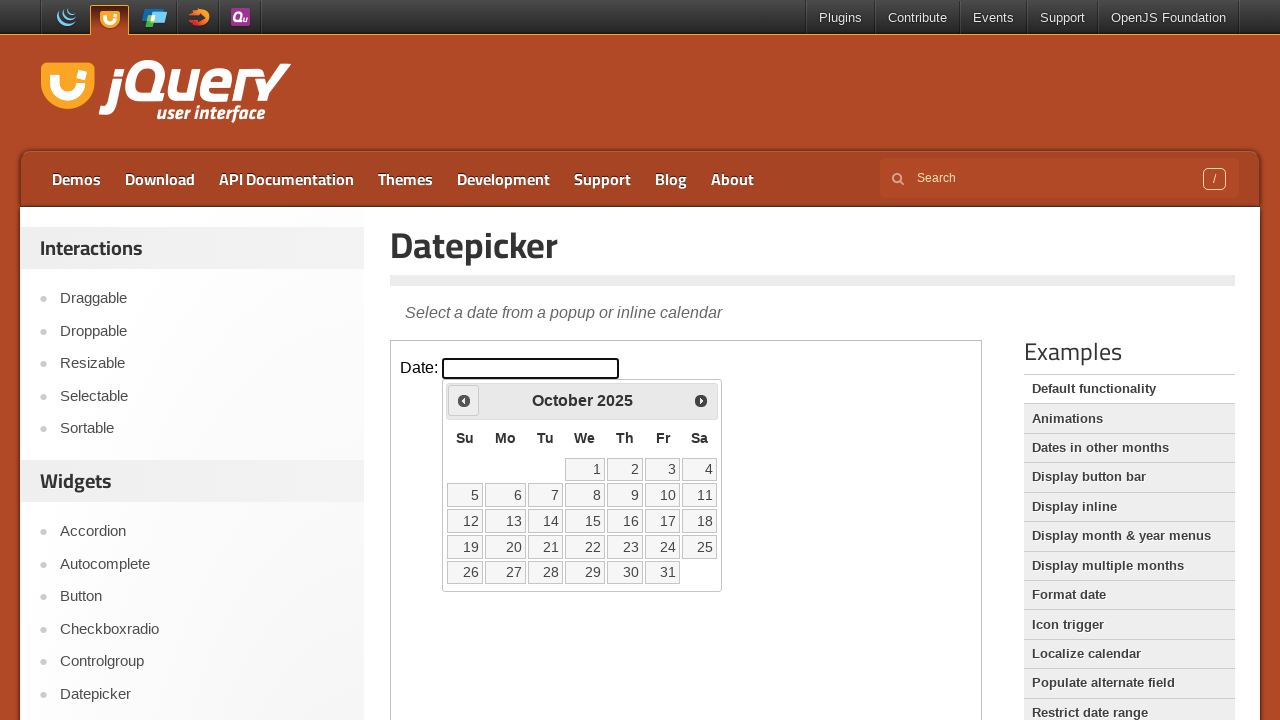

Checked current date: October 2025
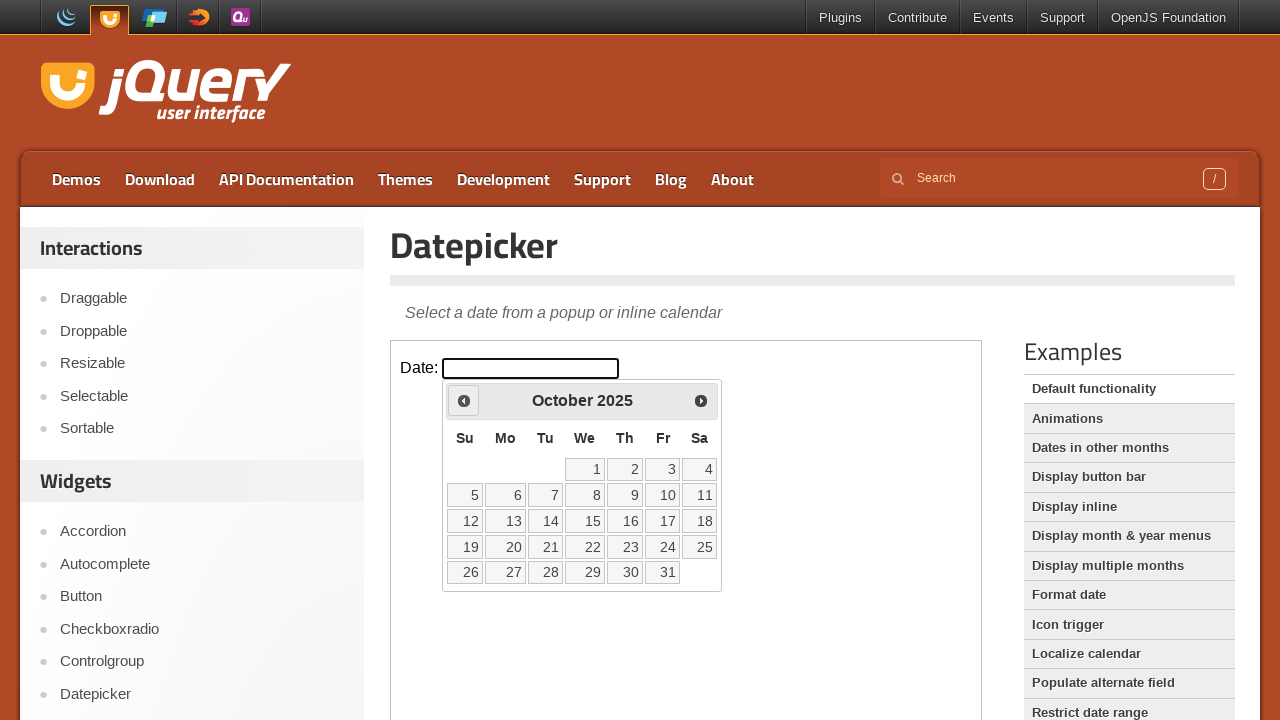

Clicked previous month arrow to navigate backwards at (464, 400) on iframe >> nth=0 >> internal:control=enter-frame >> xpath=//span[@class='ui-icon 
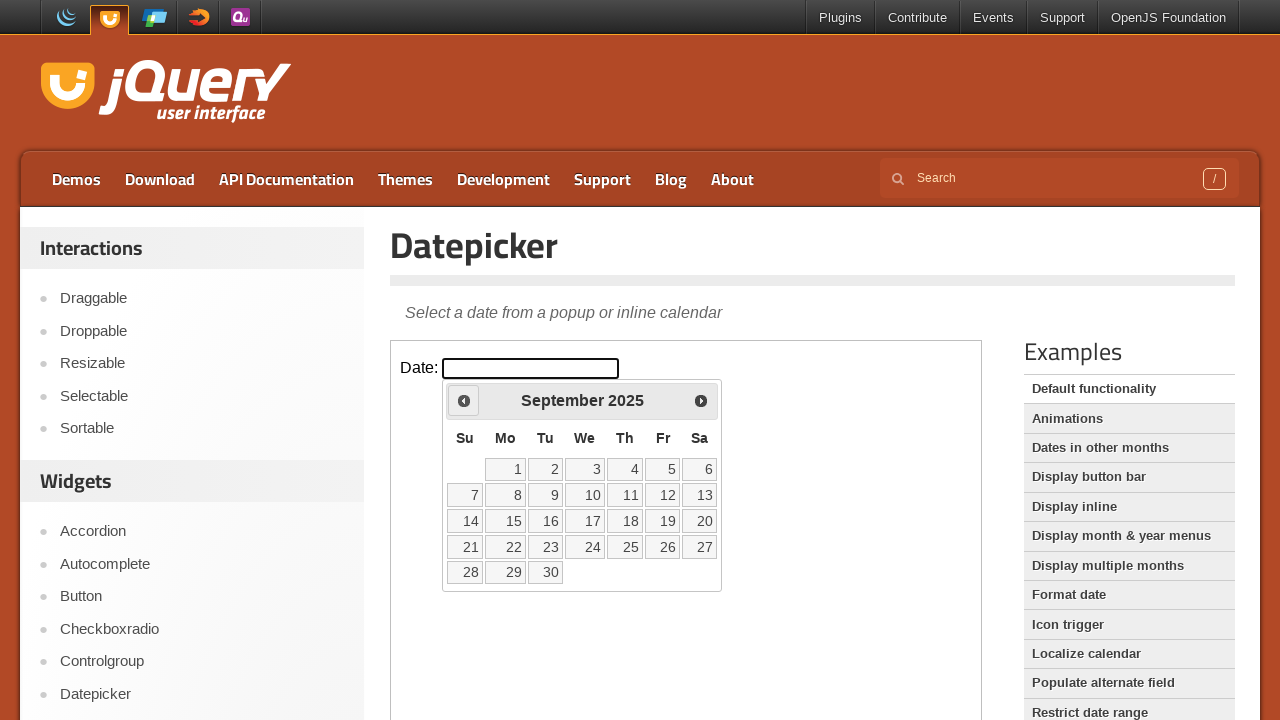

Checked current date: September 2025
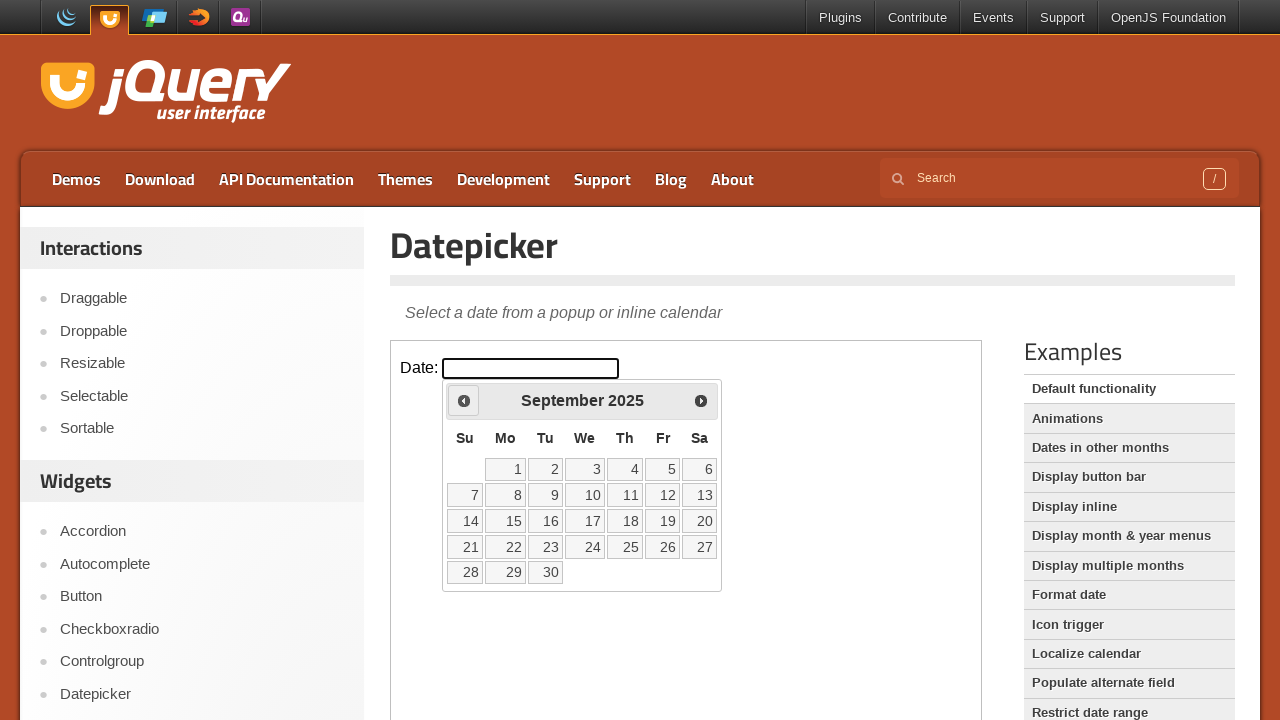

Clicked previous month arrow to navigate backwards at (464, 400) on iframe >> nth=0 >> internal:control=enter-frame >> xpath=//span[@class='ui-icon 
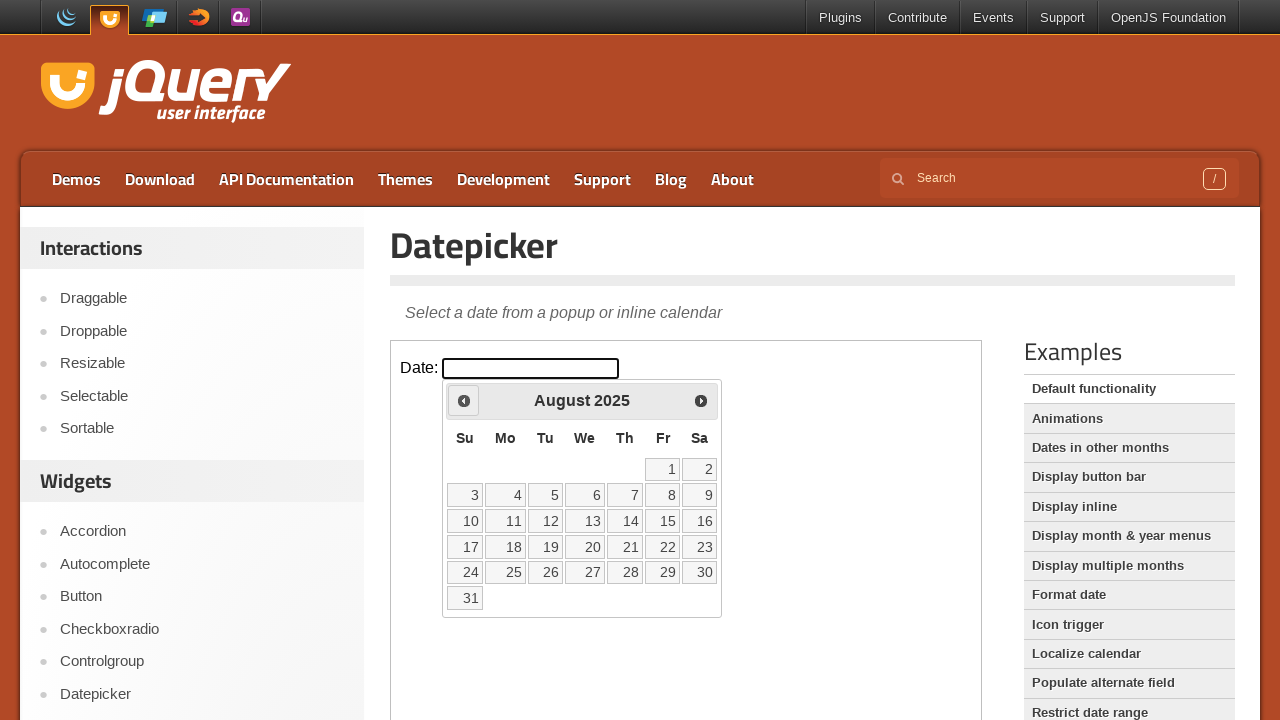

Checked current date: August 2025
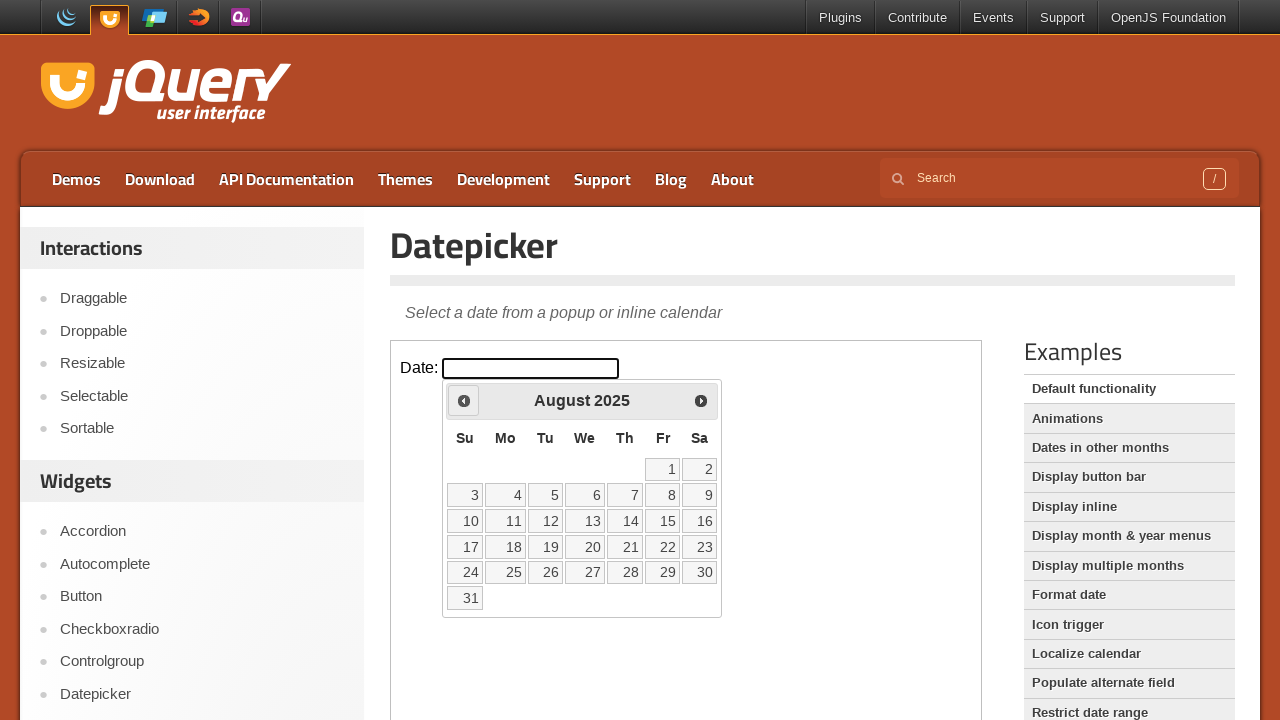

Clicked previous month arrow to navigate backwards at (464, 400) on iframe >> nth=0 >> internal:control=enter-frame >> xpath=//span[@class='ui-icon 
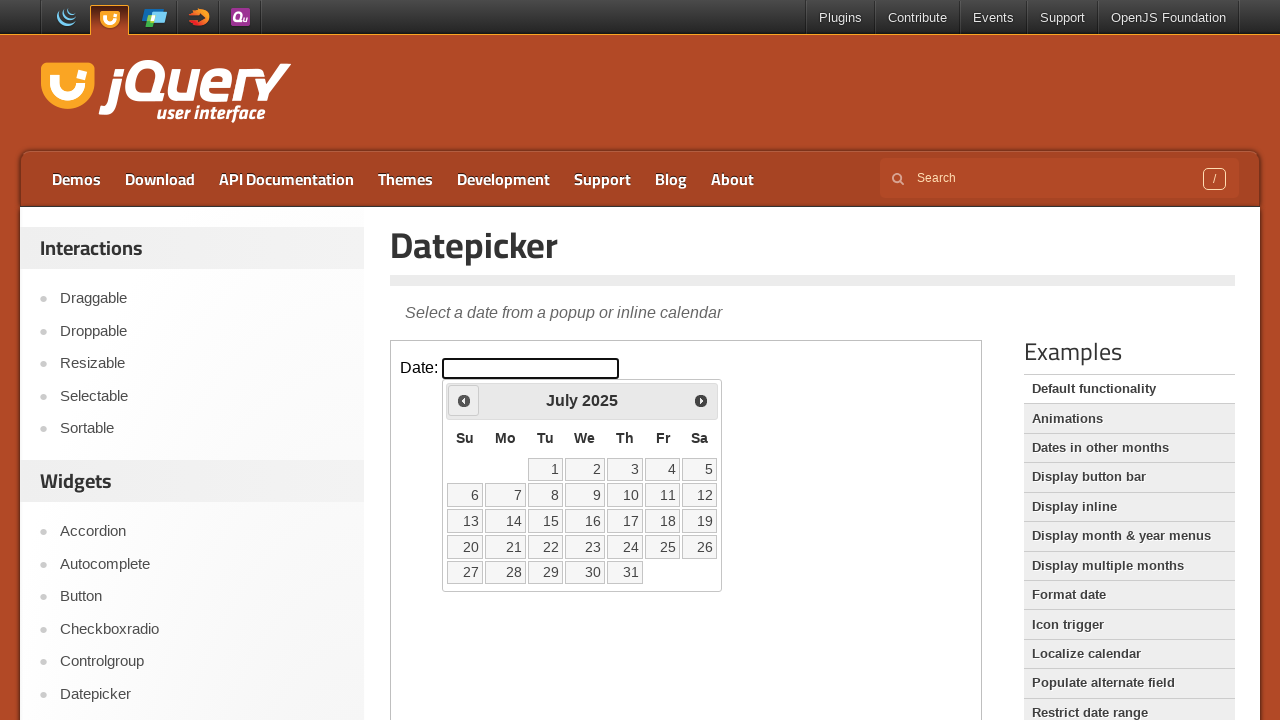

Checked current date: July 2025
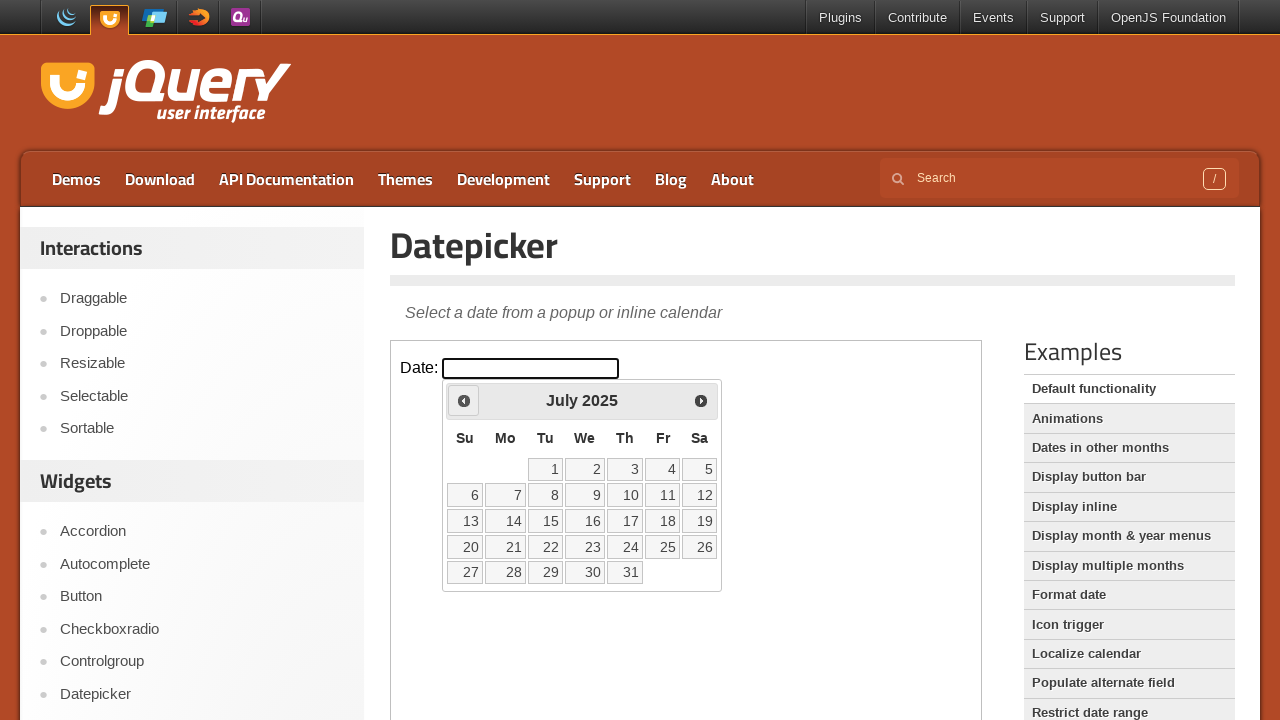

Clicked previous month arrow to navigate backwards at (464, 400) on iframe >> nth=0 >> internal:control=enter-frame >> xpath=//span[@class='ui-icon 
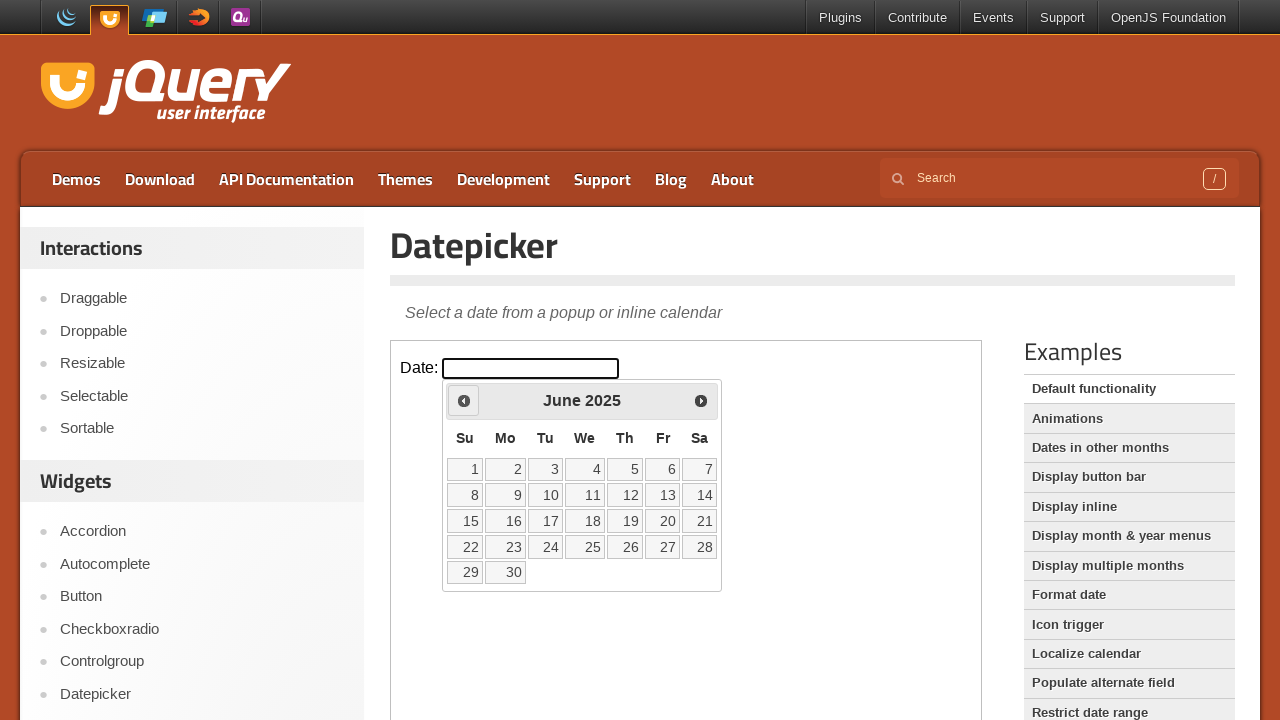

Checked current date: June 2025
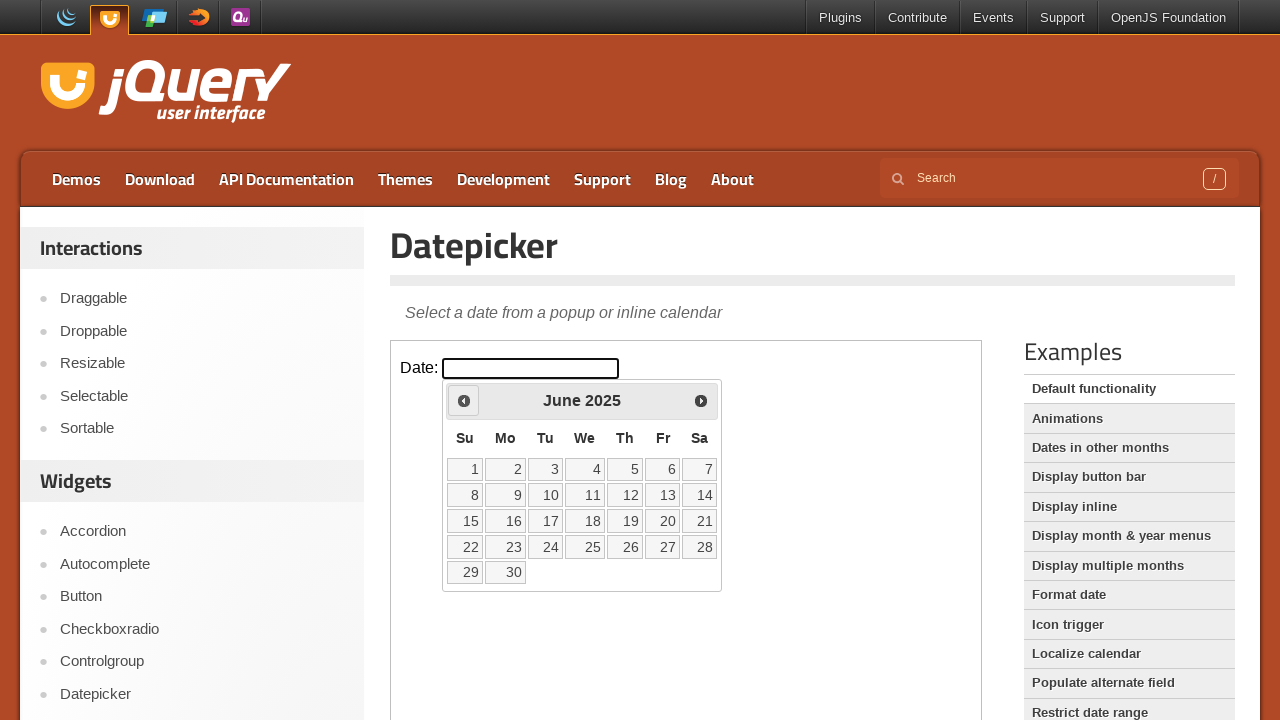

Clicked previous month arrow to navigate backwards at (464, 400) on iframe >> nth=0 >> internal:control=enter-frame >> xpath=//span[@class='ui-icon 
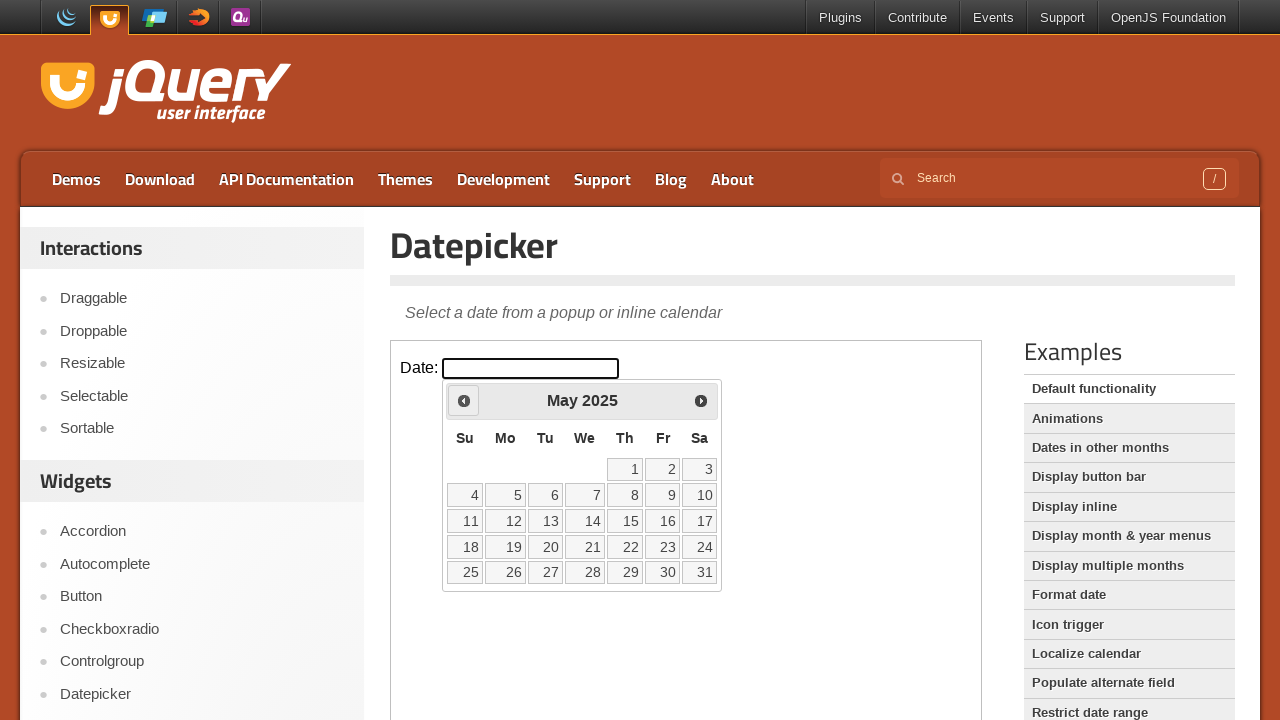

Checked current date: May 2025
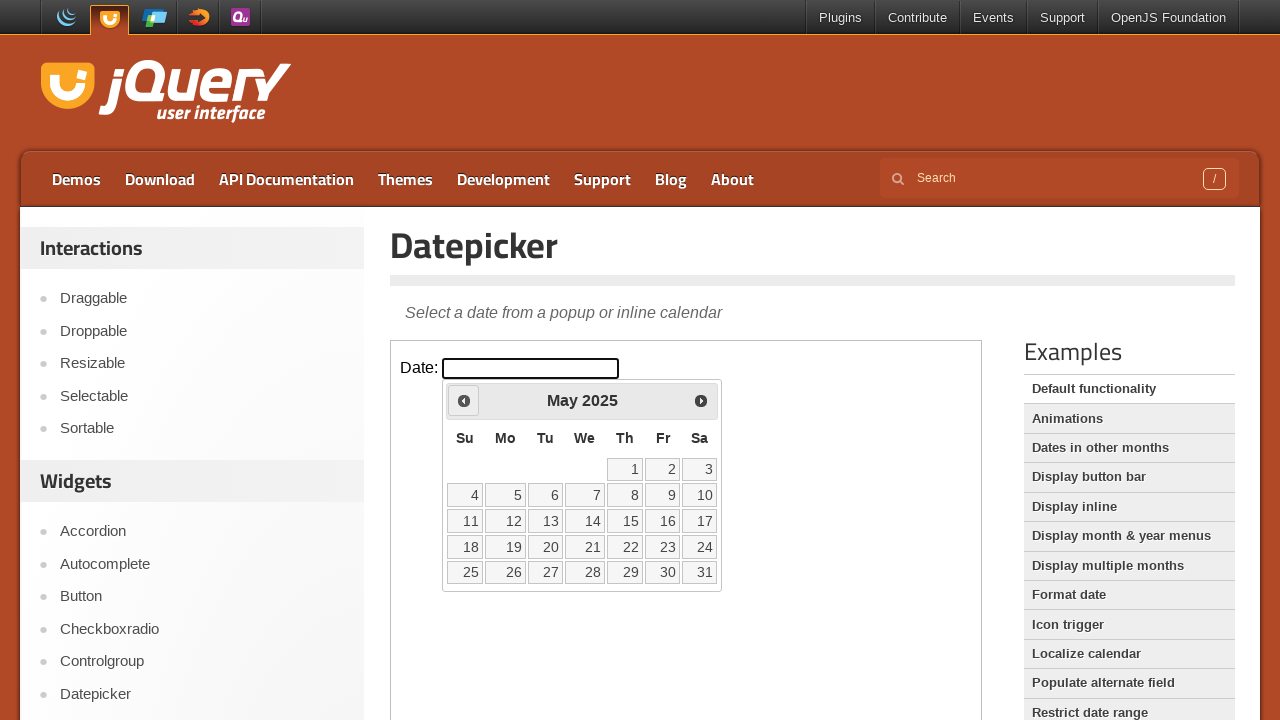

Clicked previous month arrow to navigate backwards at (464, 400) on iframe >> nth=0 >> internal:control=enter-frame >> xpath=//span[@class='ui-icon 
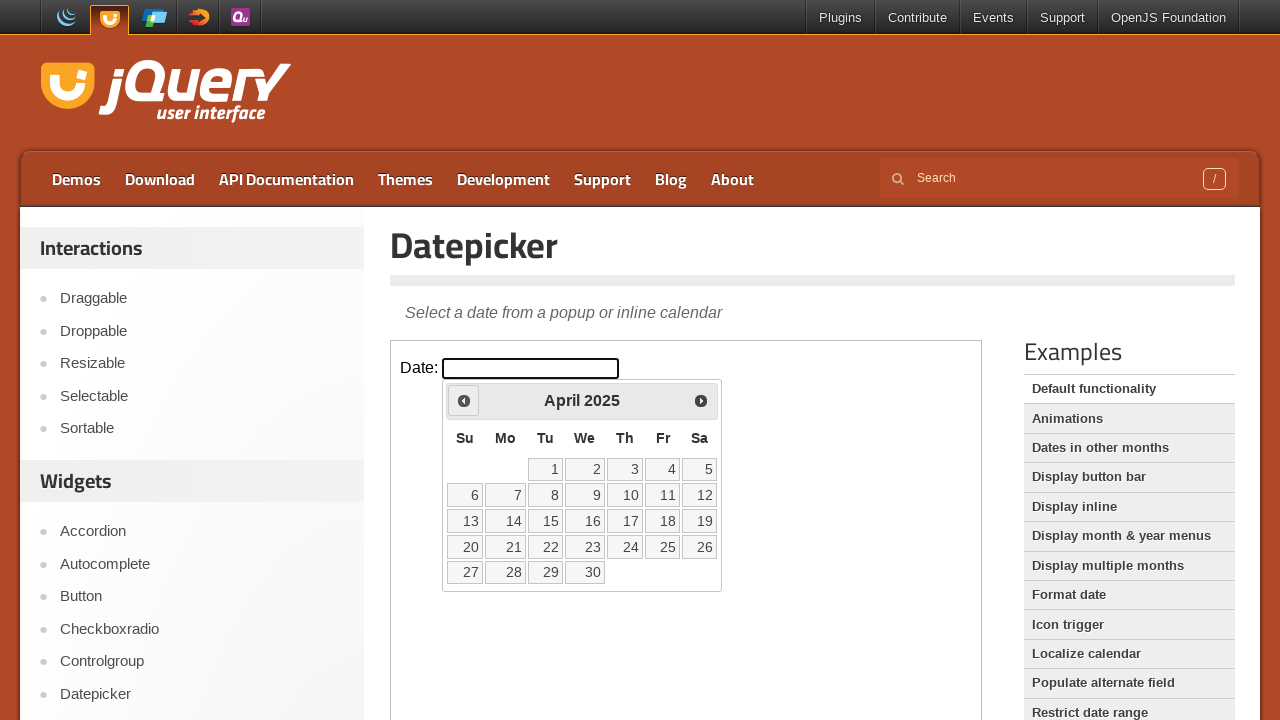

Checked current date: April 2025
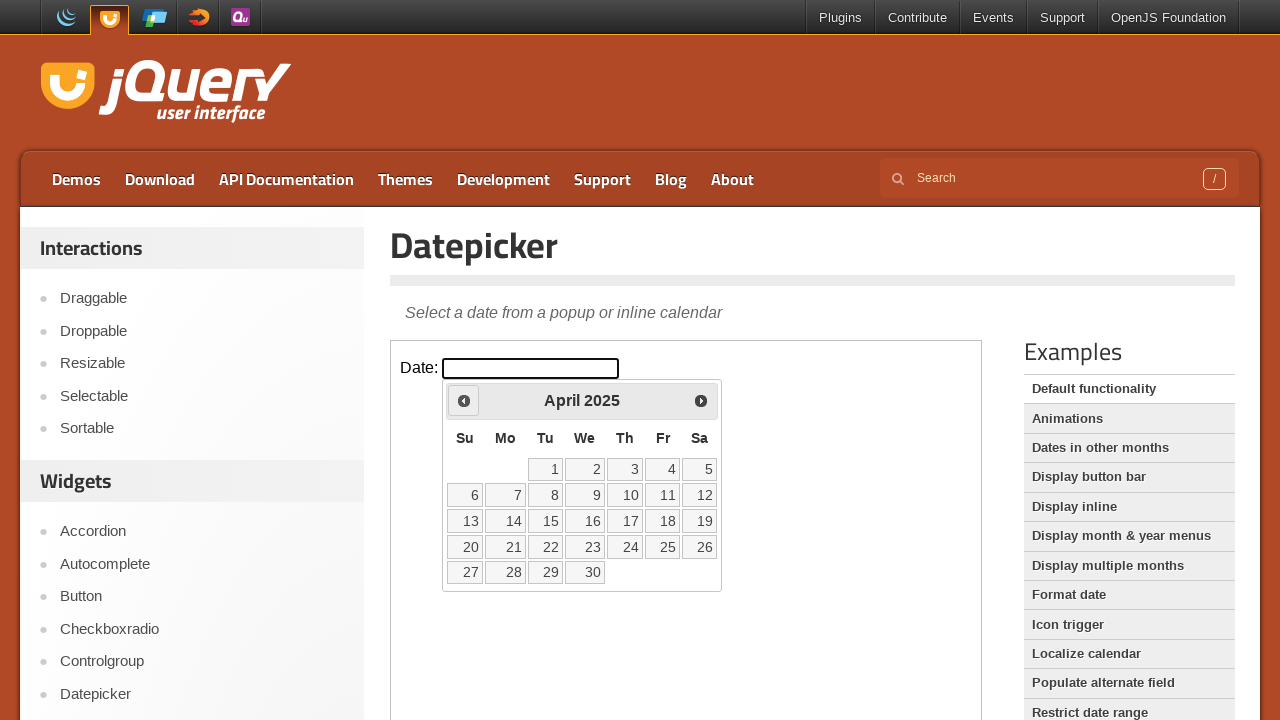

Clicked previous month arrow to navigate backwards at (464, 400) on iframe >> nth=0 >> internal:control=enter-frame >> xpath=//span[@class='ui-icon 
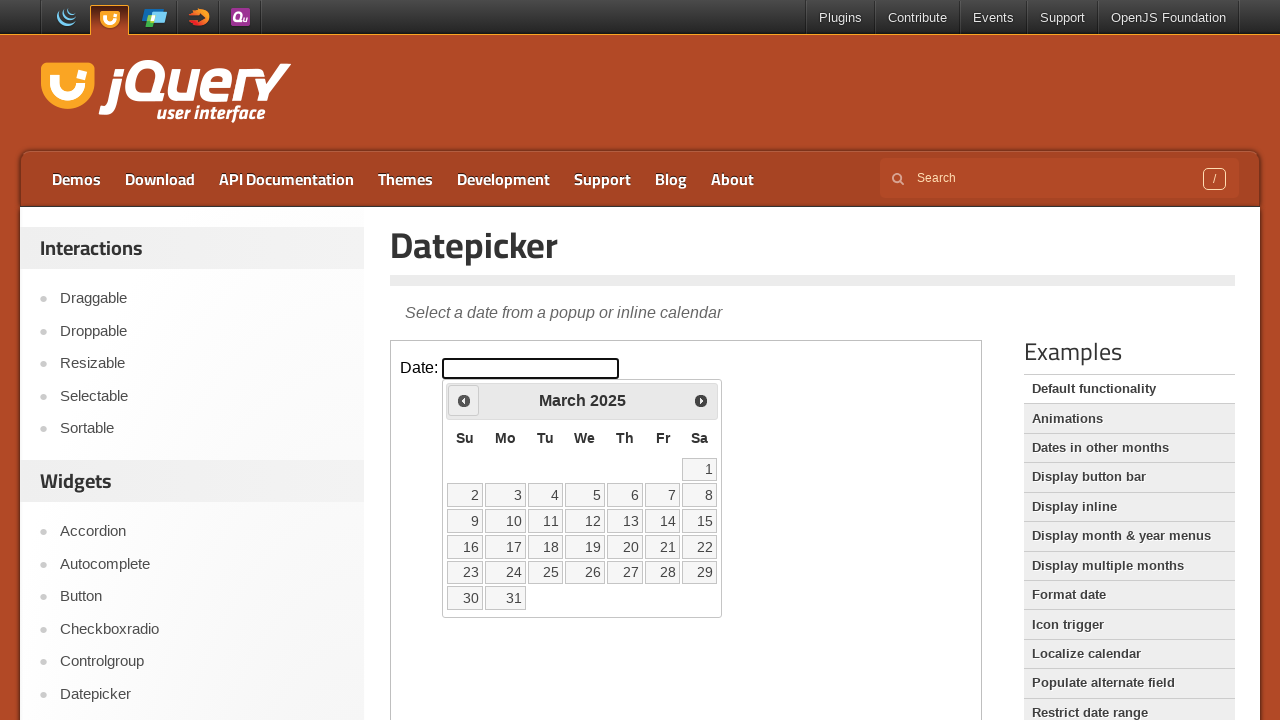

Checked current date: March 2025
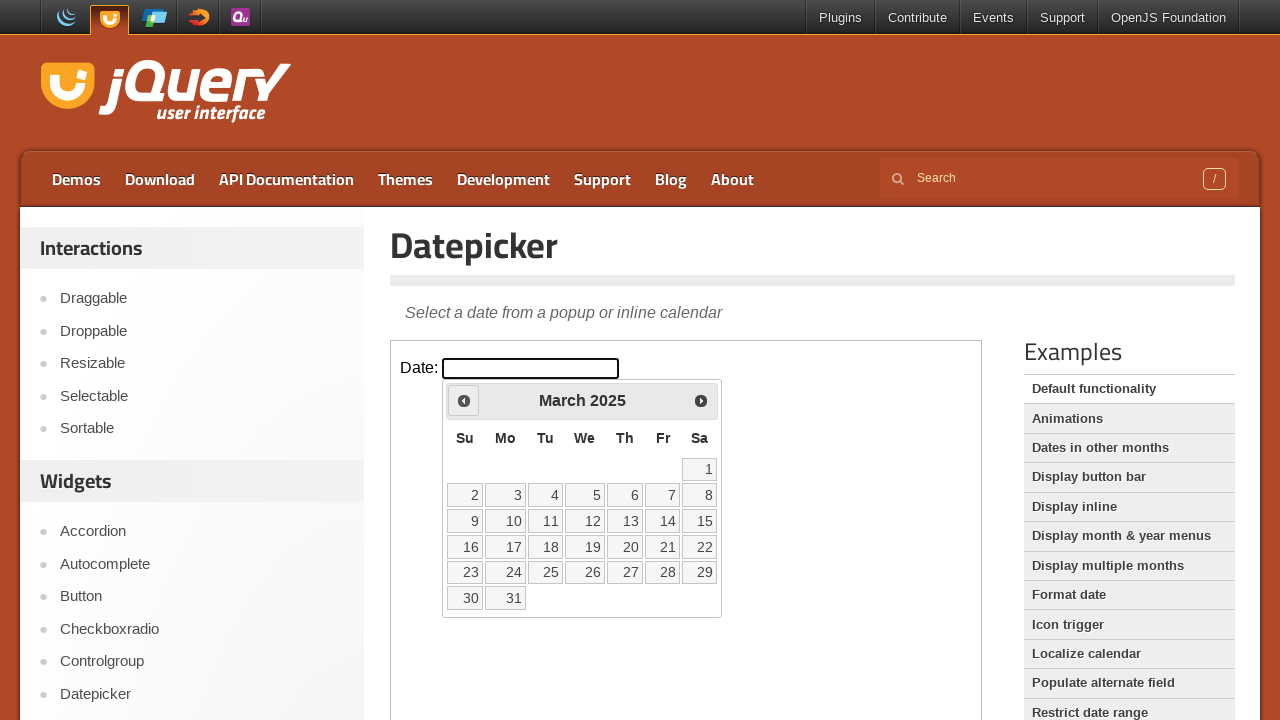

Clicked previous month arrow to navigate backwards at (464, 400) on iframe >> nth=0 >> internal:control=enter-frame >> xpath=//span[@class='ui-icon 
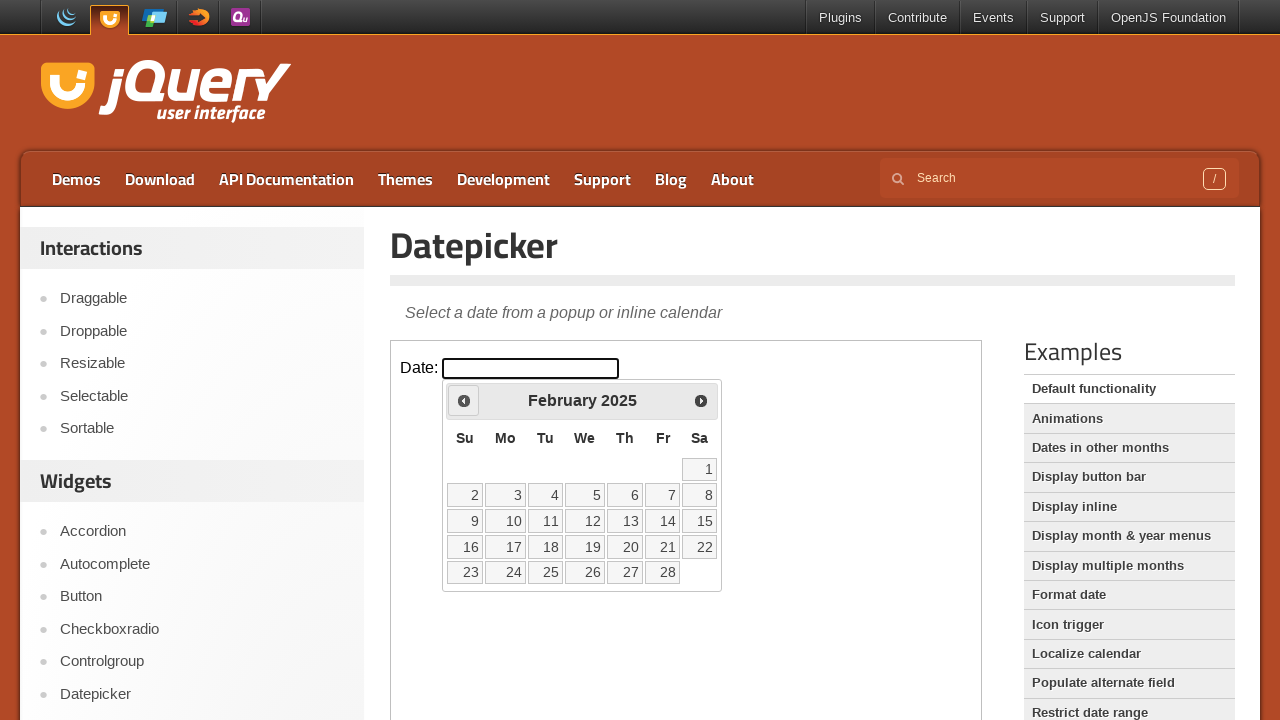

Checked current date: February 2025
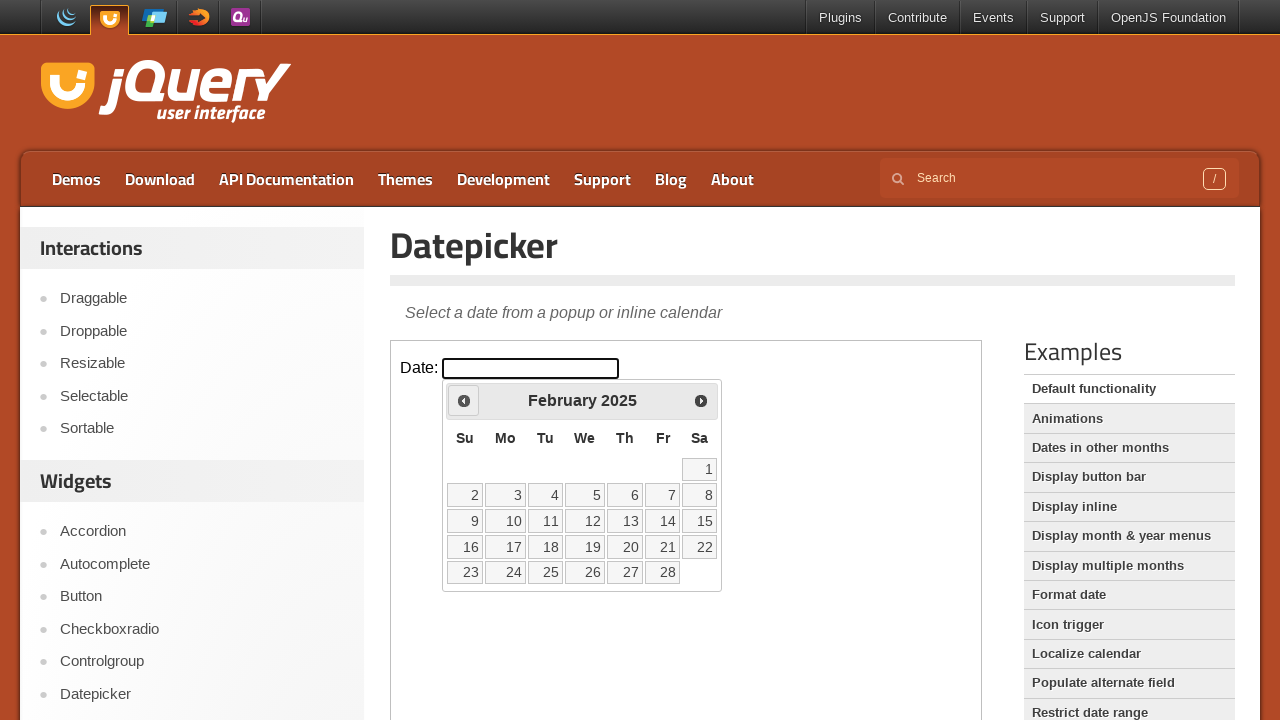

Clicked previous month arrow to navigate backwards at (464, 400) on iframe >> nth=0 >> internal:control=enter-frame >> xpath=//span[@class='ui-icon 
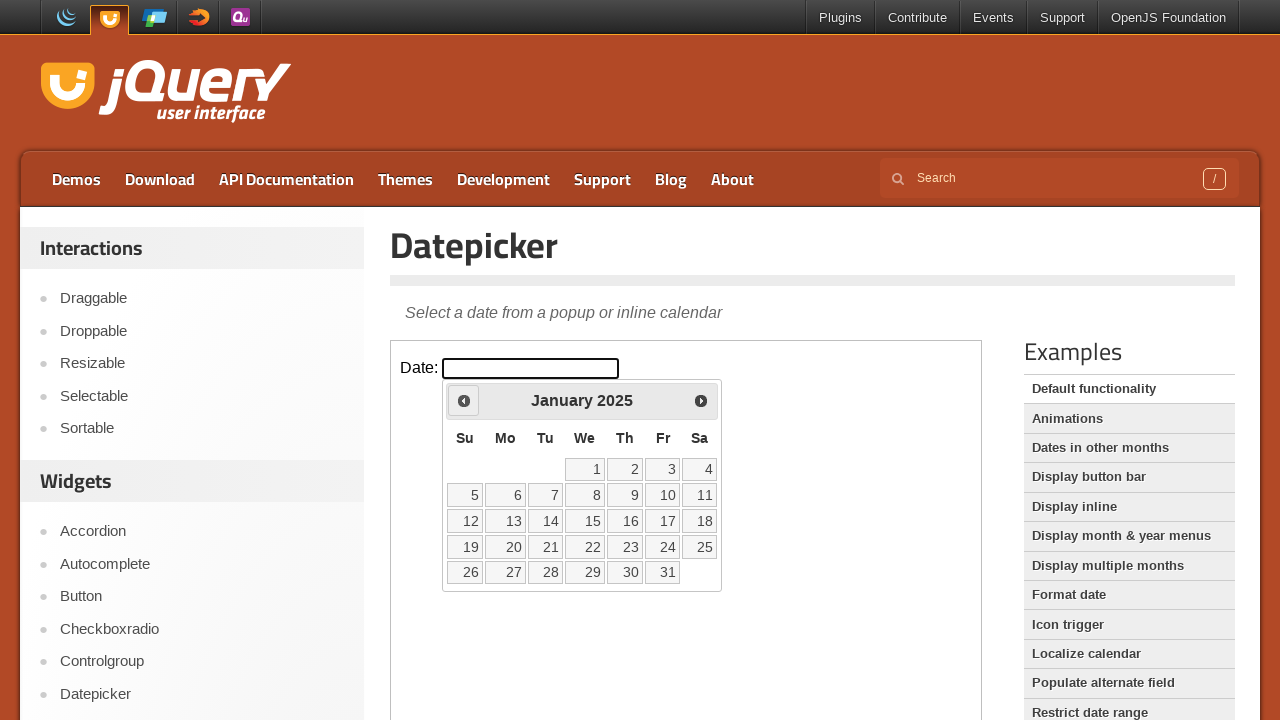

Checked current date: January 2025
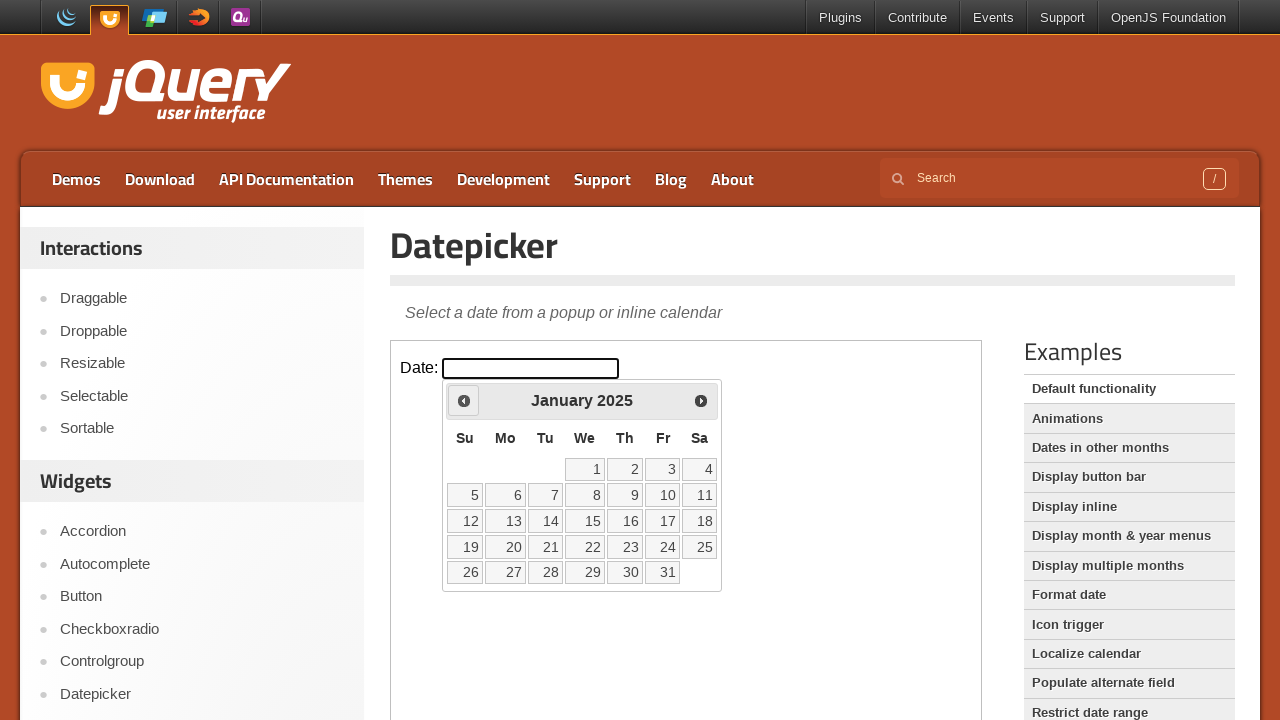

Clicked previous month arrow to navigate backwards at (464, 400) on iframe >> nth=0 >> internal:control=enter-frame >> xpath=//span[@class='ui-icon 
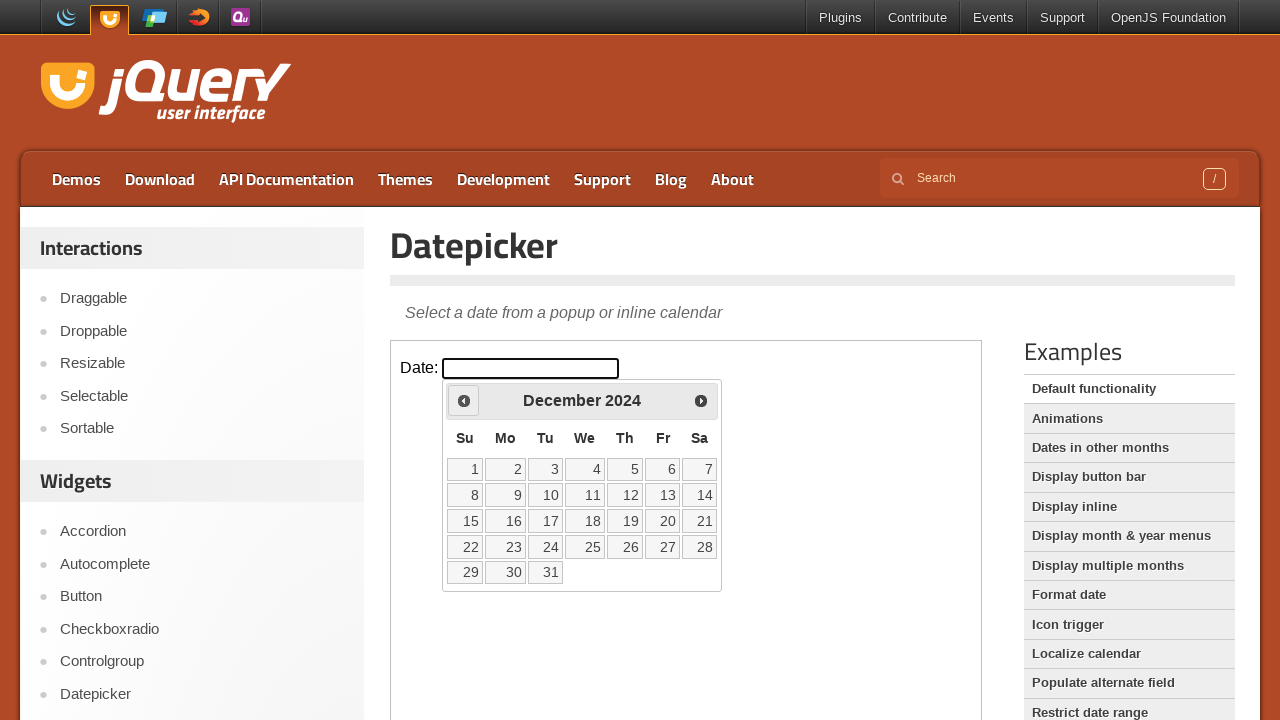

Checked current date: December 2024
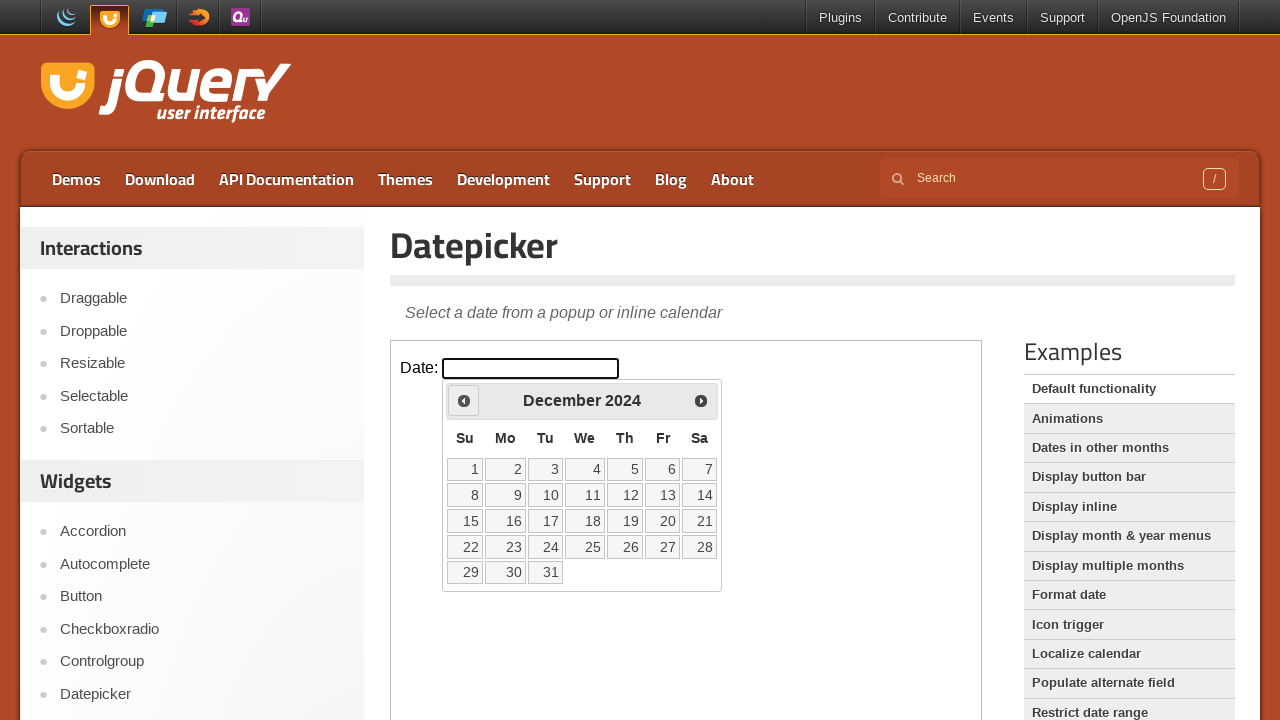

Clicked previous month arrow to navigate backwards at (464, 400) on iframe >> nth=0 >> internal:control=enter-frame >> xpath=//span[@class='ui-icon 
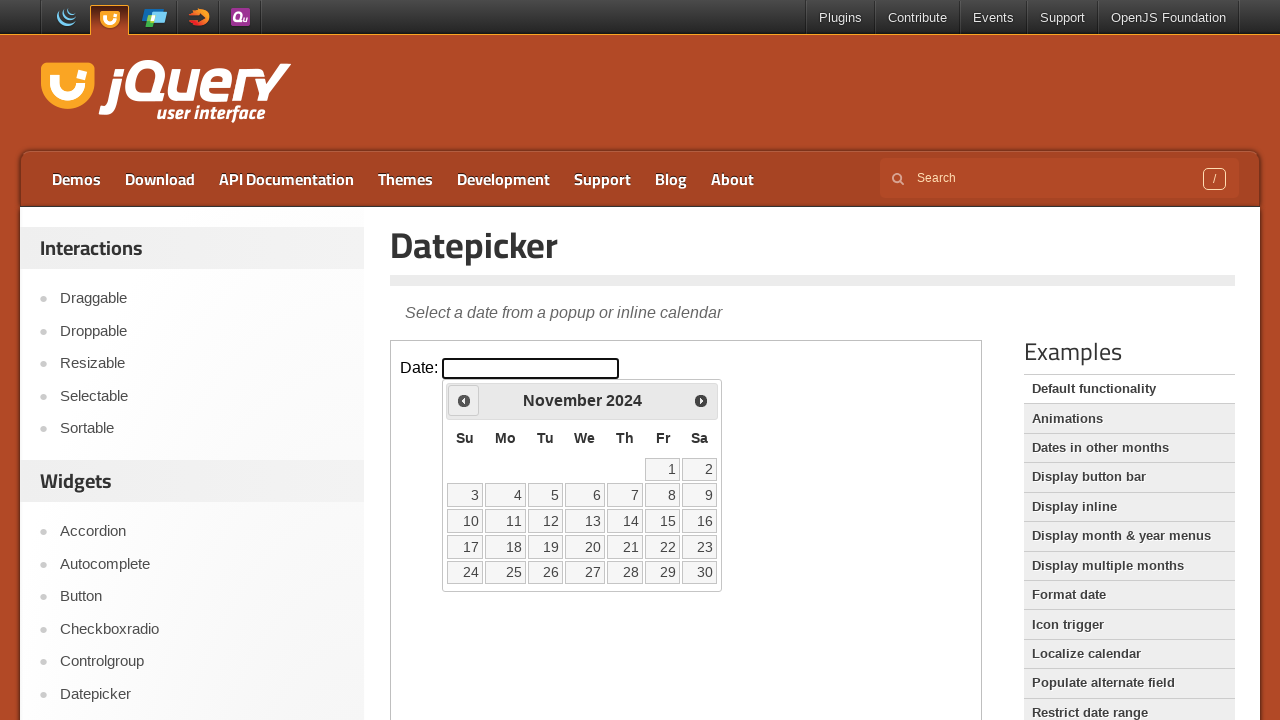

Checked current date: November 2024
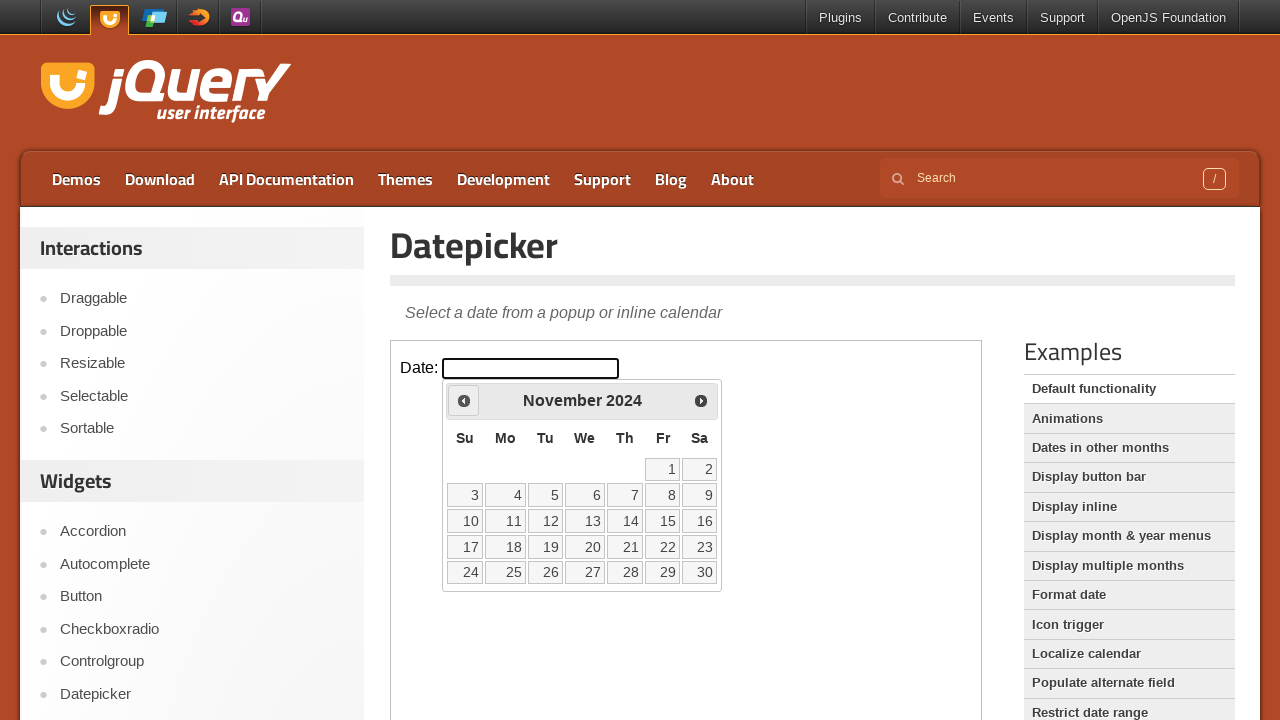

Clicked previous month arrow to navigate backwards at (464, 400) on iframe >> nth=0 >> internal:control=enter-frame >> xpath=//span[@class='ui-icon 
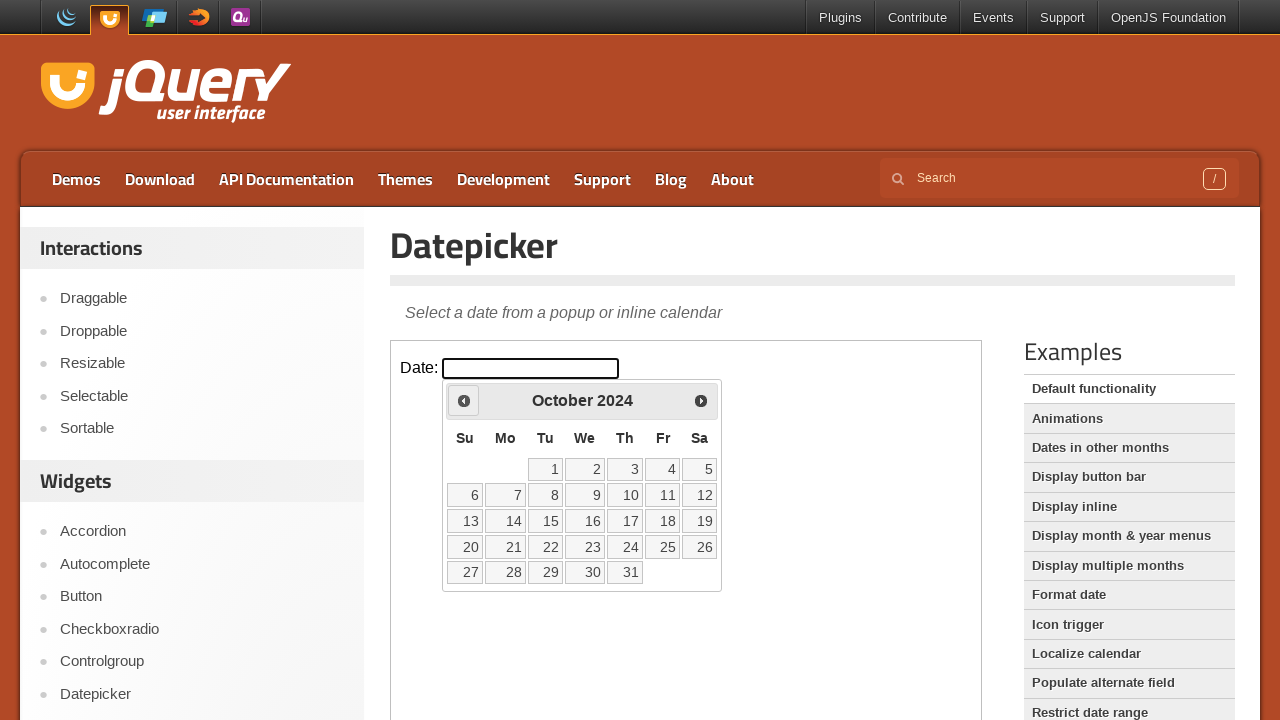

Checked current date: October 2024
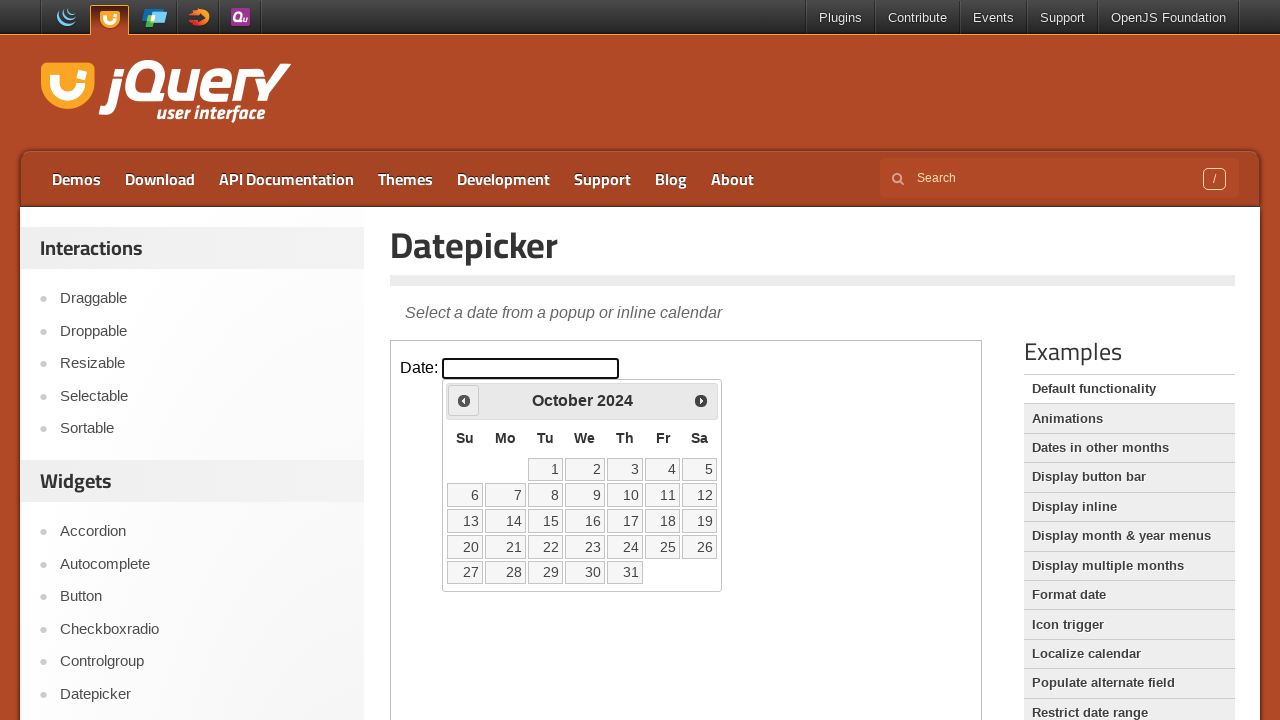

Clicked previous month arrow to navigate backwards at (464, 400) on iframe >> nth=0 >> internal:control=enter-frame >> xpath=//span[@class='ui-icon 
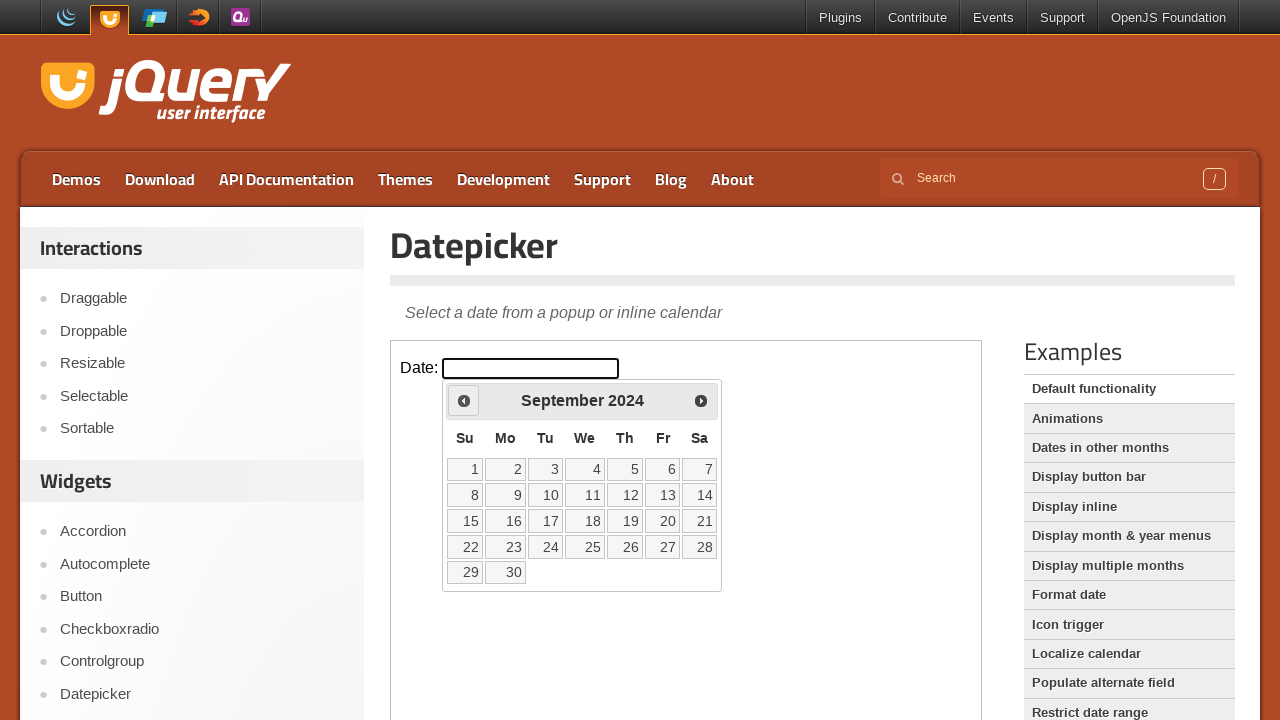

Checked current date: September 2024
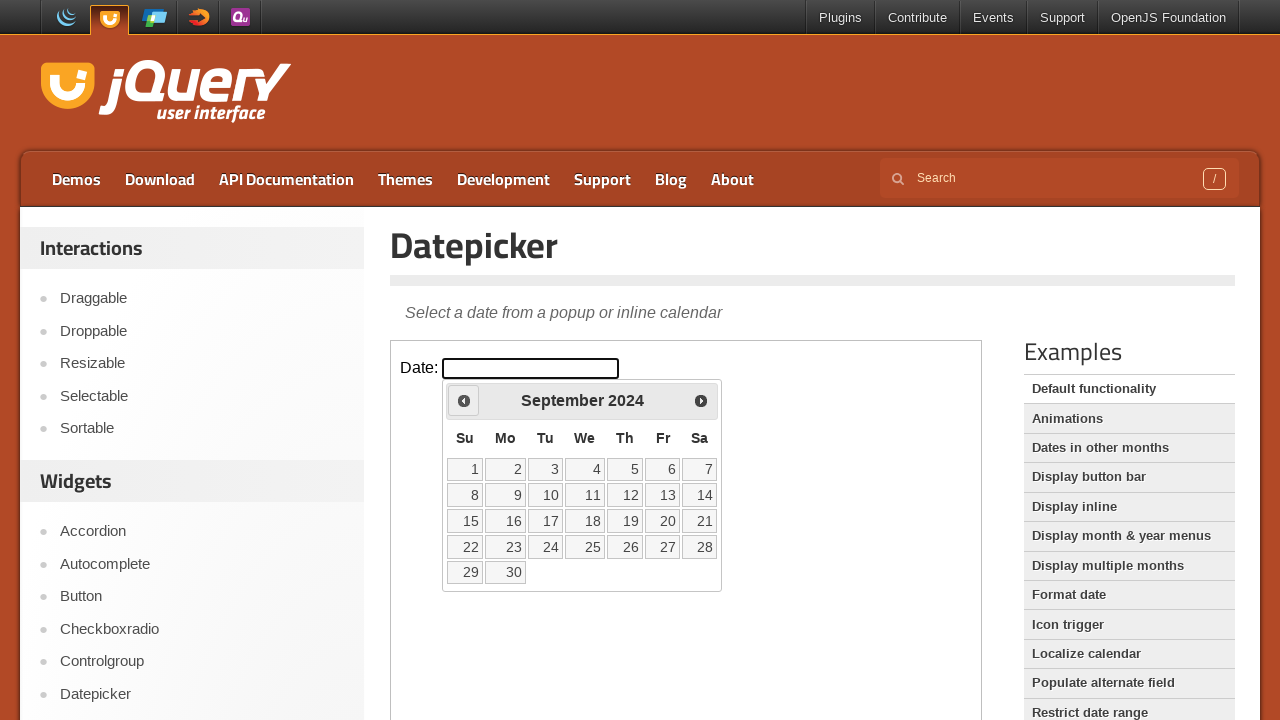

Clicked previous month arrow to navigate backwards at (464, 400) on iframe >> nth=0 >> internal:control=enter-frame >> xpath=//span[@class='ui-icon 
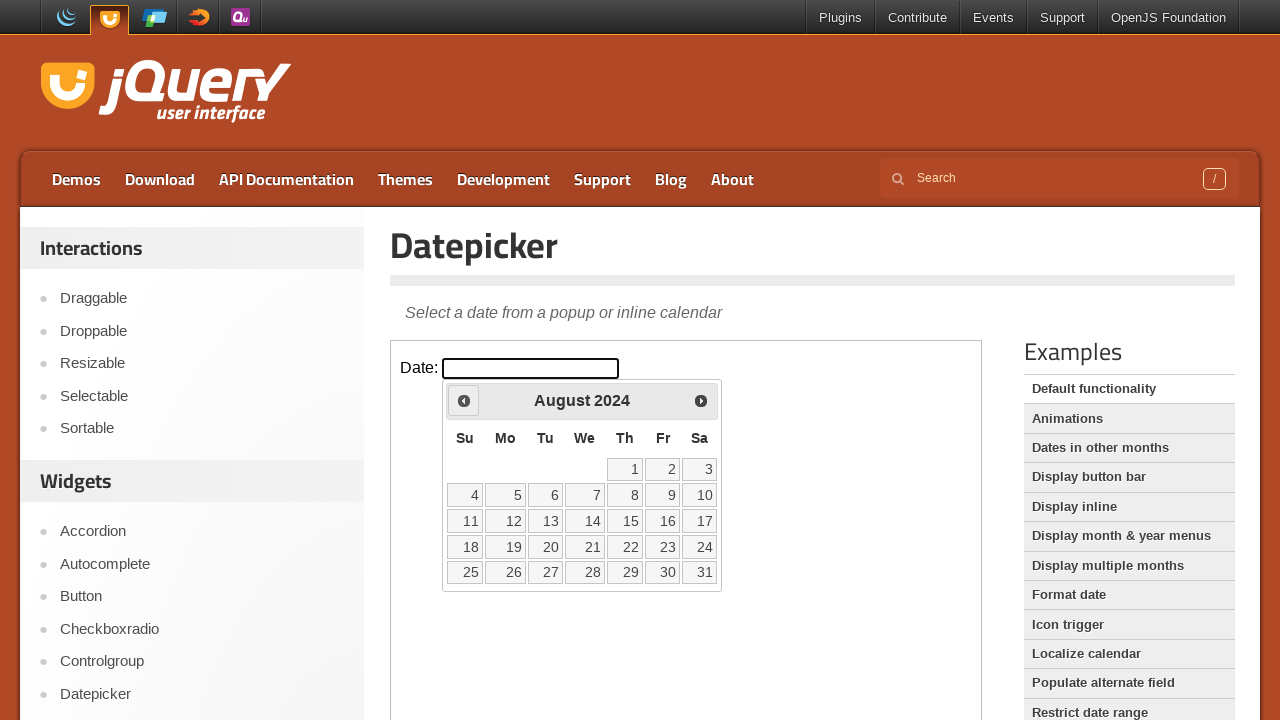

Checked current date: August 2024
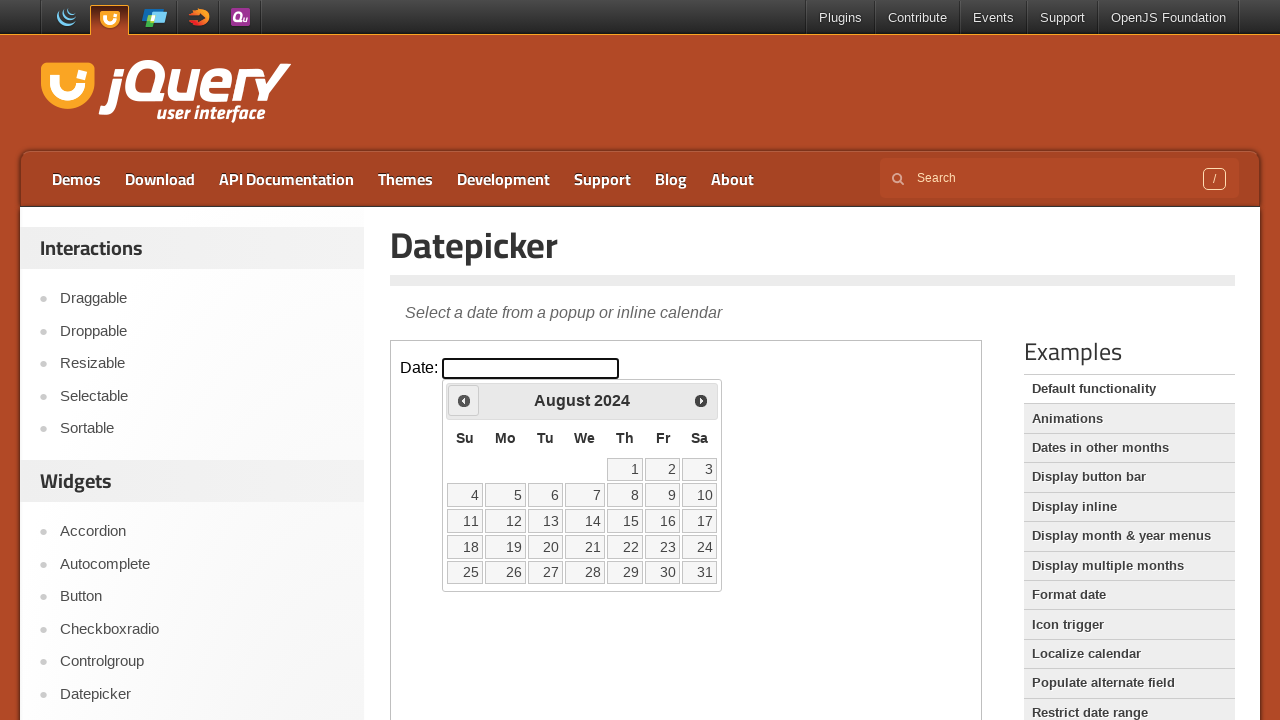

Clicked previous month arrow to navigate backwards at (464, 400) on iframe >> nth=0 >> internal:control=enter-frame >> xpath=//span[@class='ui-icon 
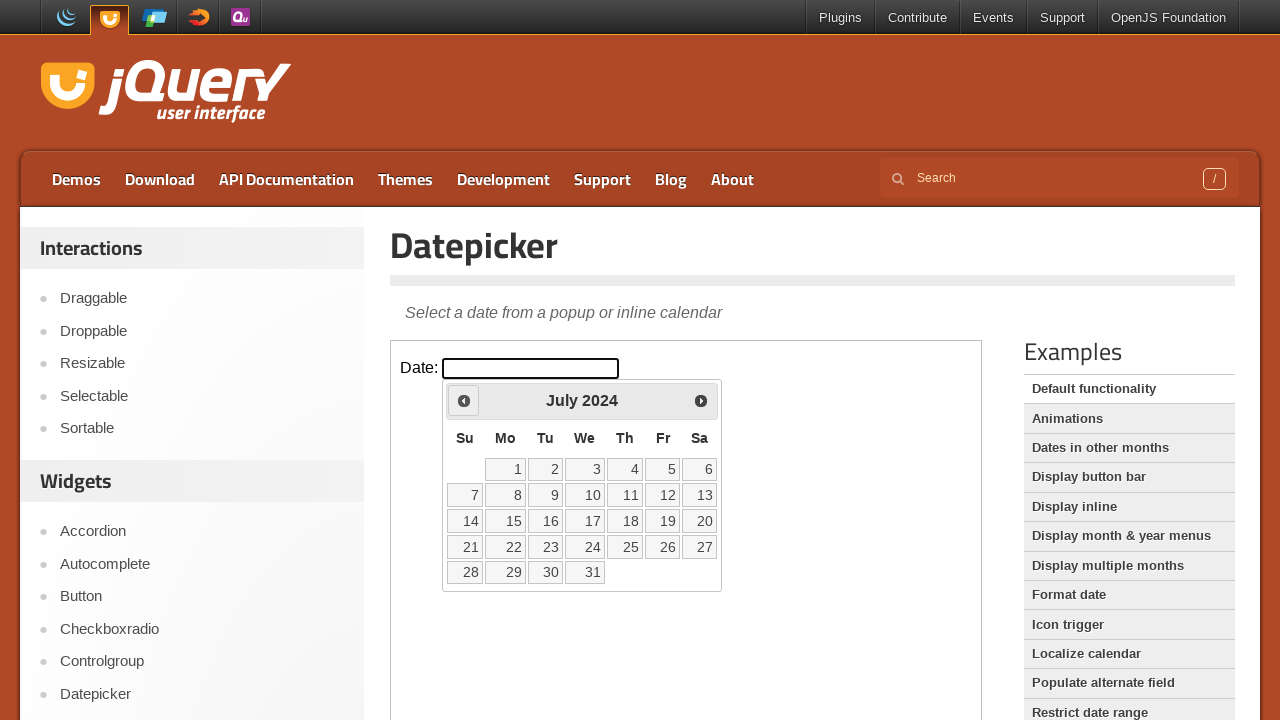

Checked current date: July 2024
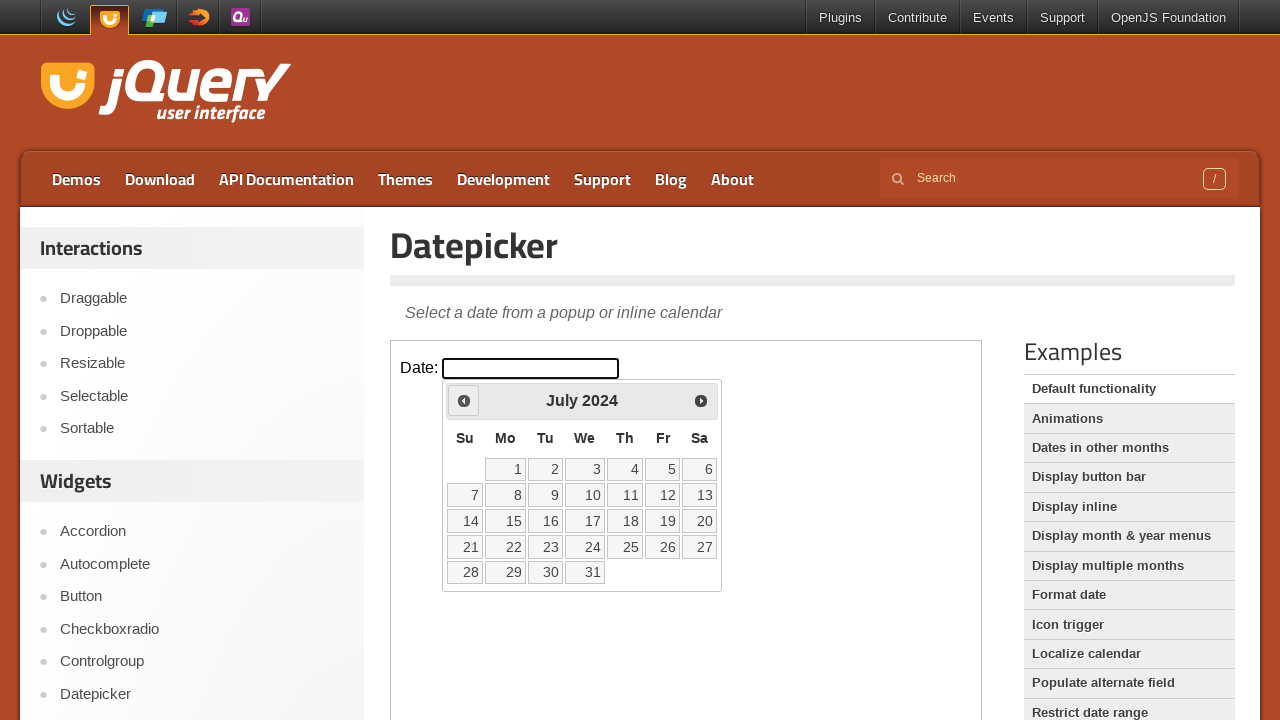

Clicked previous month arrow to navigate backwards at (464, 400) on iframe >> nth=0 >> internal:control=enter-frame >> xpath=//span[@class='ui-icon 
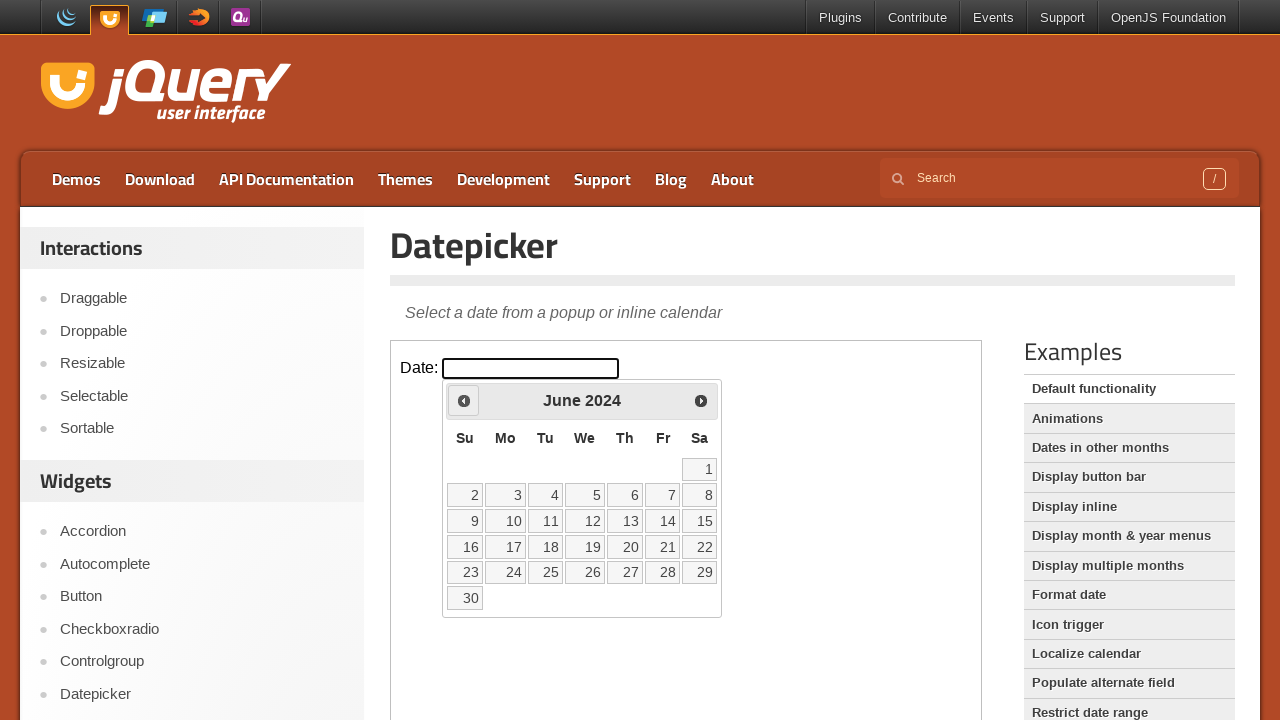

Checked current date: June 2024
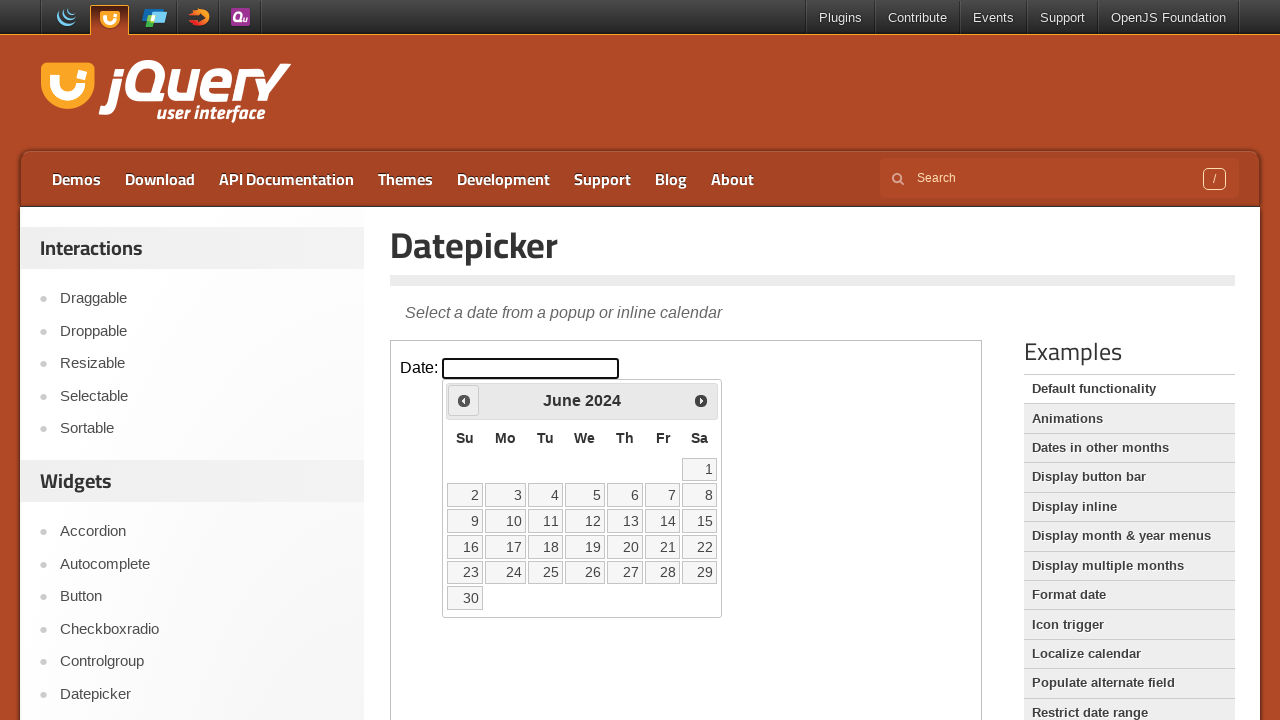

Clicked previous month arrow to navigate backwards at (464, 400) on iframe >> nth=0 >> internal:control=enter-frame >> xpath=//span[@class='ui-icon 
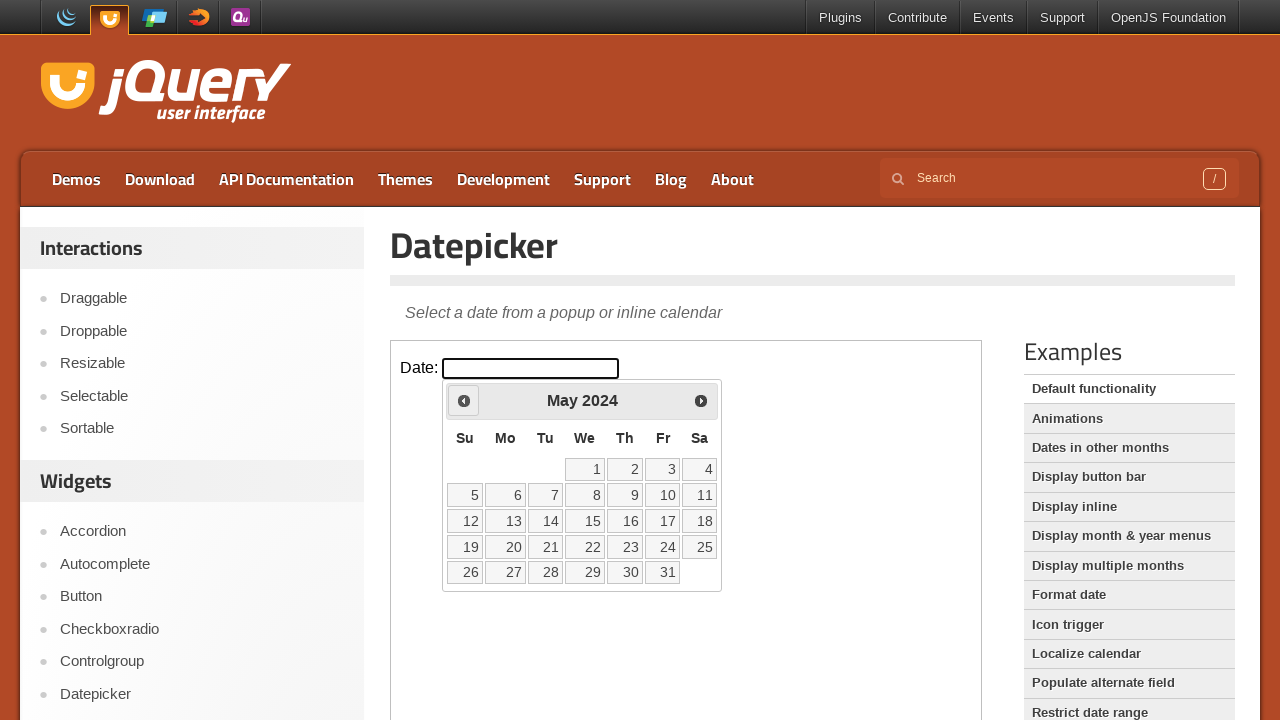

Checked current date: May 2024
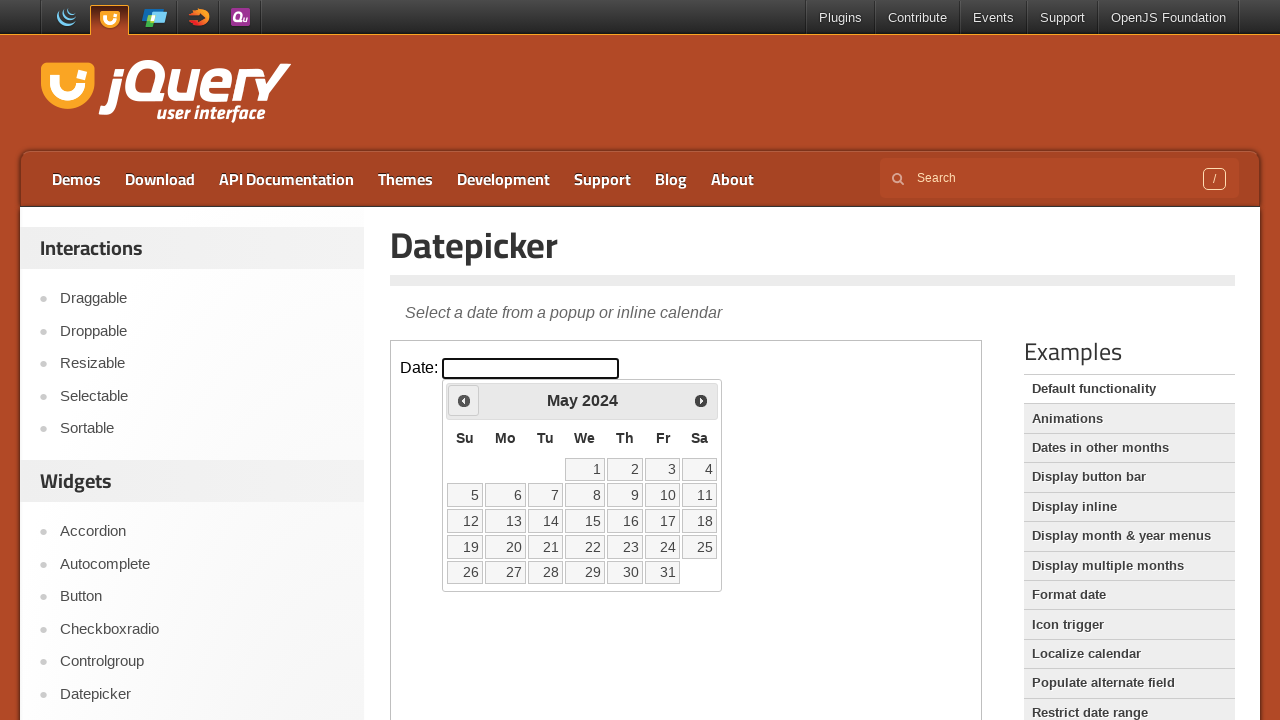

Clicked previous month arrow to navigate backwards at (464, 400) on iframe >> nth=0 >> internal:control=enter-frame >> xpath=//span[@class='ui-icon 
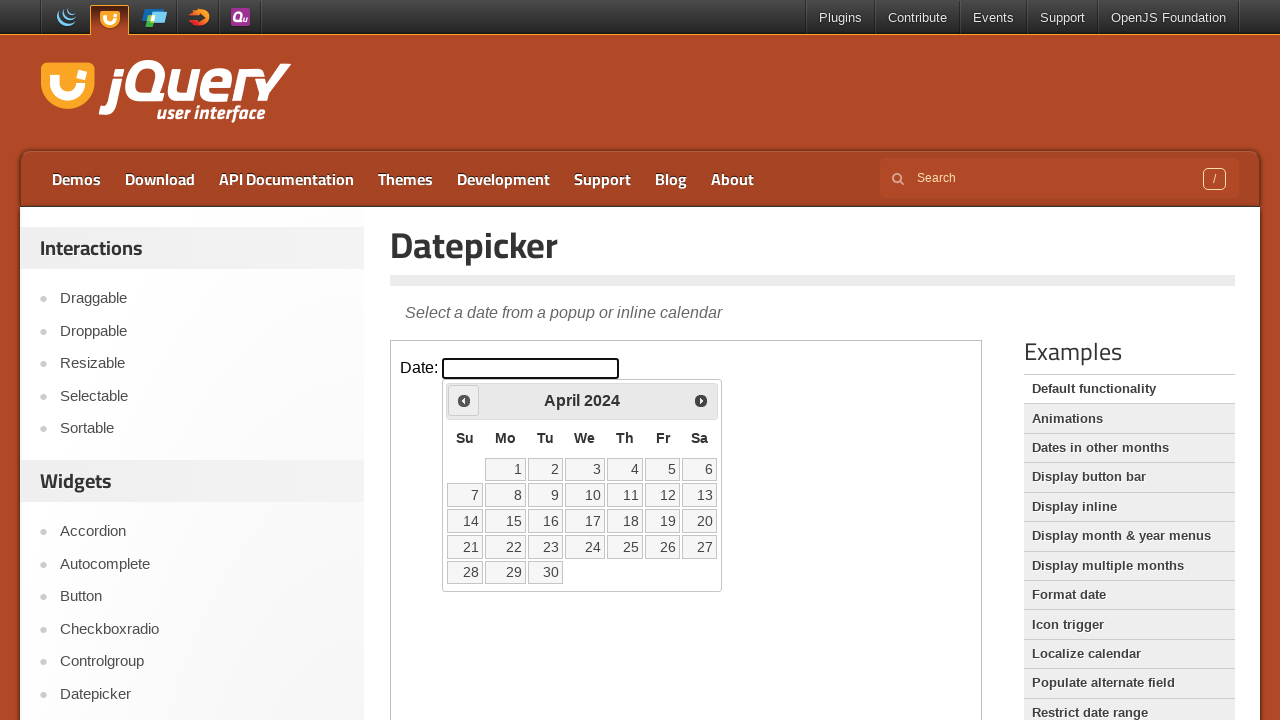

Checked current date: April 2024
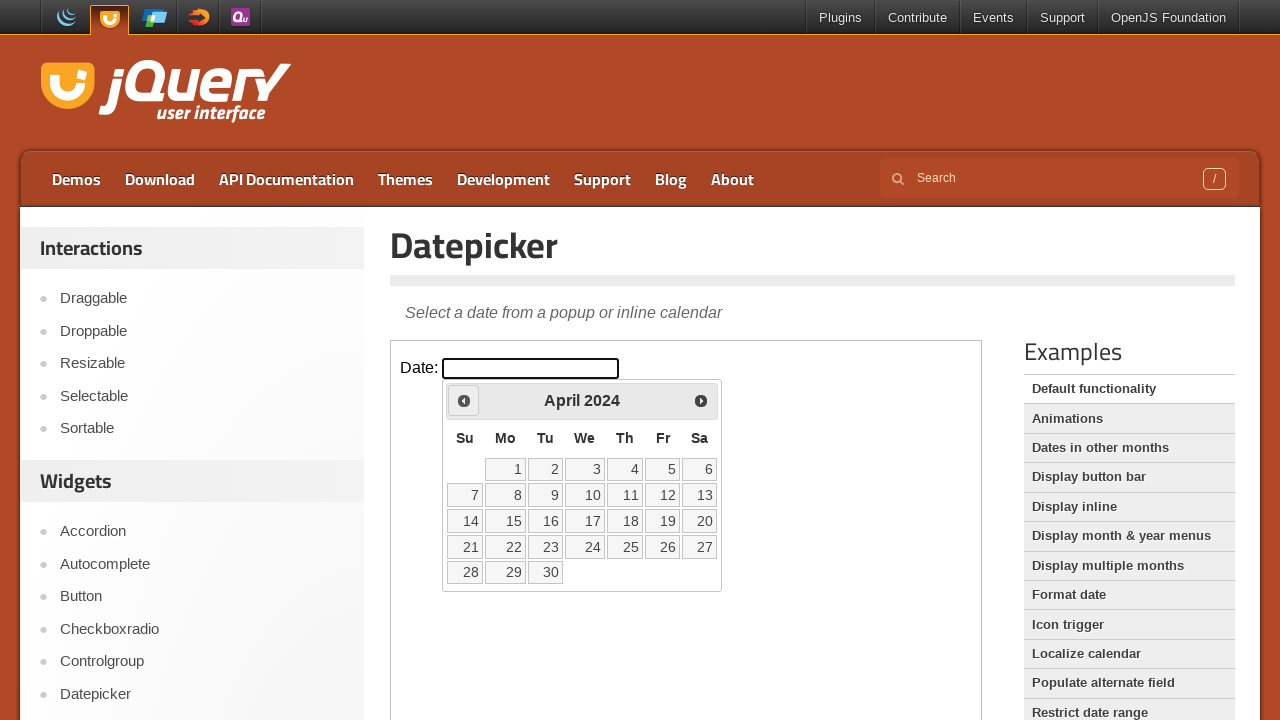

Clicked previous month arrow to navigate backwards at (464, 400) on iframe >> nth=0 >> internal:control=enter-frame >> xpath=//span[@class='ui-icon 
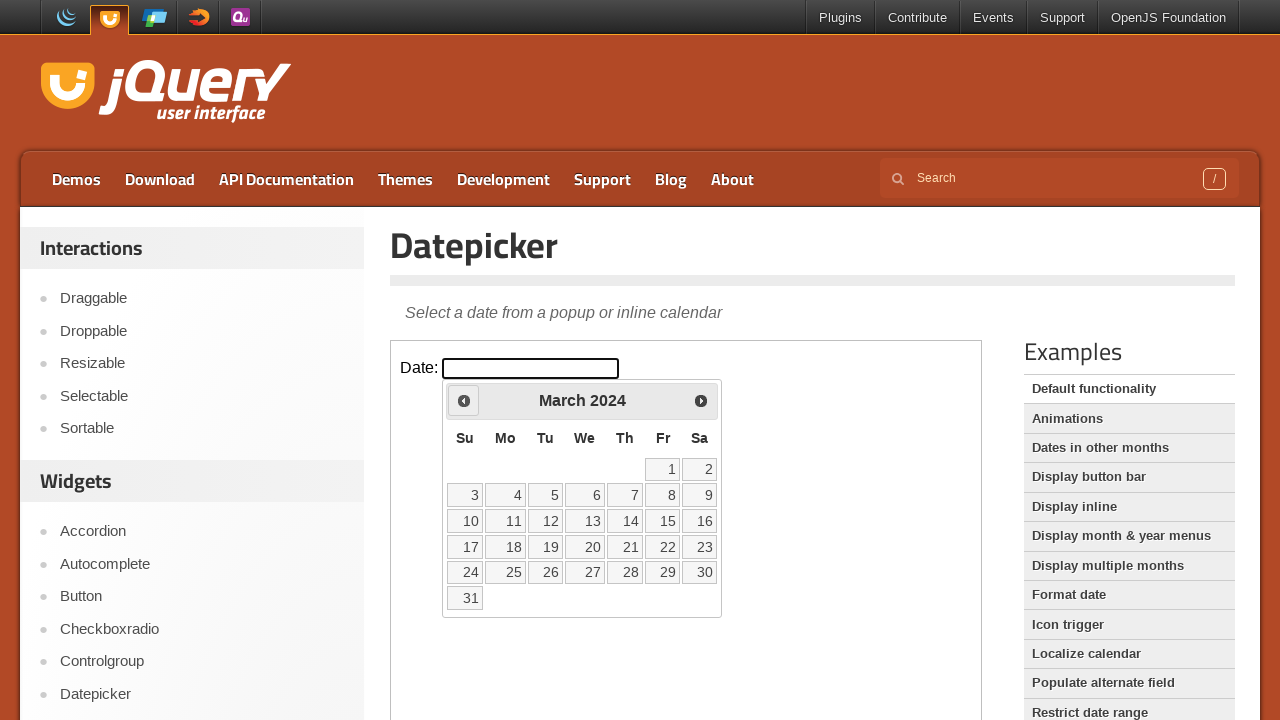

Checked current date: March 2024
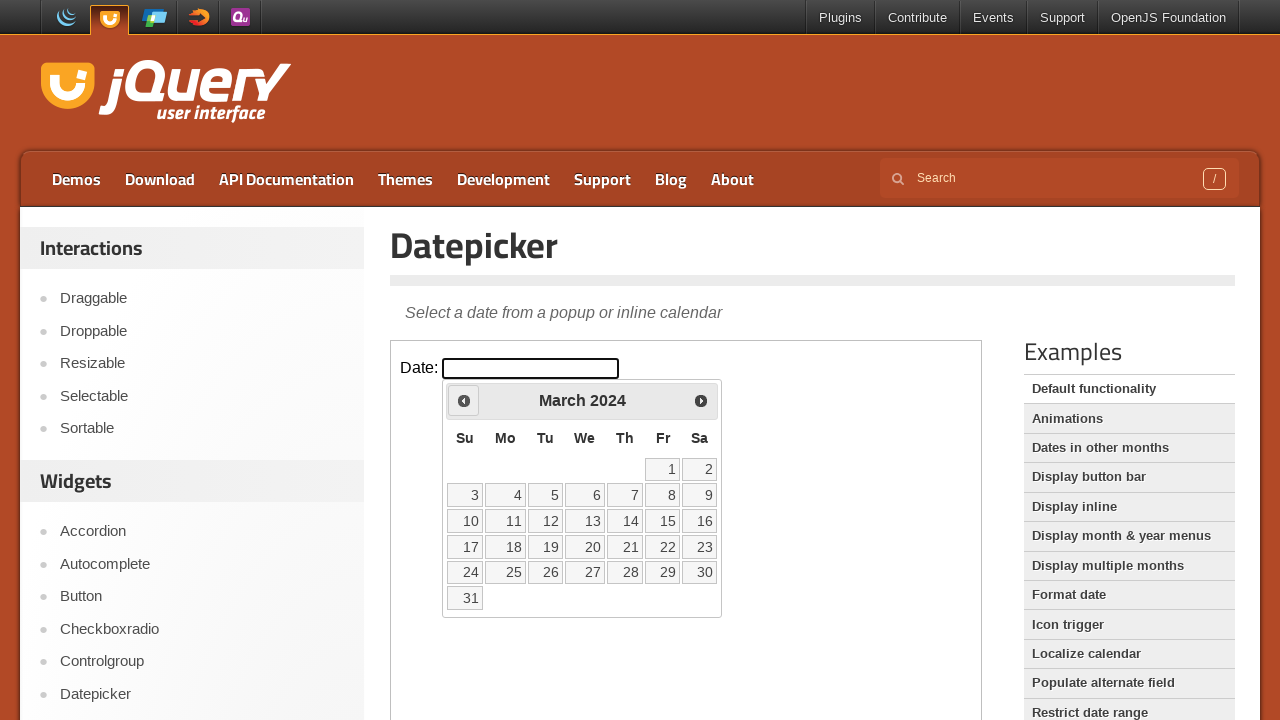

Clicked previous month arrow to navigate backwards at (464, 400) on iframe >> nth=0 >> internal:control=enter-frame >> xpath=//span[@class='ui-icon 
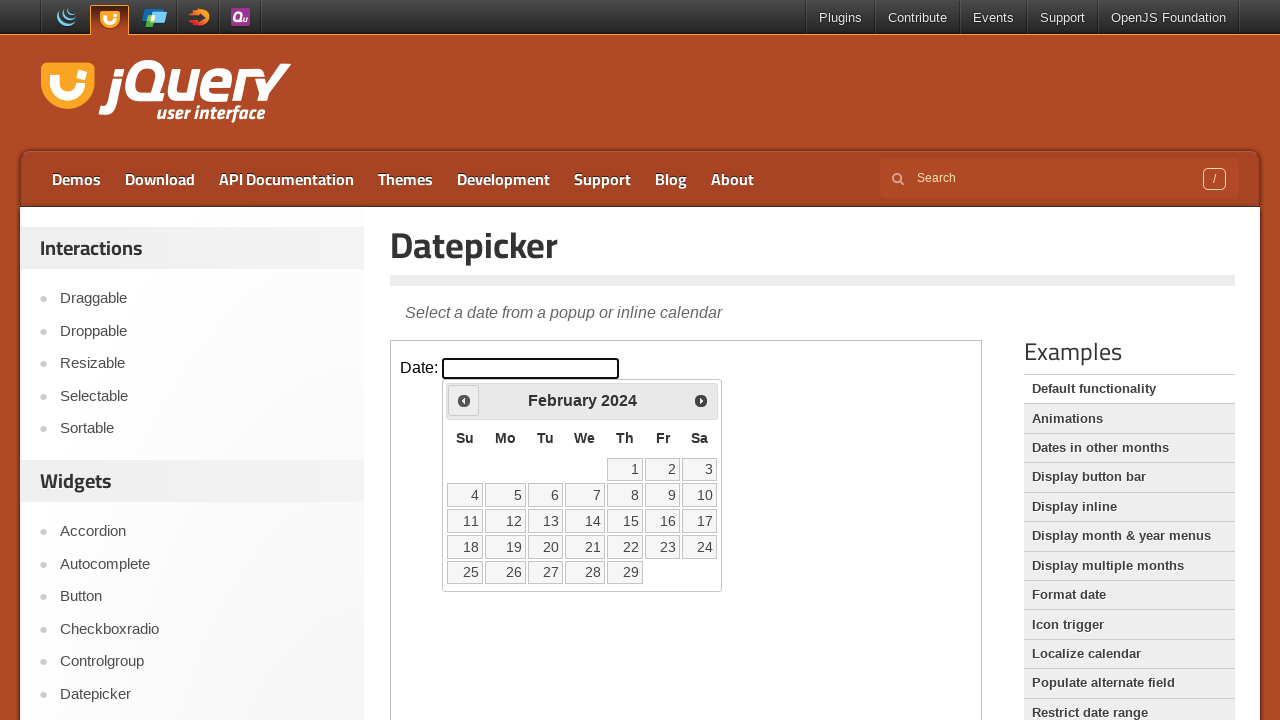

Checked current date: February 2024
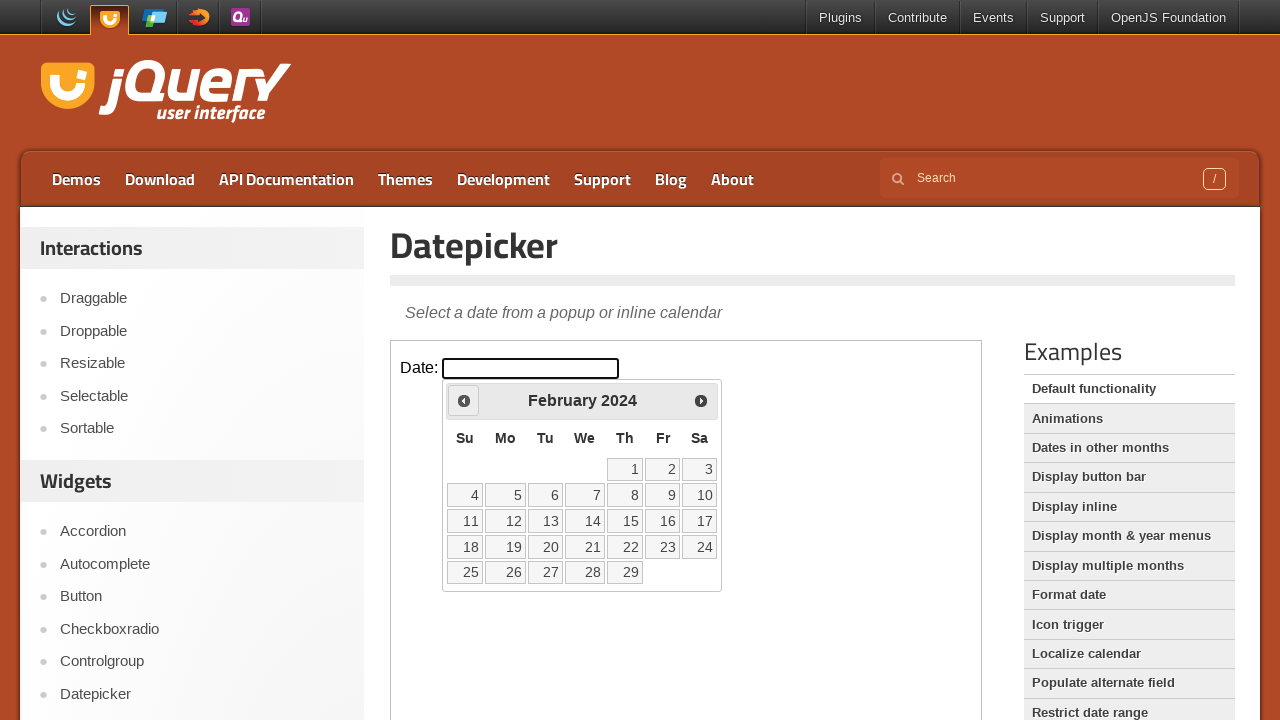

Clicked previous month arrow to navigate backwards at (464, 400) on iframe >> nth=0 >> internal:control=enter-frame >> xpath=//span[@class='ui-icon 
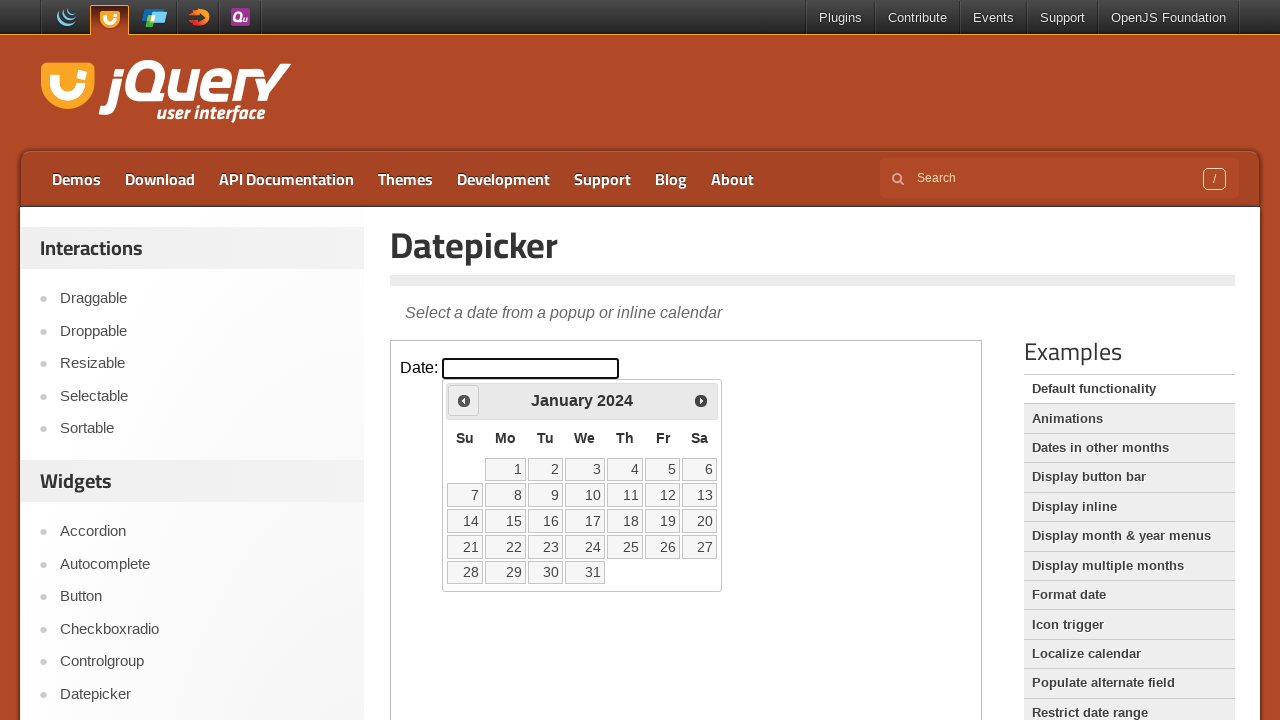

Checked current date: January 2024
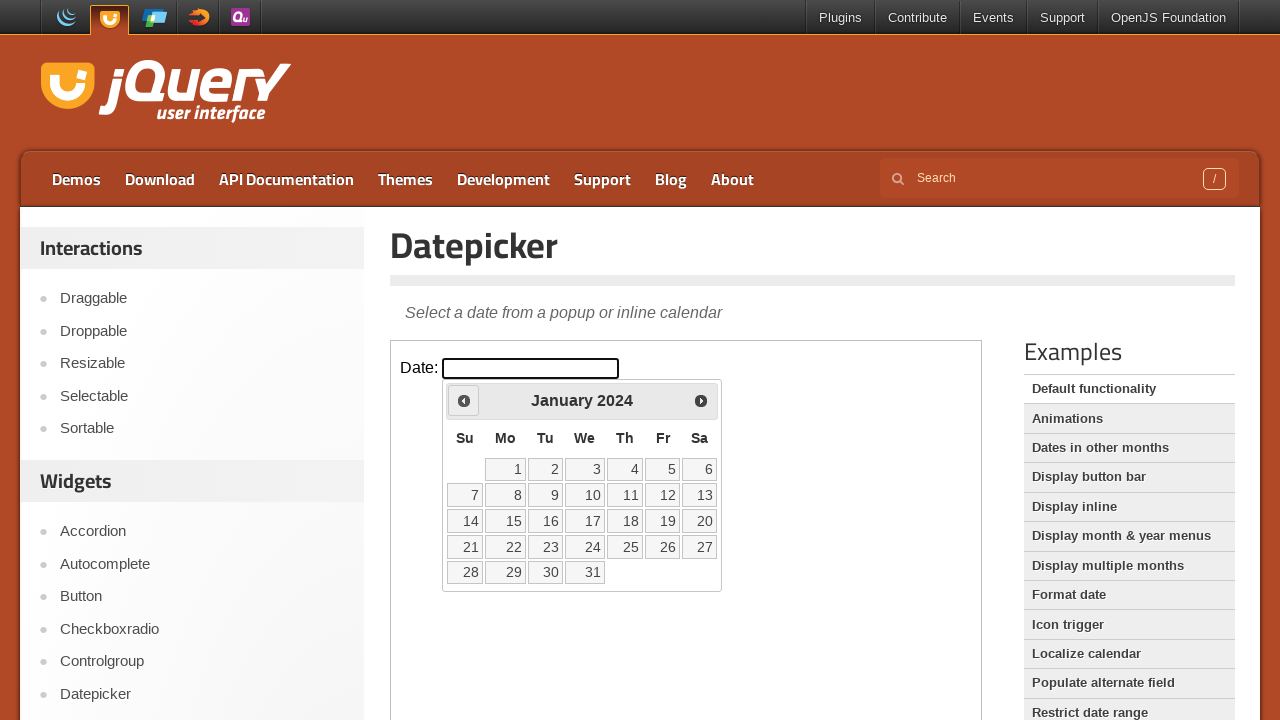

Clicked previous month arrow to navigate backwards at (464, 400) on iframe >> nth=0 >> internal:control=enter-frame >> xpath=//span[@class='ui-icon 
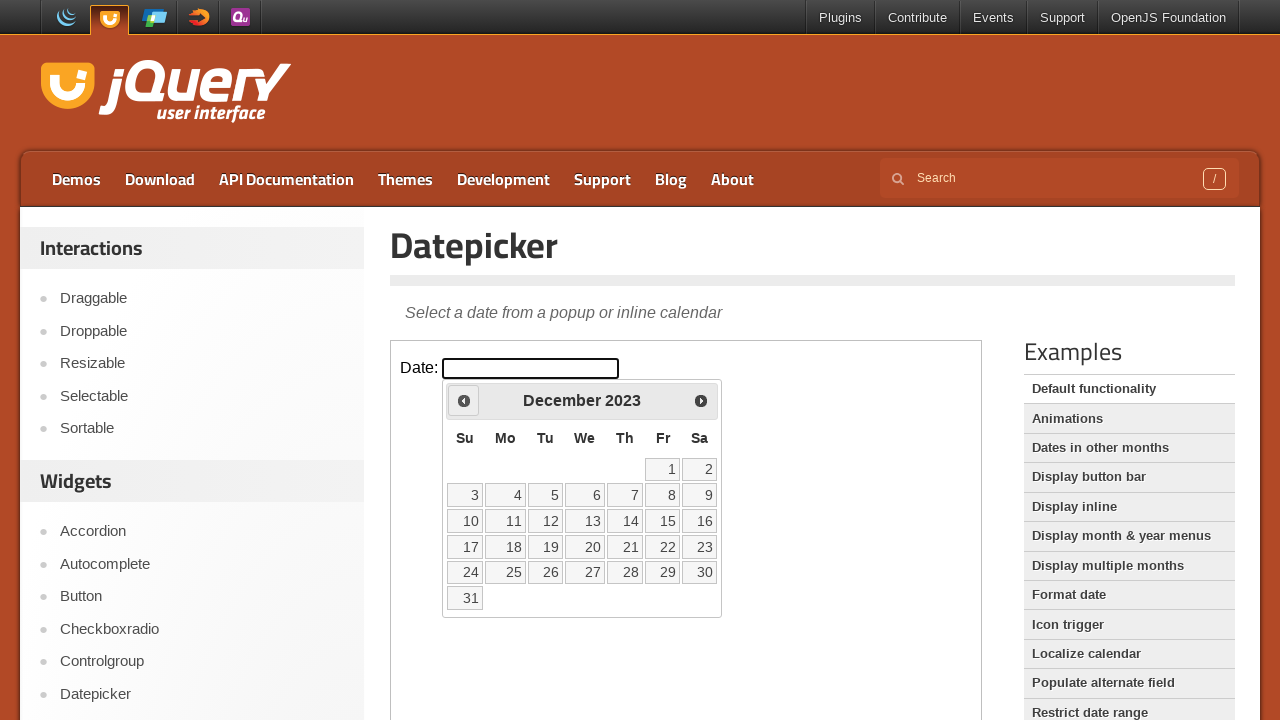

Checked current date: December 2023
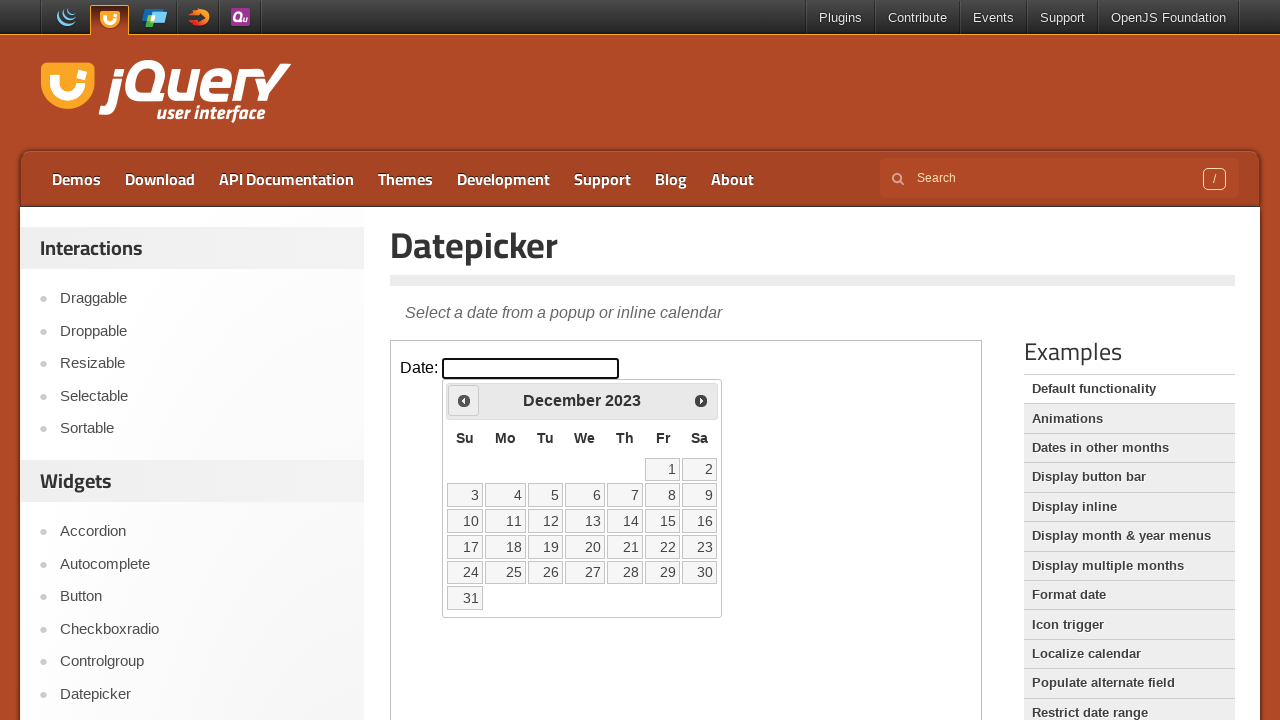

Clicked previous month arrow to navigate backwards at (464, 400) on iframe >> nth=0 >> internal:control=enter-frame >> xpath=//span[@class='ui-icon 
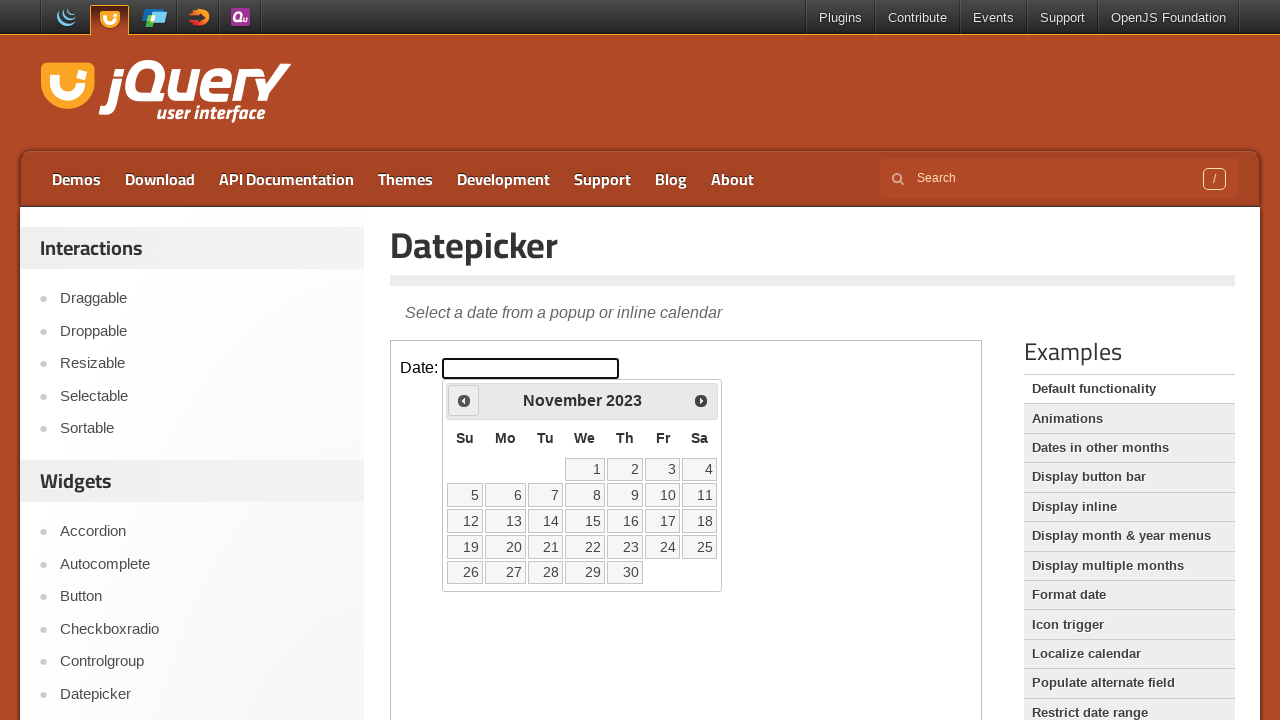

Checked current date: November 2023
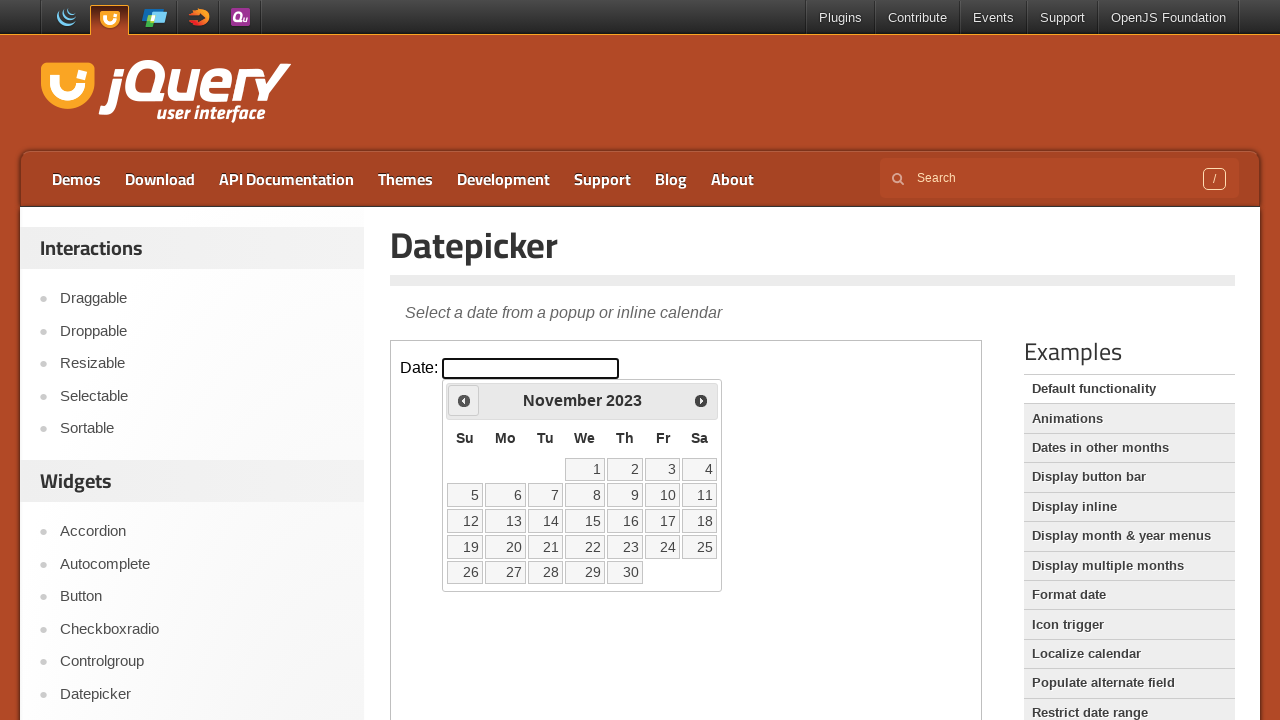

Clicked previous month arrow to navigate backwards at (464, 400) on iframe >> nth=0 >> internal:control=enter-frame >> xpath=//span[@class='ui-icon 
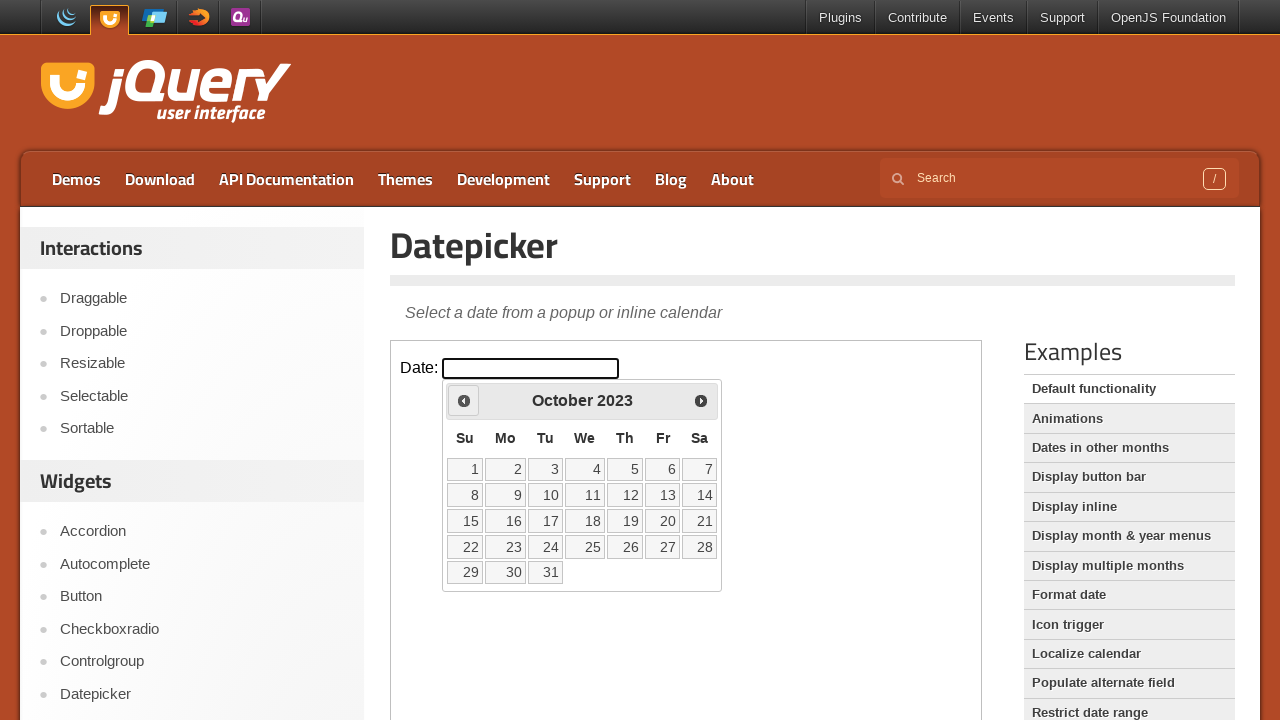

Checked current date: October 2023
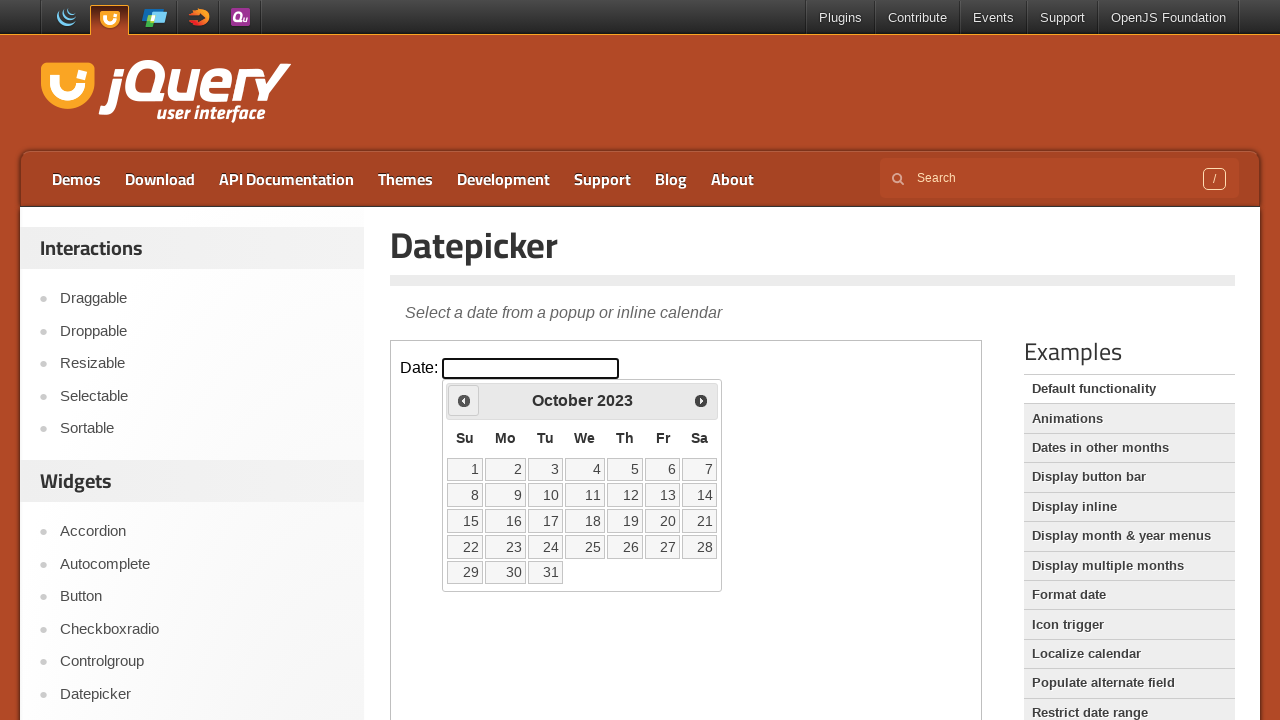

Clicked previous month arrow to navigate backwards at (464, 400) on iframe >> nth=0 >> internal:control=enter-frame >> xpath=//span[@class='ui-icon 
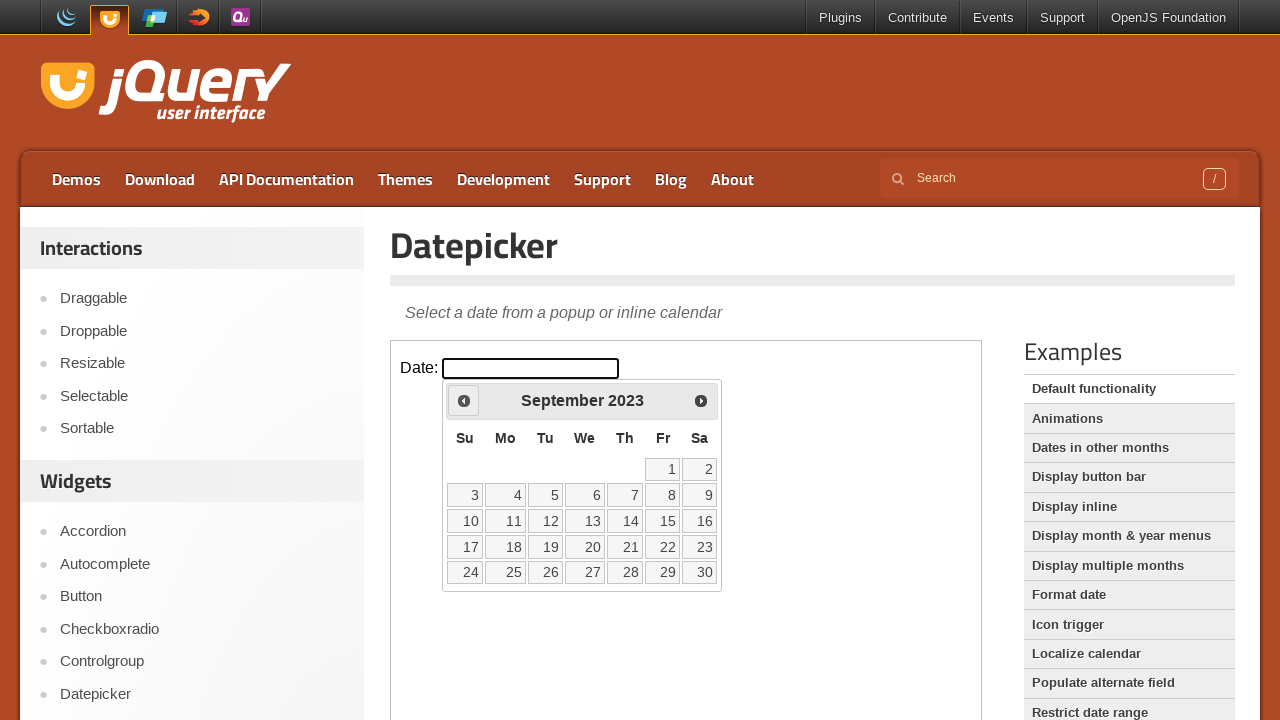

Checked current date: September 2023
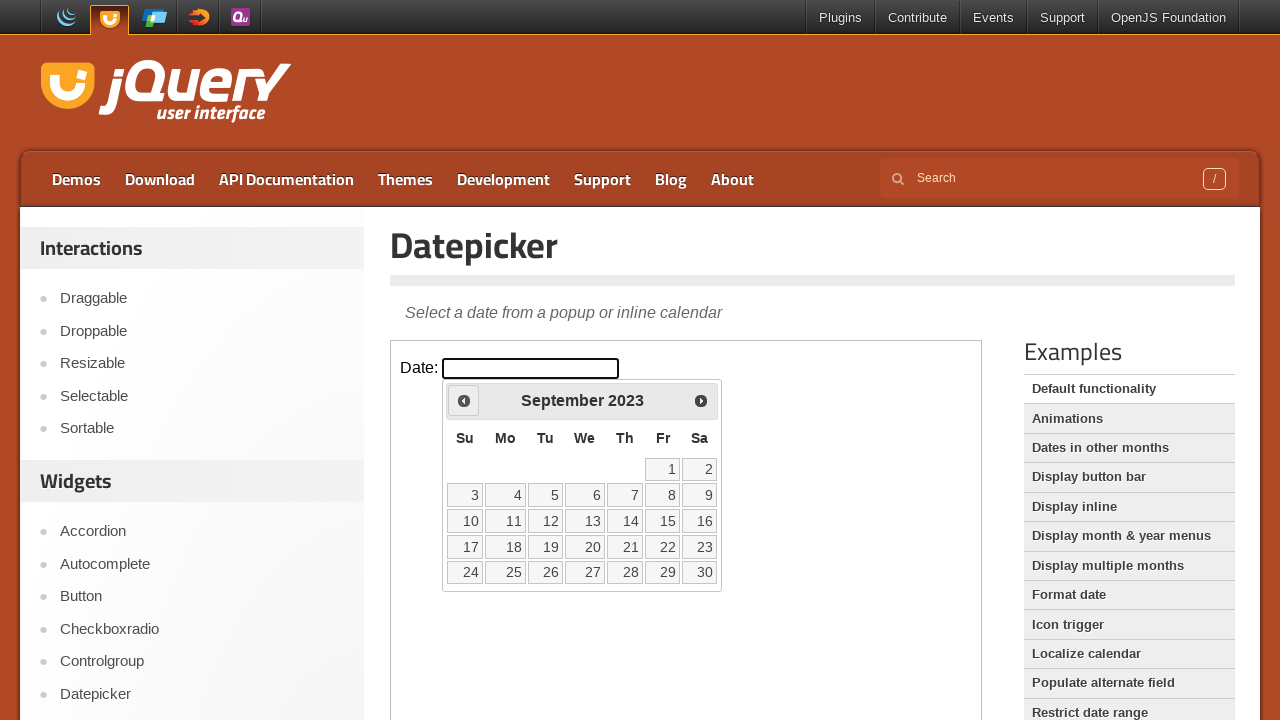

Clicked previous month arrow to navigate backwards at (464, 400) on iframe >> nth=0 >> internal:control=enter-frame >> xpath=//span[@class='ui-icon 
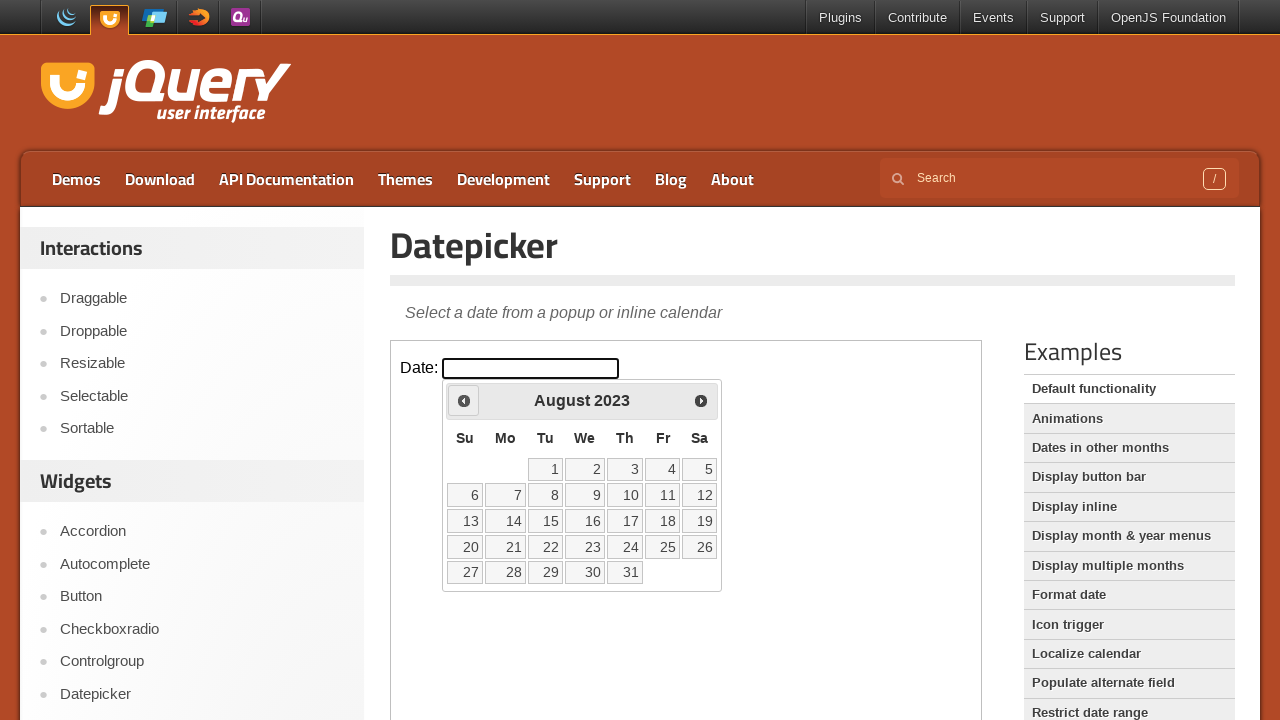

Checked current date: August 2023
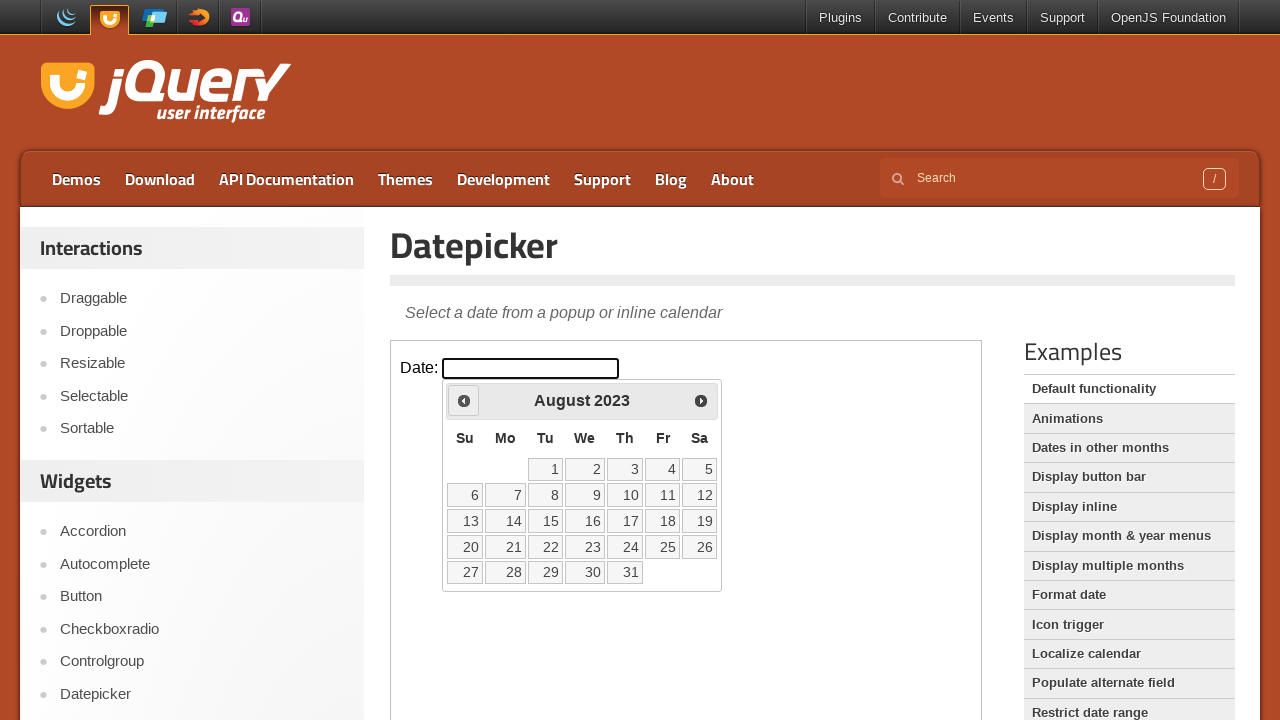

Clicked previous month arrow to navigate backwards at (464, 400) on iframe >> nth=0 >> internal:control=enter-frame >> xpath=//span[@class='ui-icon 
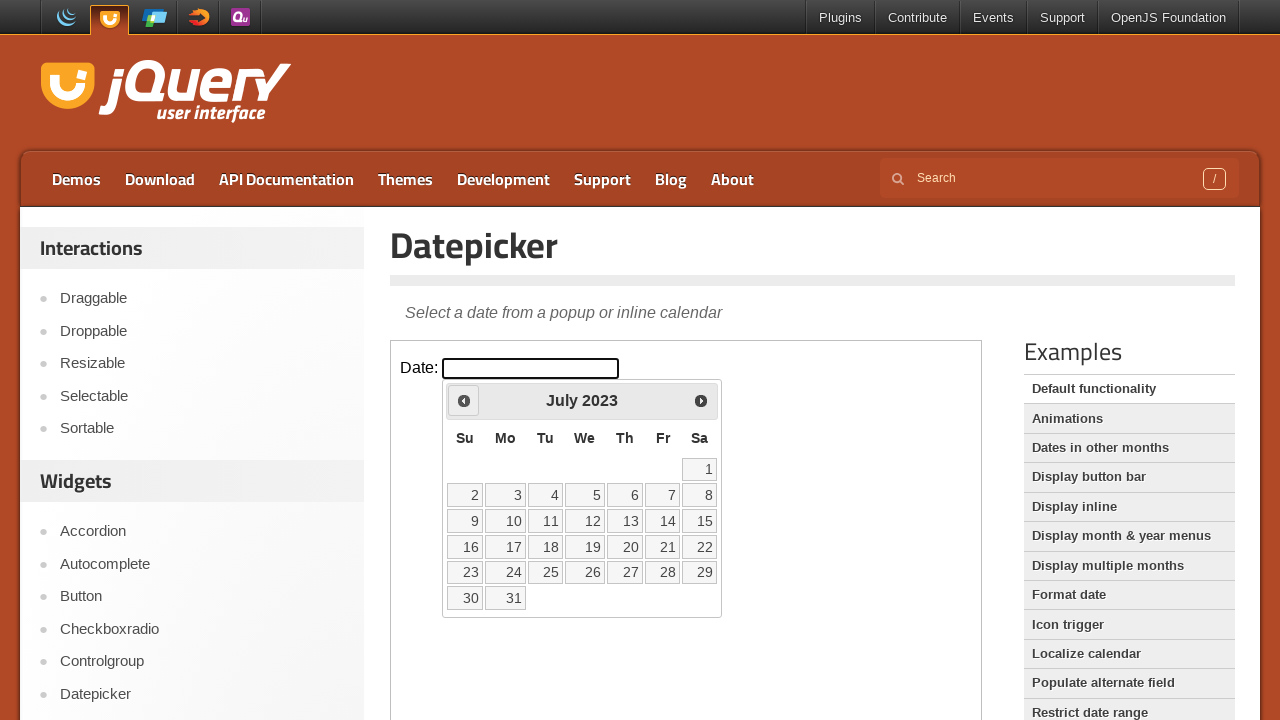

Checked current date: July 2023
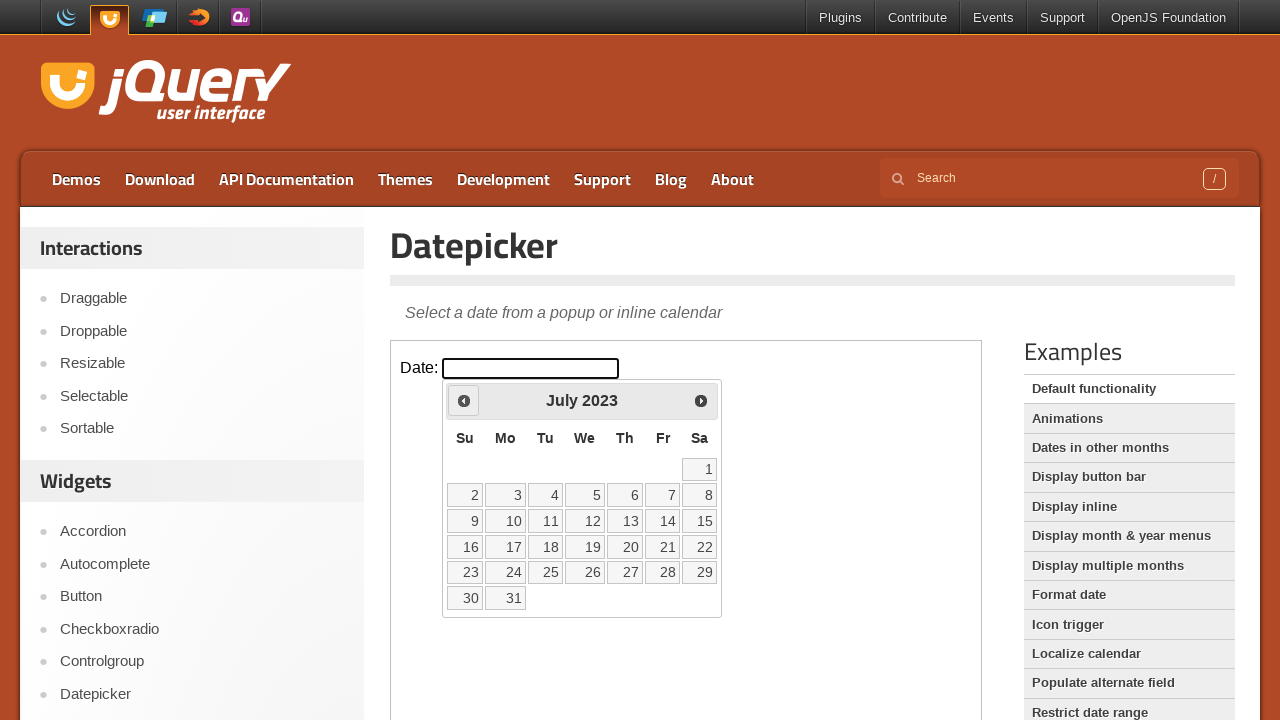

Clicked previous month arrow to navigate backwards at (464, 400) on iframe >> nth=0 >> internal:control=enter-frame >> xpath=//span[@class='ui-icon 
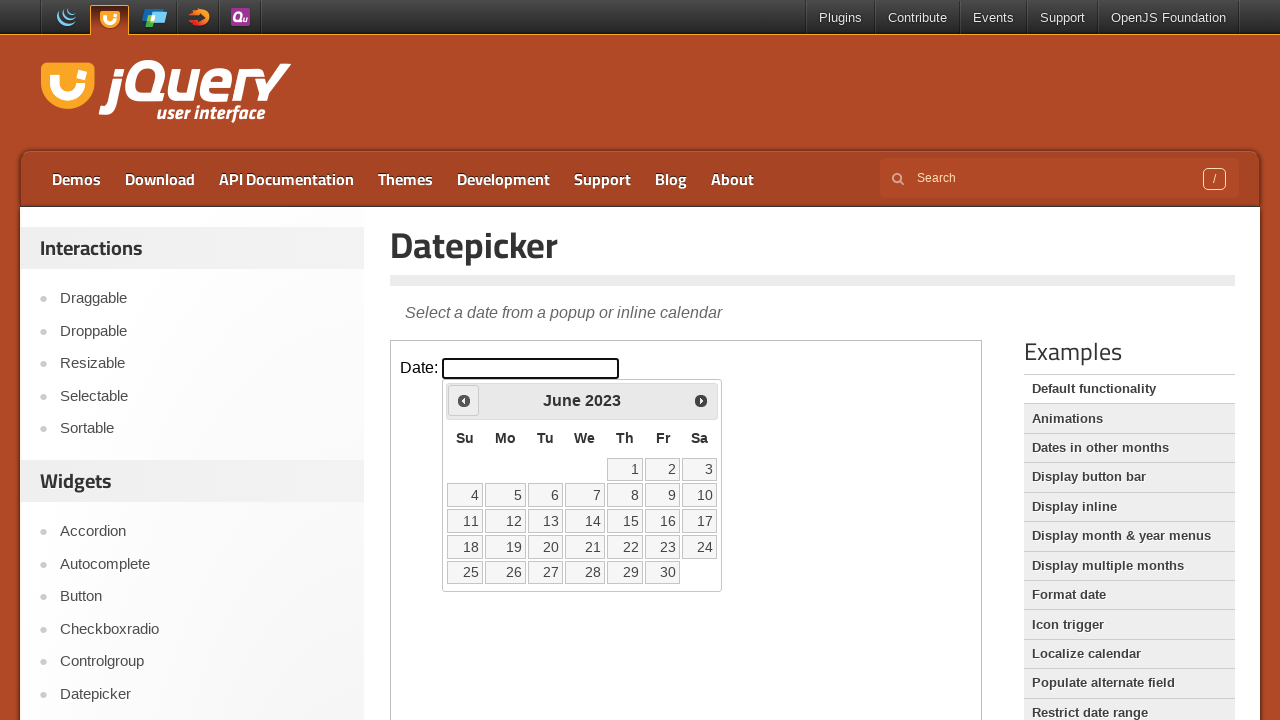

Checked current date: June 2023
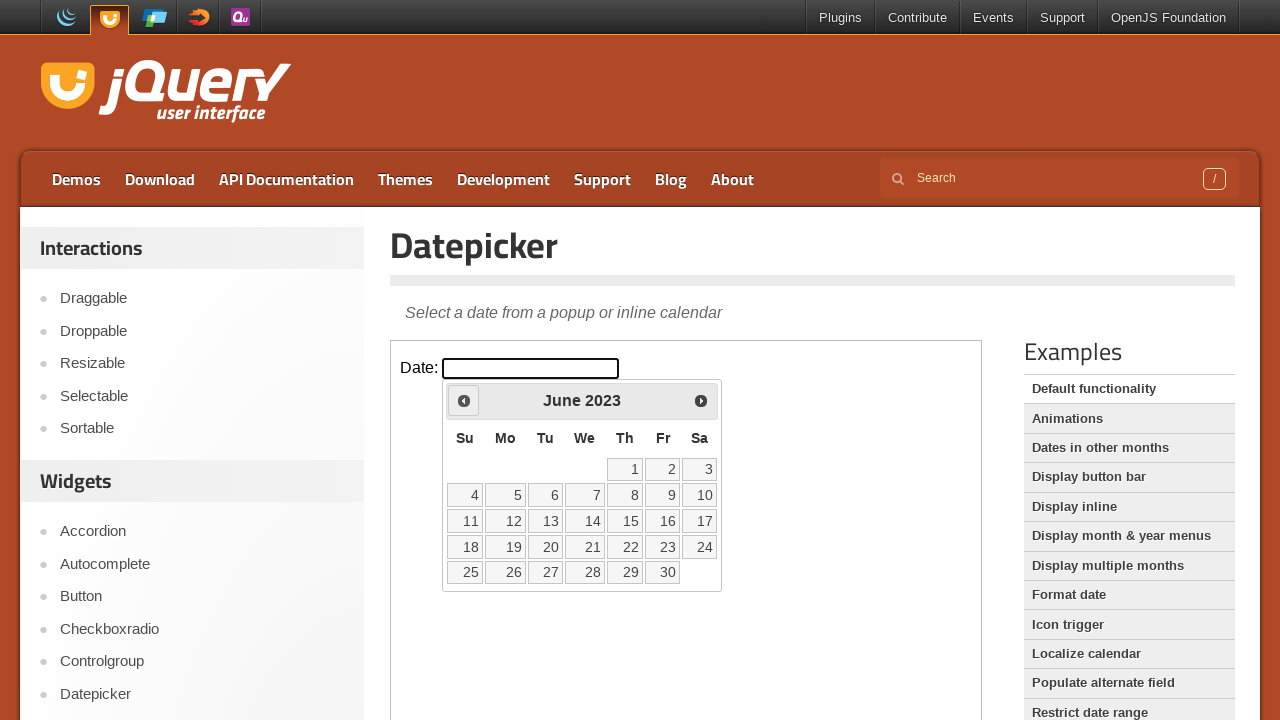

Clicked previous month arrow to navigate backwards at (464, 400) on iframe >> nth=0 >> internal:control=enter-frame >> xpath=//span[@class='ui-icon 
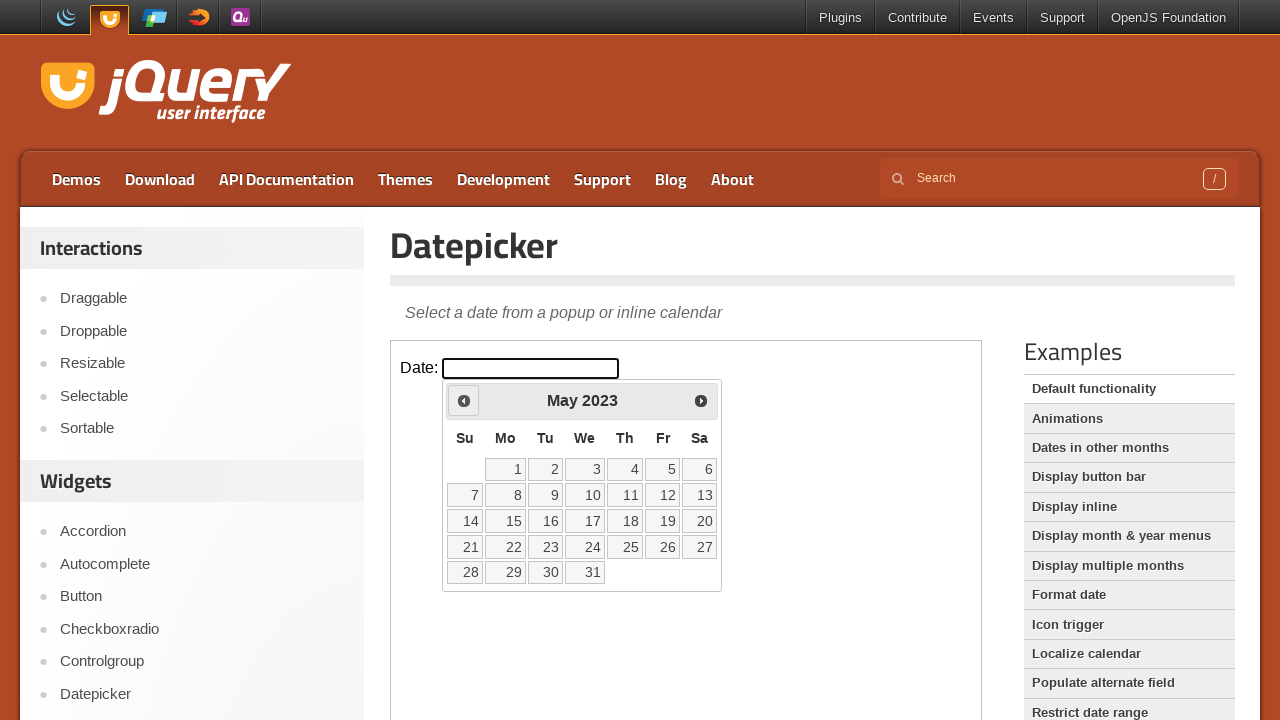

Checked current date: May 2023
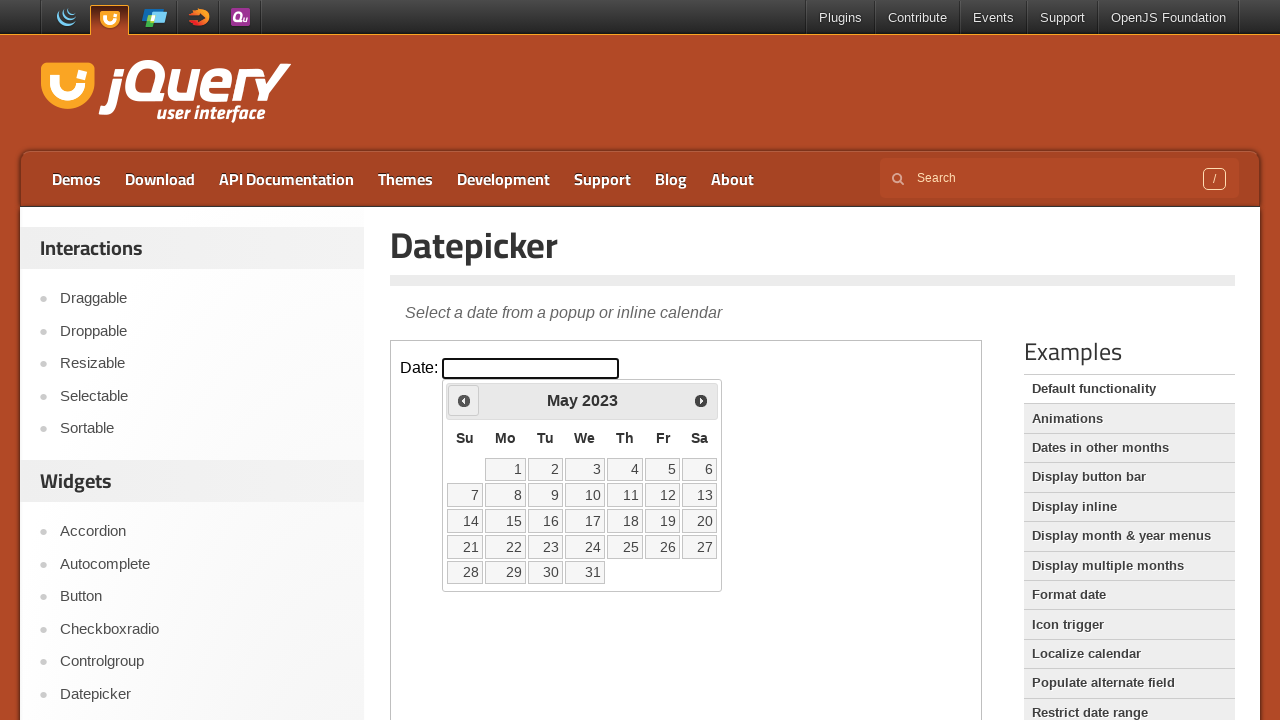

Clicked previous month arrow to navigate backwards at (464, 400) on iframe >> nth=0 >> internal:control=enter-frame >> xpath=//span[@class='ui-icon 
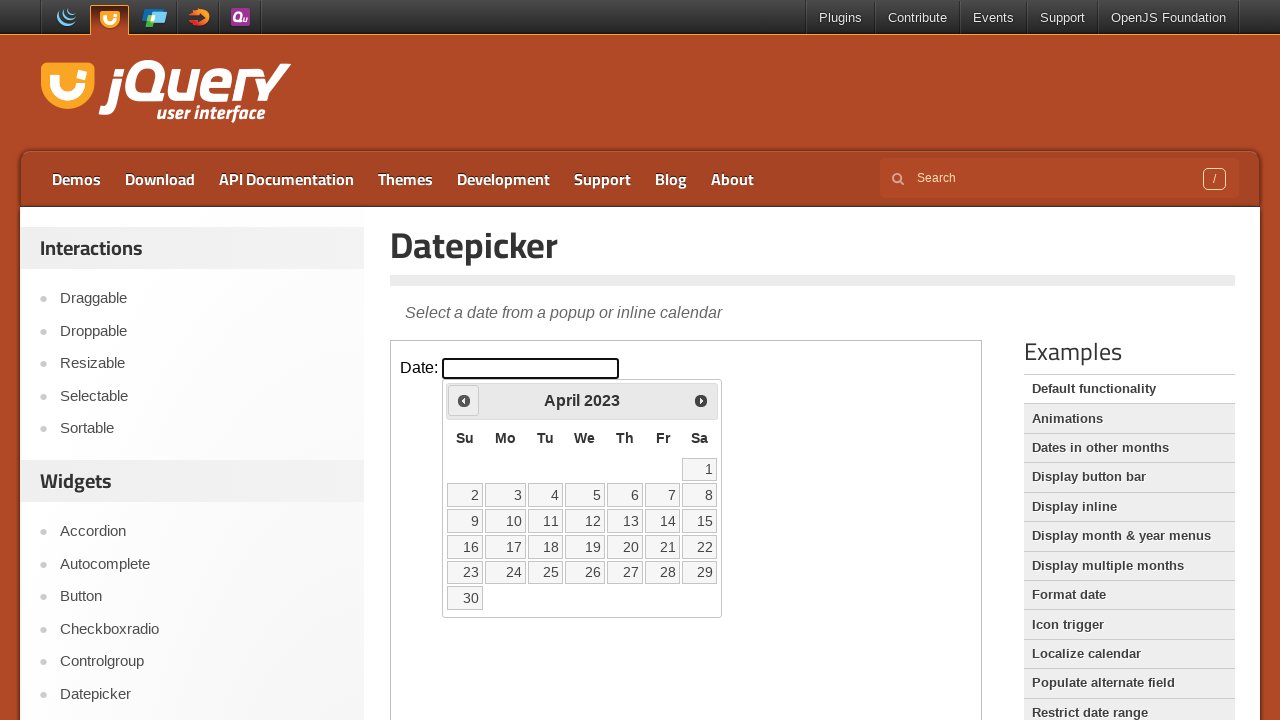

Checked current date: April 2023
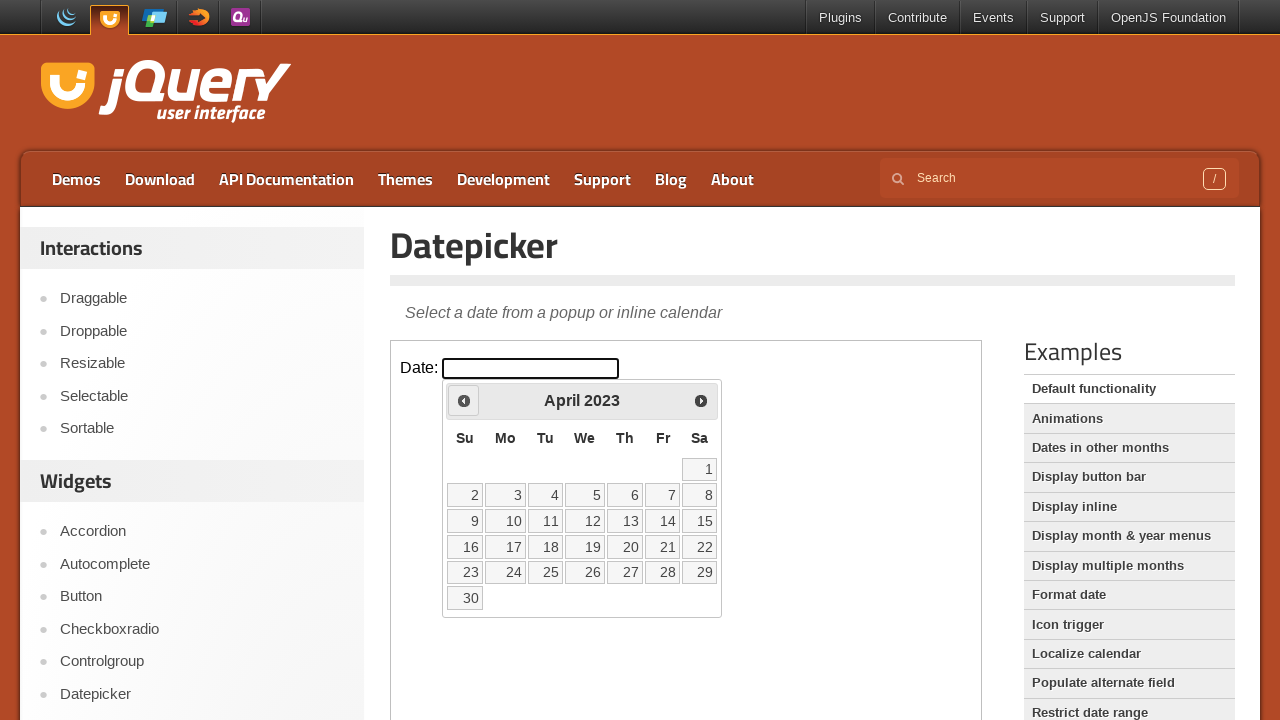

Clicked previous month arrow to navigate backwards at (464, 400) on iframe >> nth=0 >> internal:control=enter-frame >> xpath=//span[@class='ui-icon 
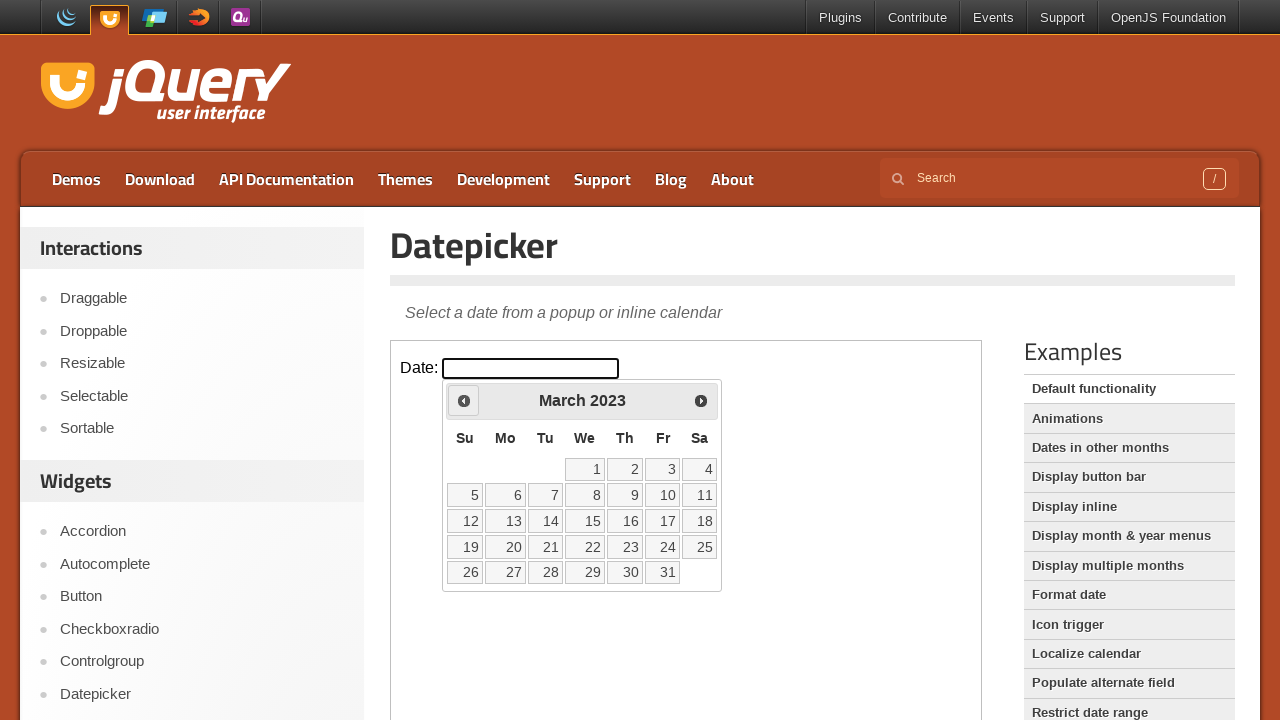

Checked current date: March 2023
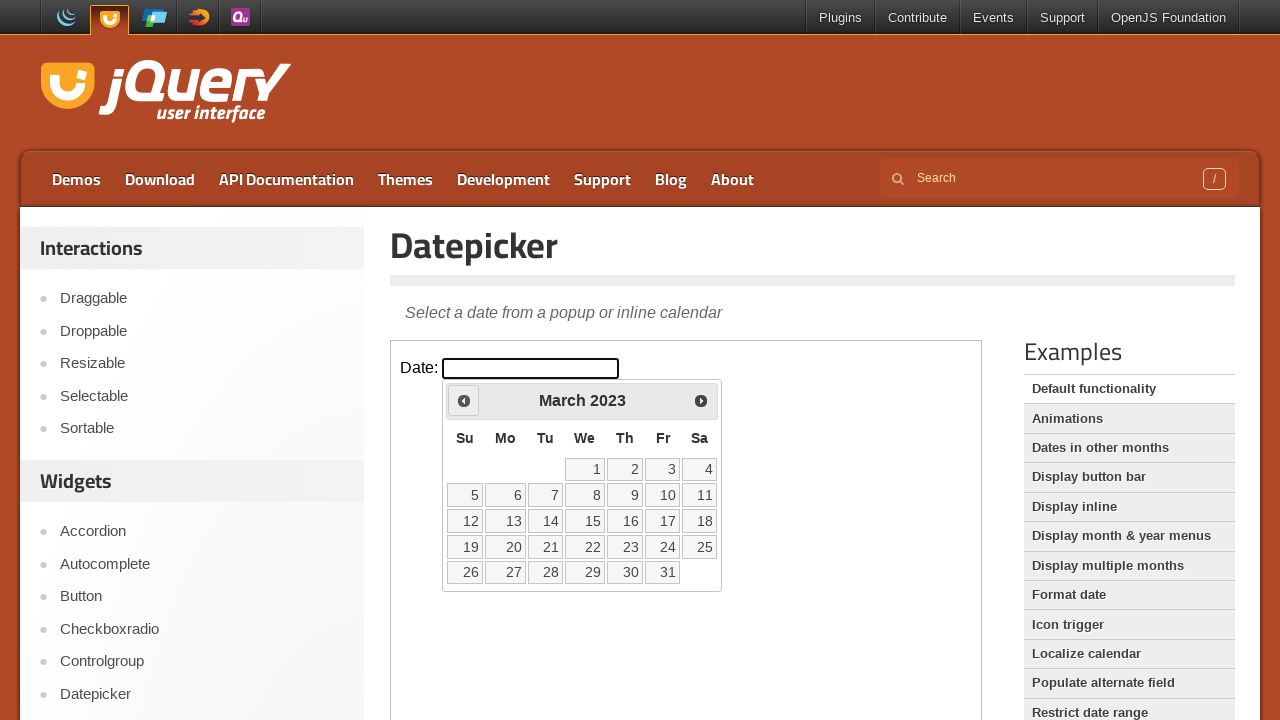

Clicked previous month arrow to navigate backwards at (464, 400) on iframe >> nth=0 >> internal:control=enter-frame >> xpath=//span[@class='ui-icon 
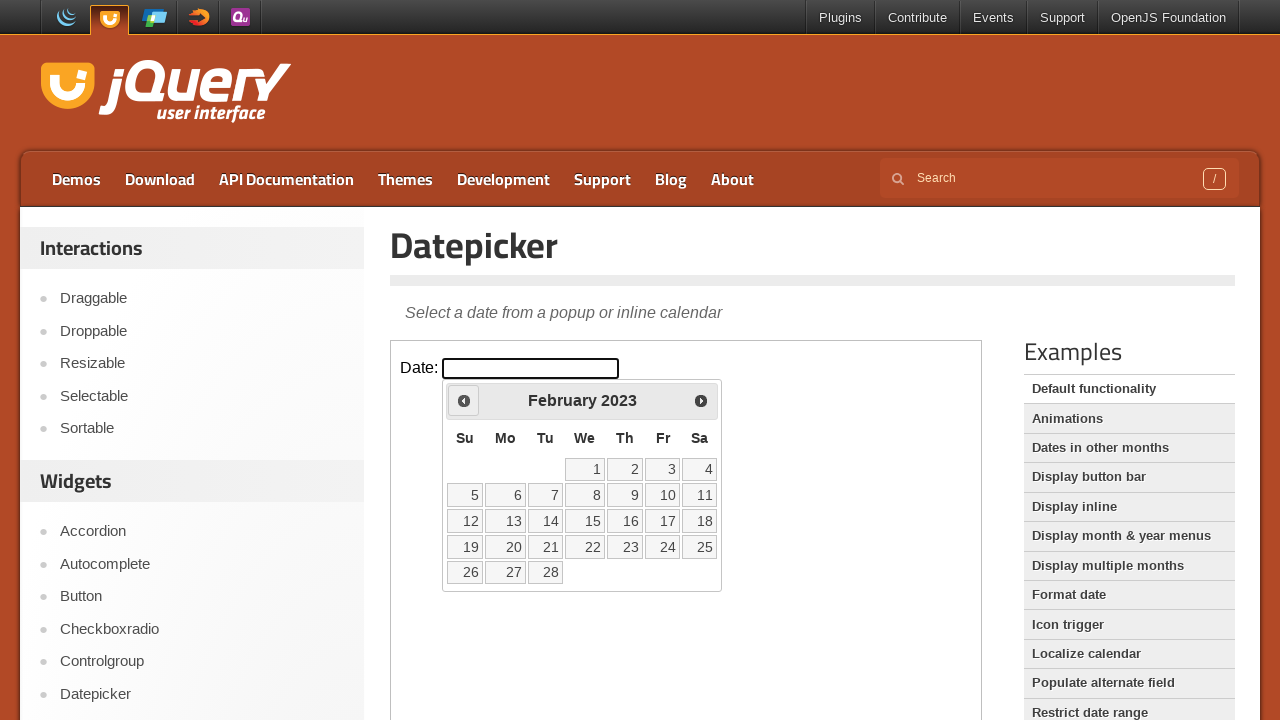

Checked current date: February 2023
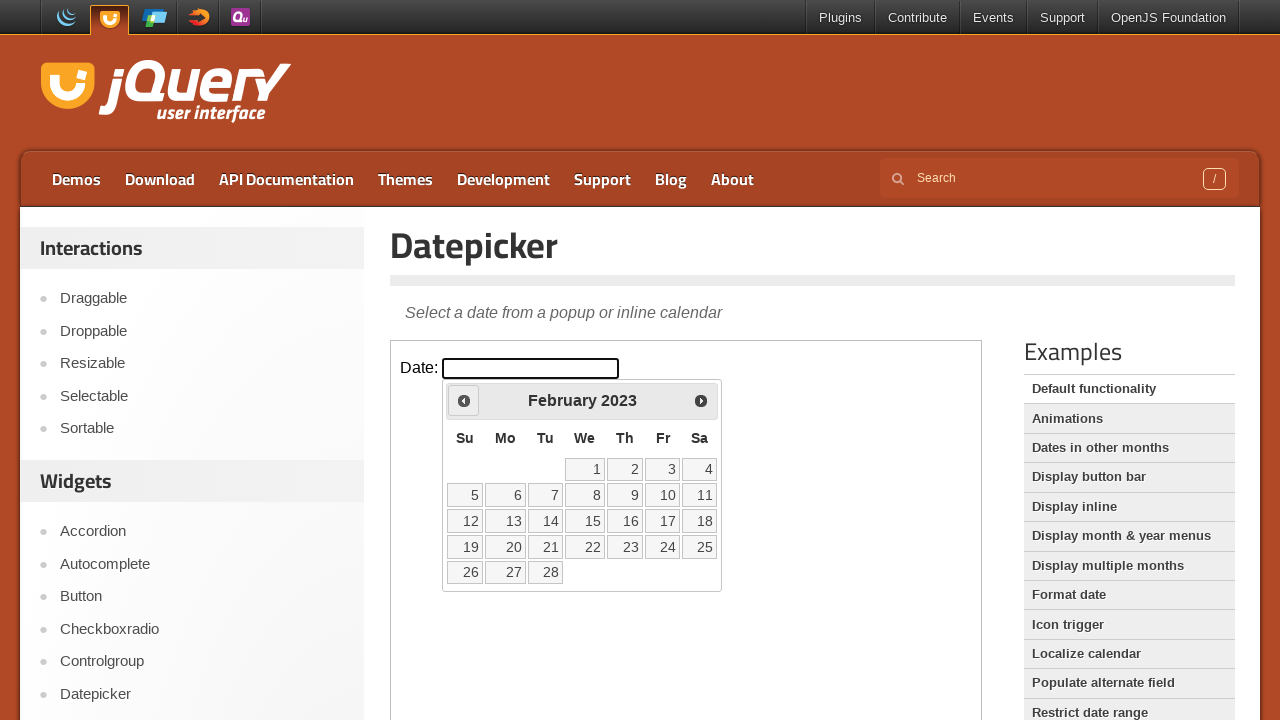

Clicked previous month arrow to navigate backwards at (464, 400) on iframe >> nth=0 >> internal:control=enter-frame >> xpath=//span[@class='ui-icon 
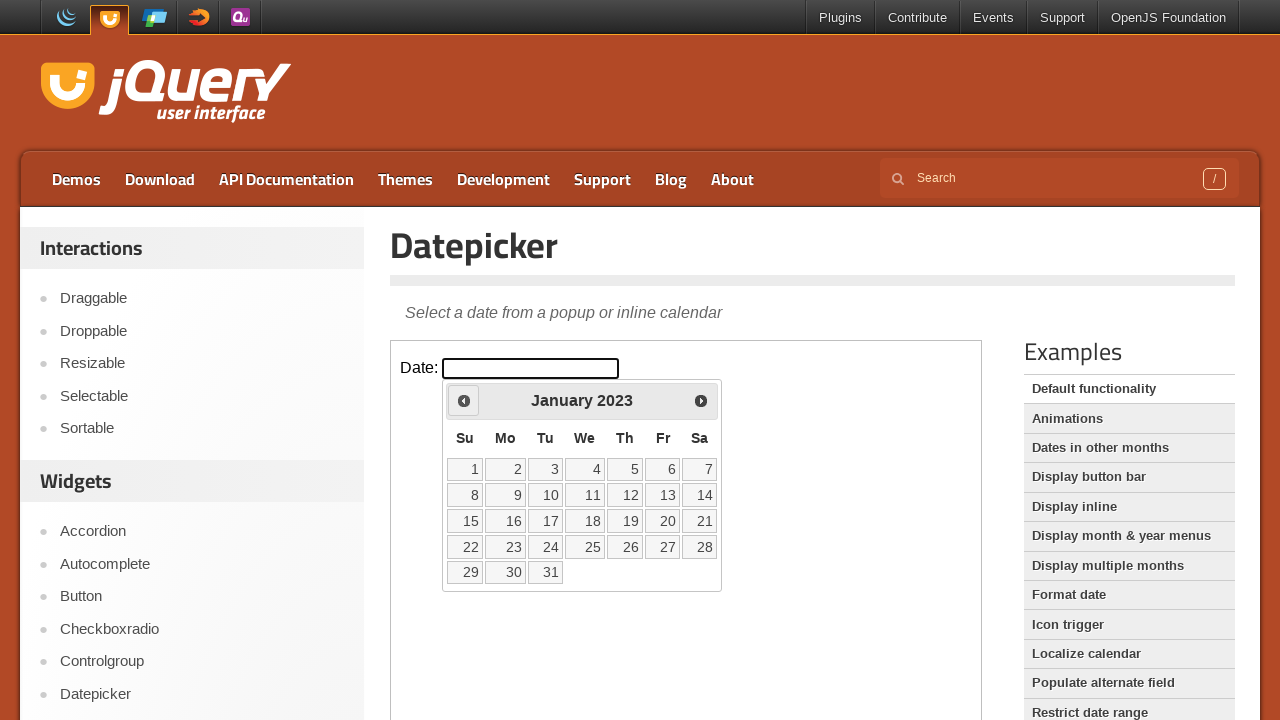

Checked current date: January 2023
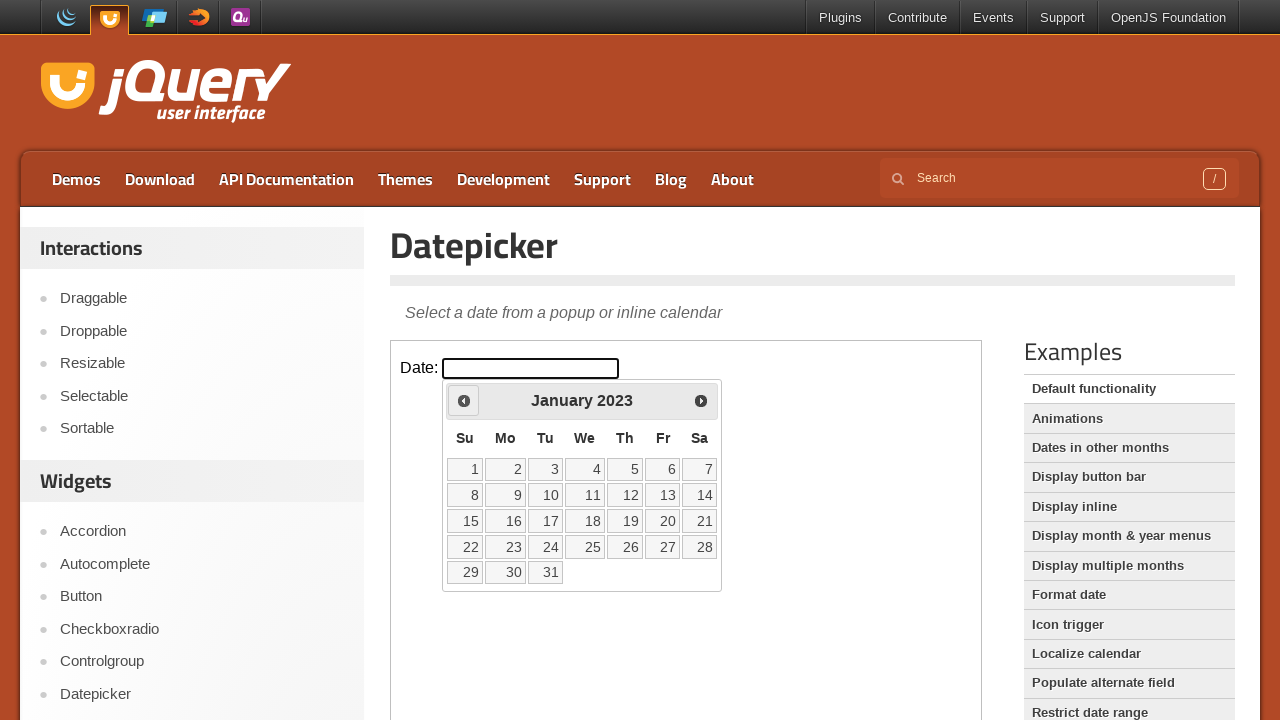

Clicked previous month arrow to navigate backwards at (464, 400) on iframe >> nth=0 >> internal:control=enter-frame >> xpath=//span[@class='ui-icon 
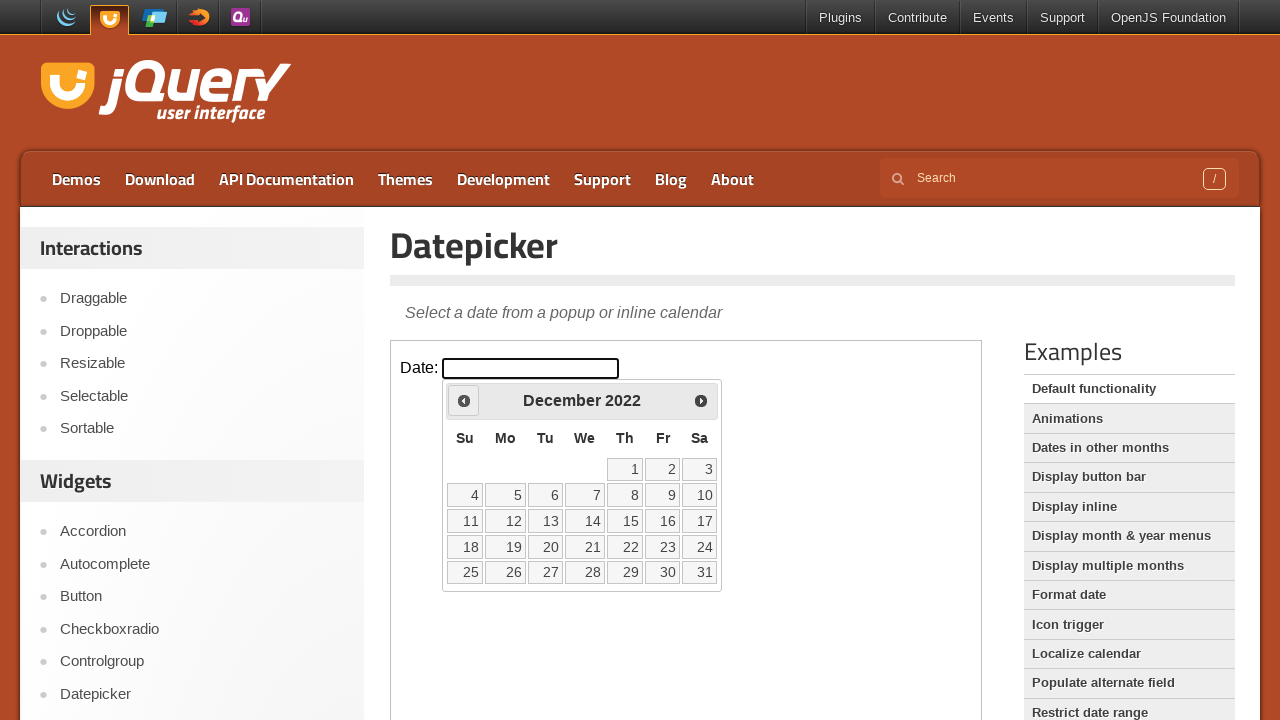

Checked current date: December 2022
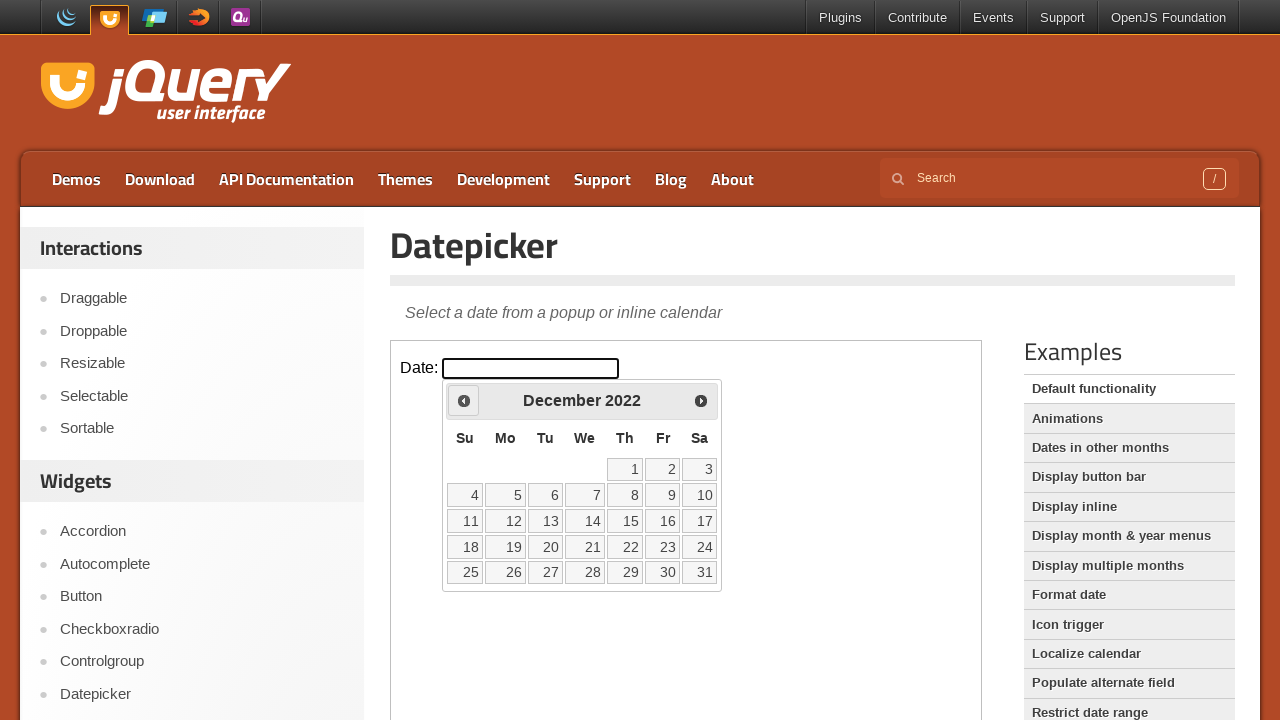

Clicked previous month arrow to navigate backwards at (464, 400) on iframe >> nth=0 >> internal:control=enter-frame >> xpath=//span[@class='ui-icon 
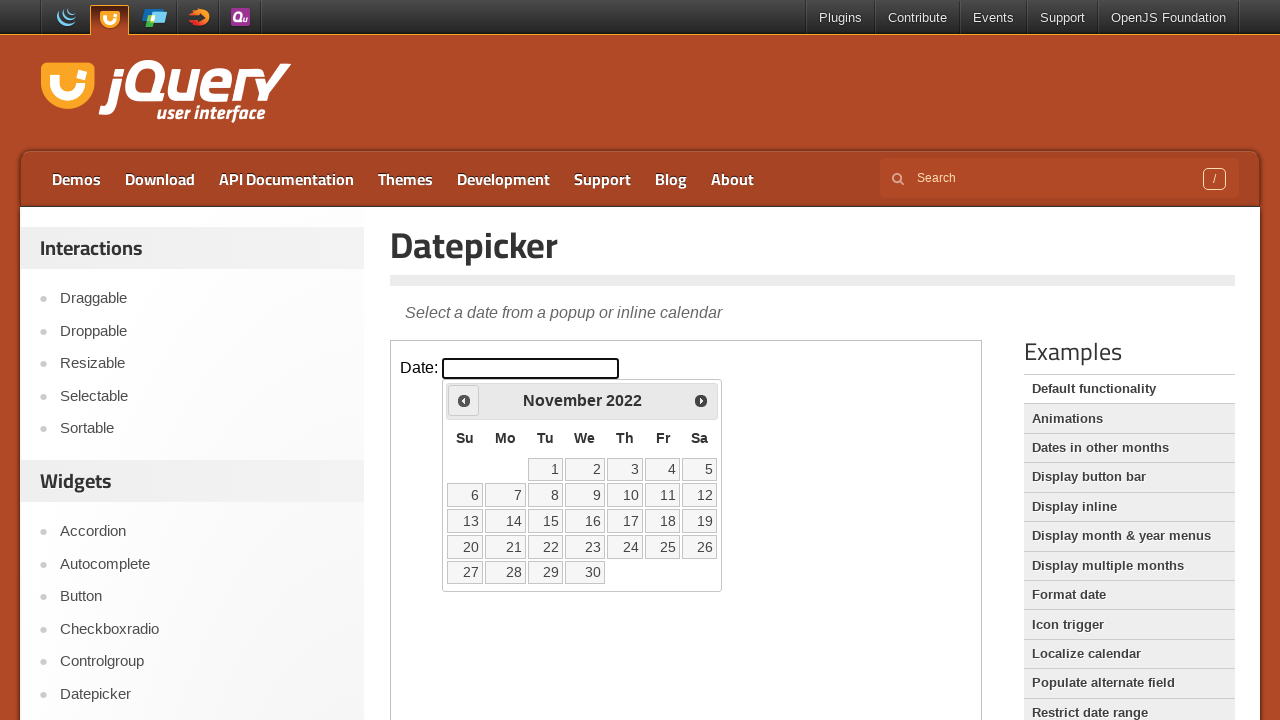

Checked current date: November 2022
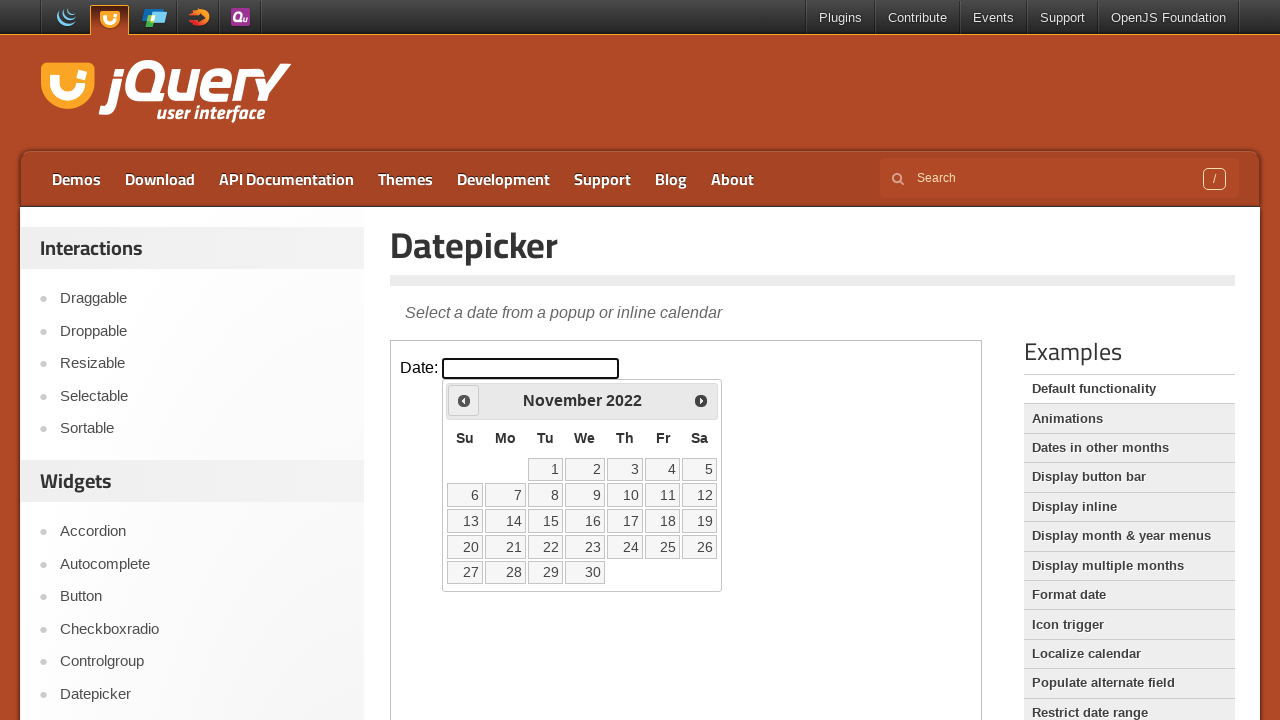

Clicked previous month arrow to navigate backwards at (464, 400) on iframe >> nth=0 >> internal:control=enter-frame >> xpath=//span[@class='ui-icon 
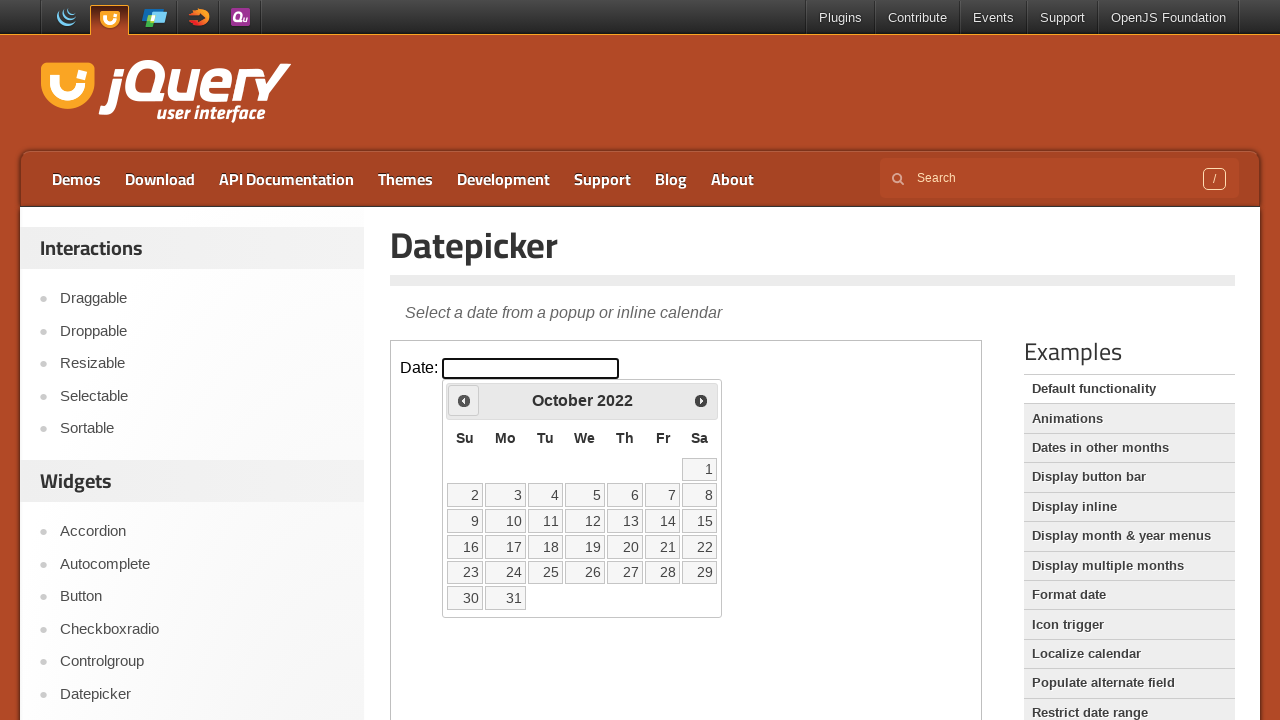

Checked current date: October 2022
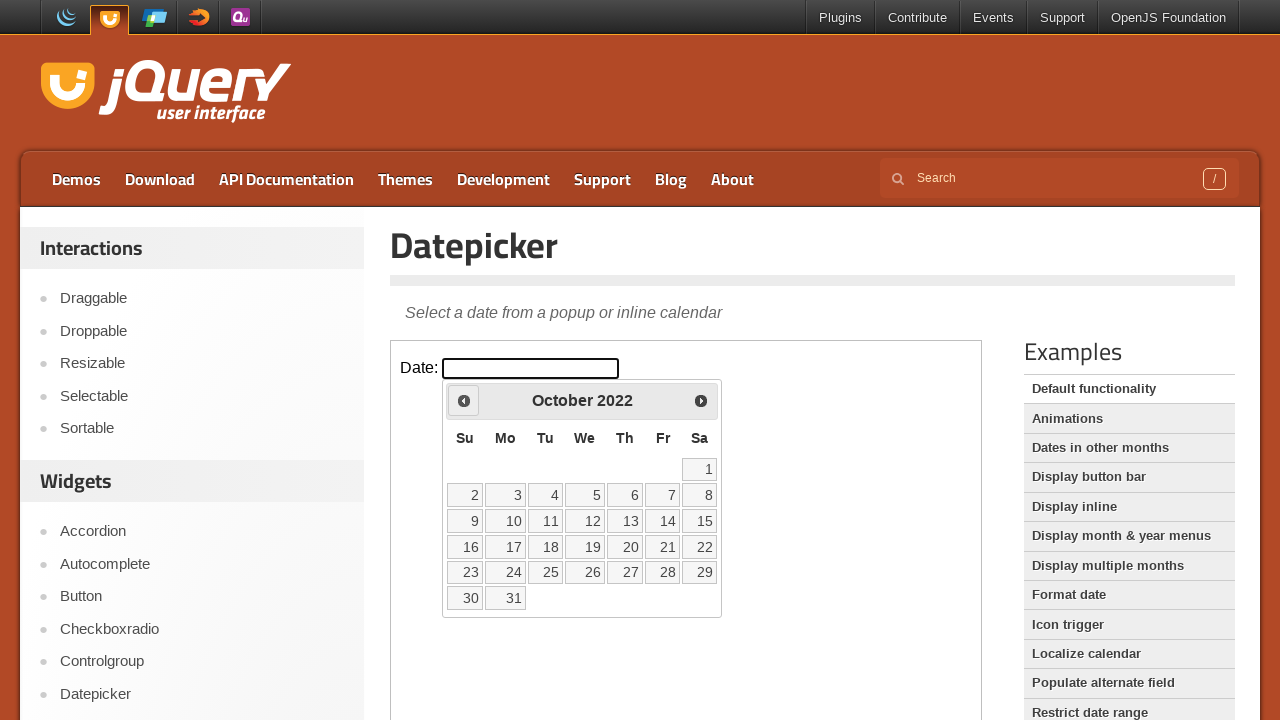

Clicked previous month arrow to navigate backwards at (464, 400) on iframe >> nth=0 >> internal:control=enter-frame >> xpath=//span[@class='ui-icon 
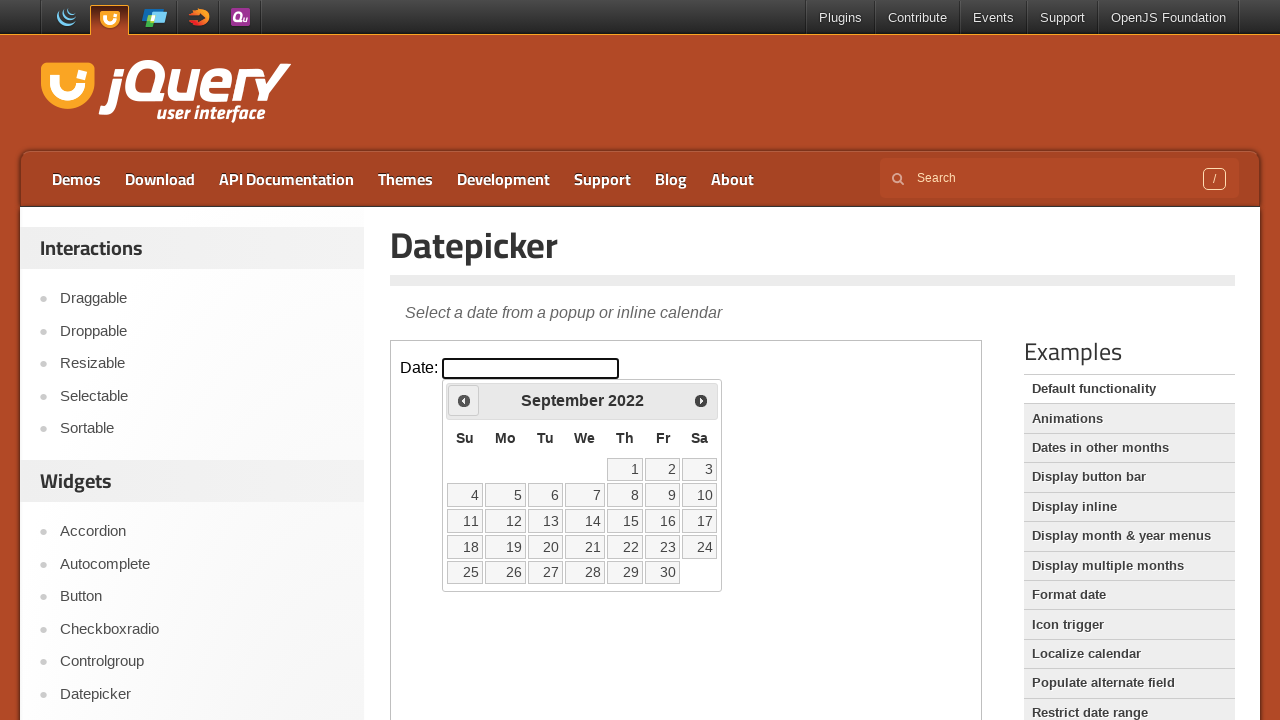

Checked current date: September 2022
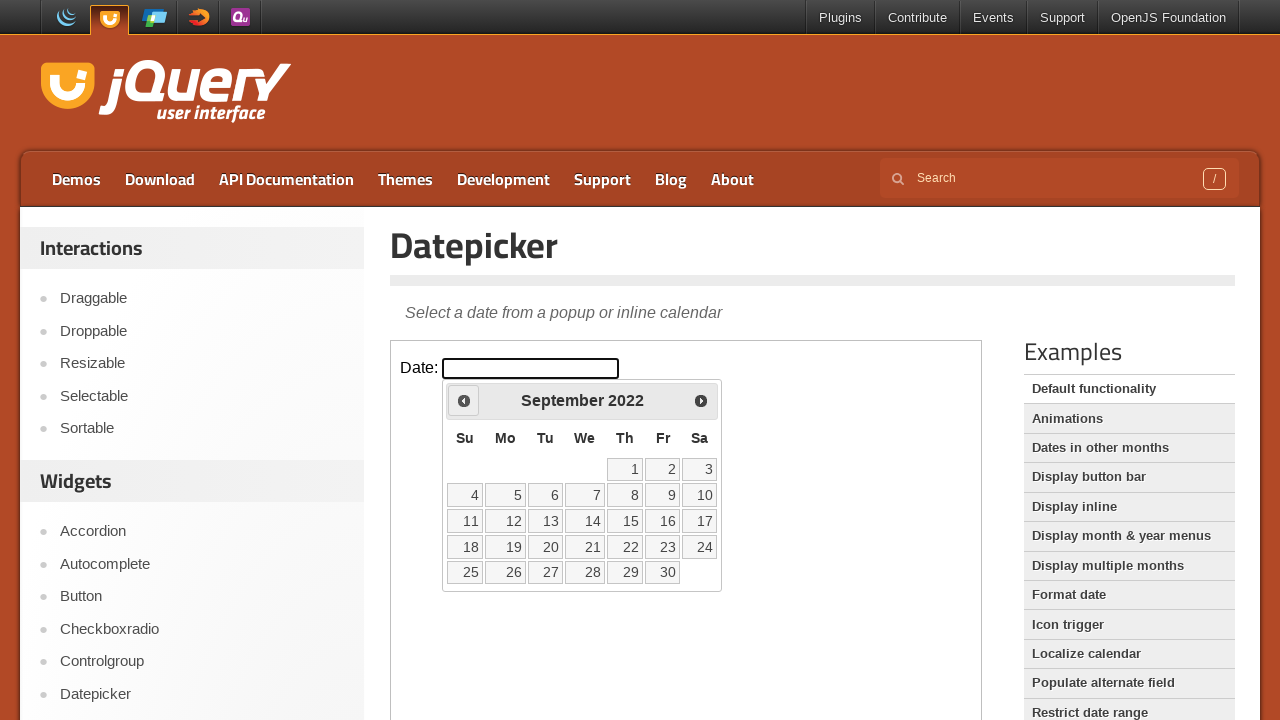

Clicked previous month arrow to navigate backwards at (464, 400) on iframe >> nth=0 >> internal:control=enter-frame >> xpath=//span[@class='ui-icon 
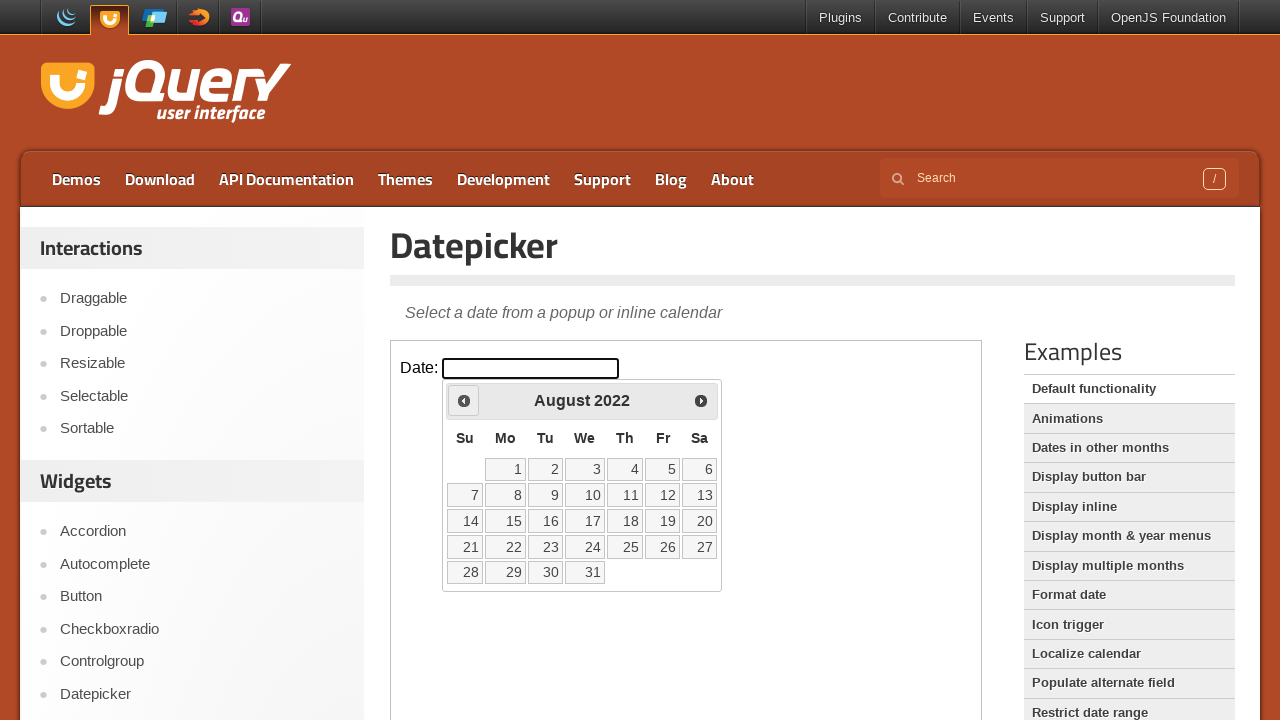

Checked current date: August 2022
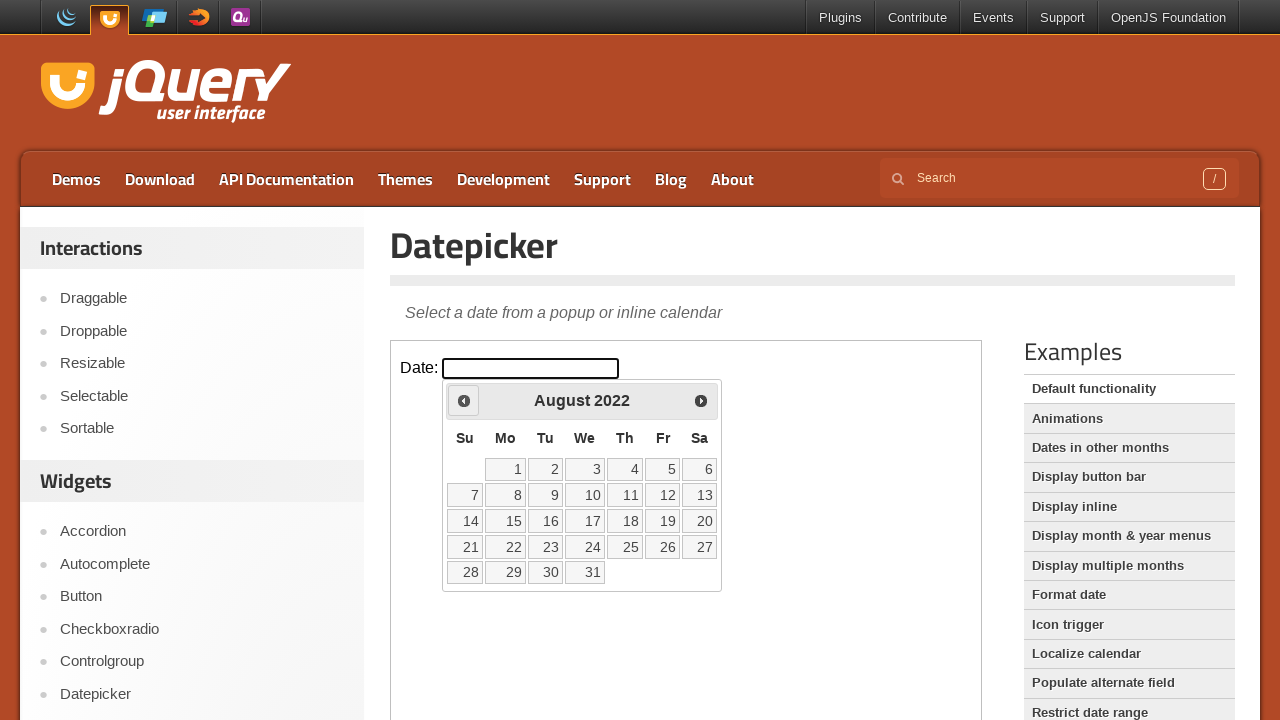

Clicked previous month arrow to navigate backwards at (464, 400) on iframe >> nth=0 >> internal:control=enter-frame >> xpath=//span[@class='ui-icon 
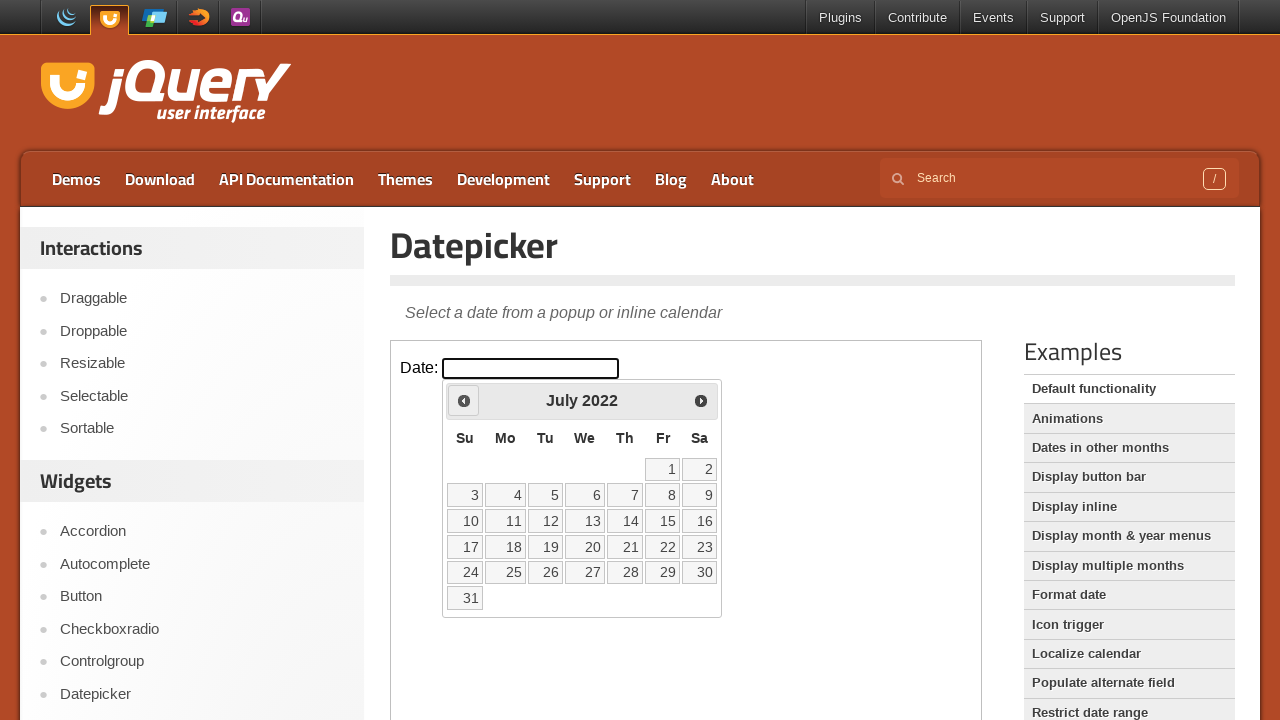

Checked current date: July 2022
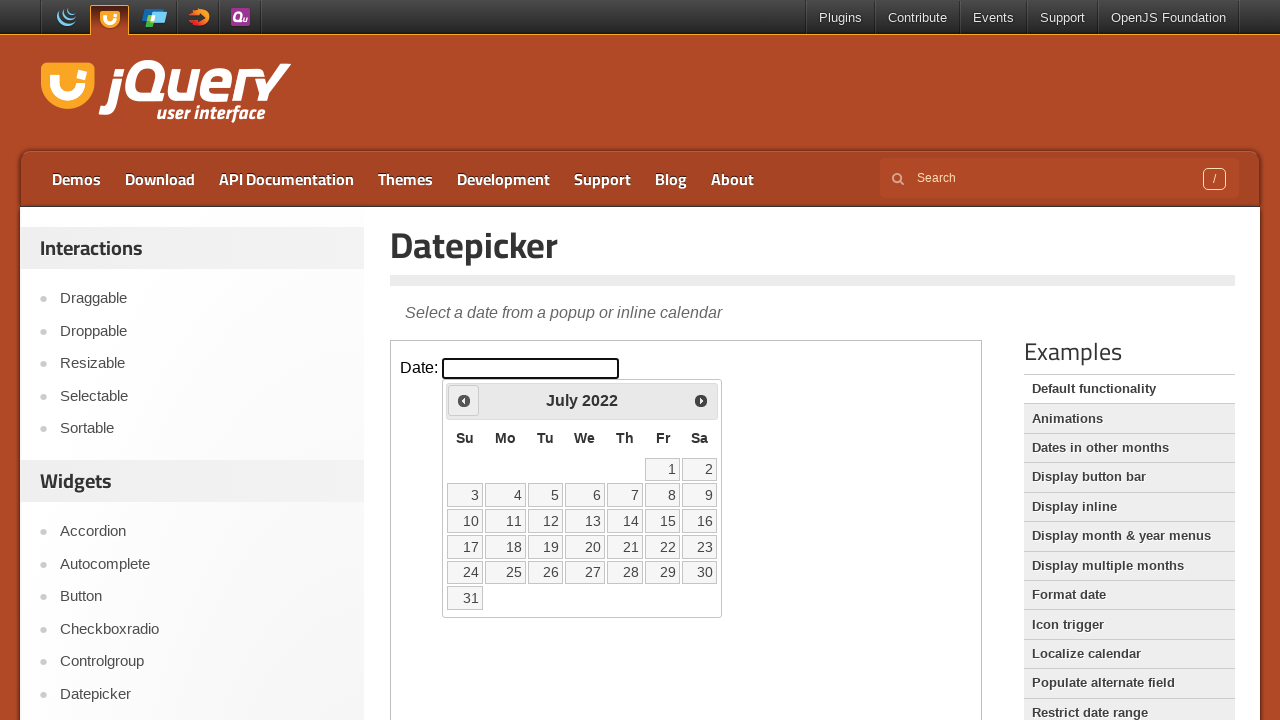

Clicked previous month arrow to navigate backwards at (464, 400) on iframe >> nth=0 >> internal:control=enter-frame >> xpath=//span[@class='ui-icon 
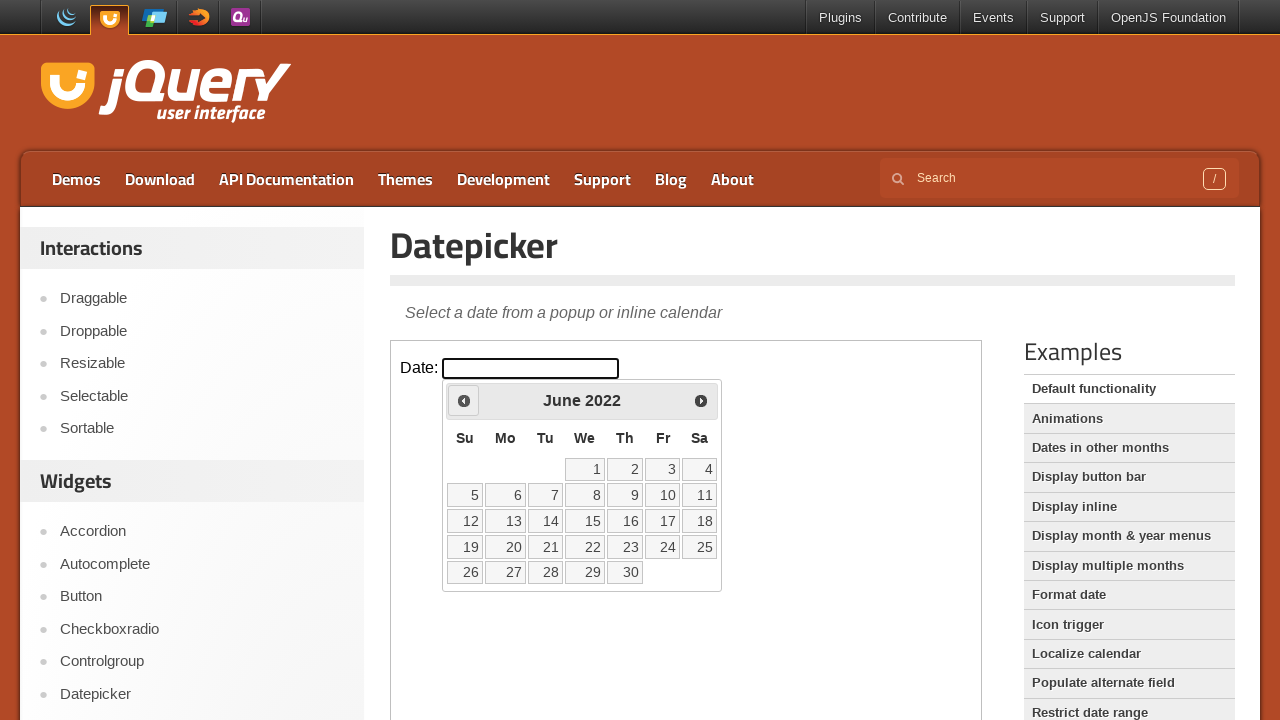

Checked current date: June 2022
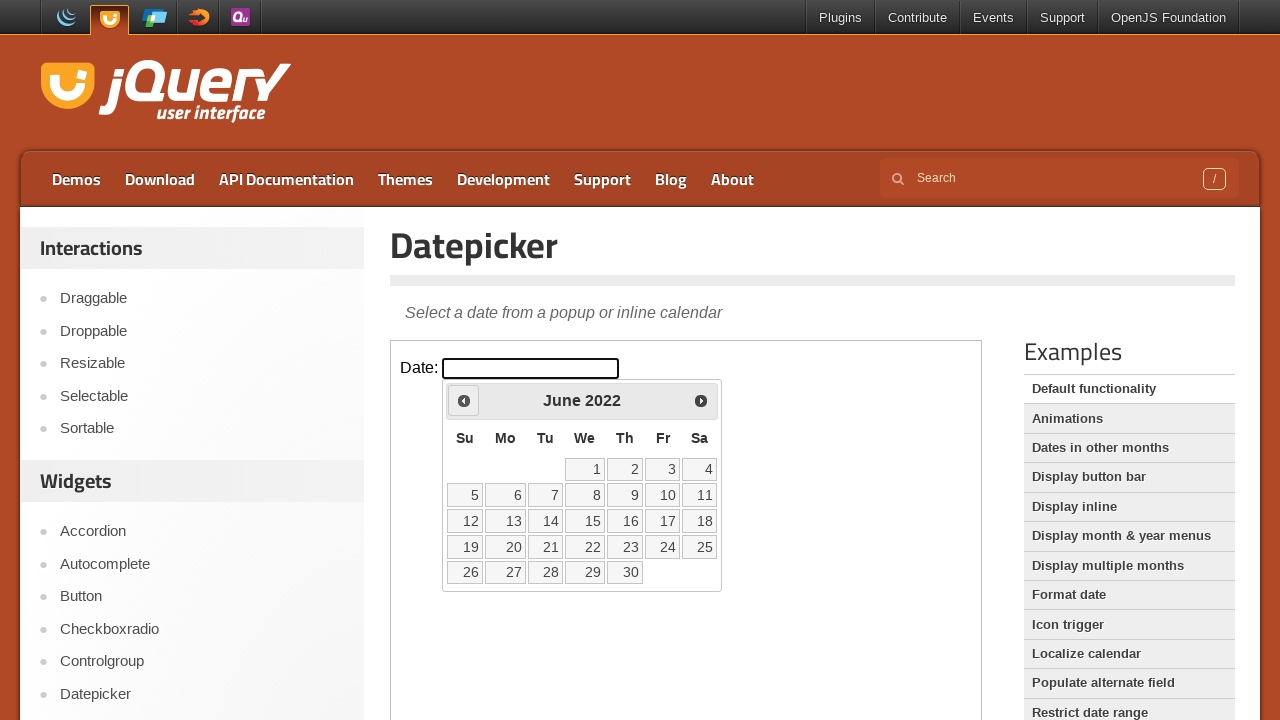

Located all available dates in the calendar (30 dates found)
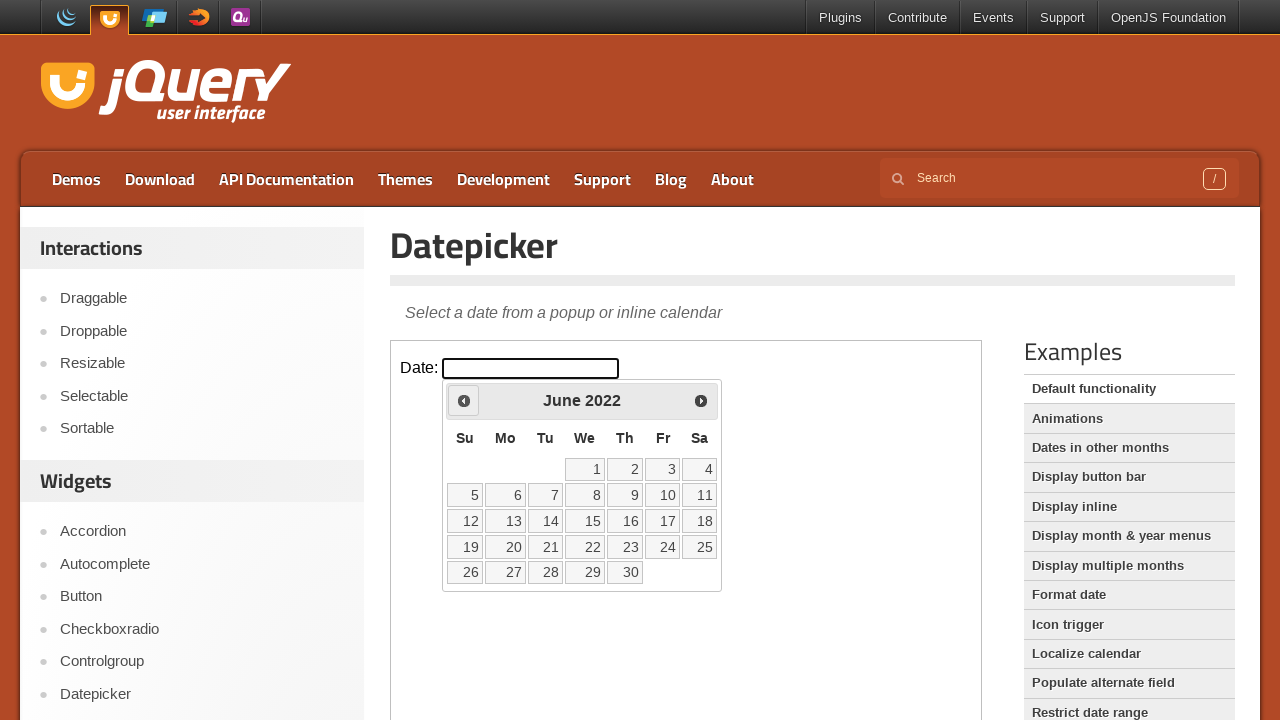

Clicked on the 15th day of June 2022 at (585, 521) on iframe >> nth=0 >> internal:control=enter-frame >> xpath=//table[@class='ui-date
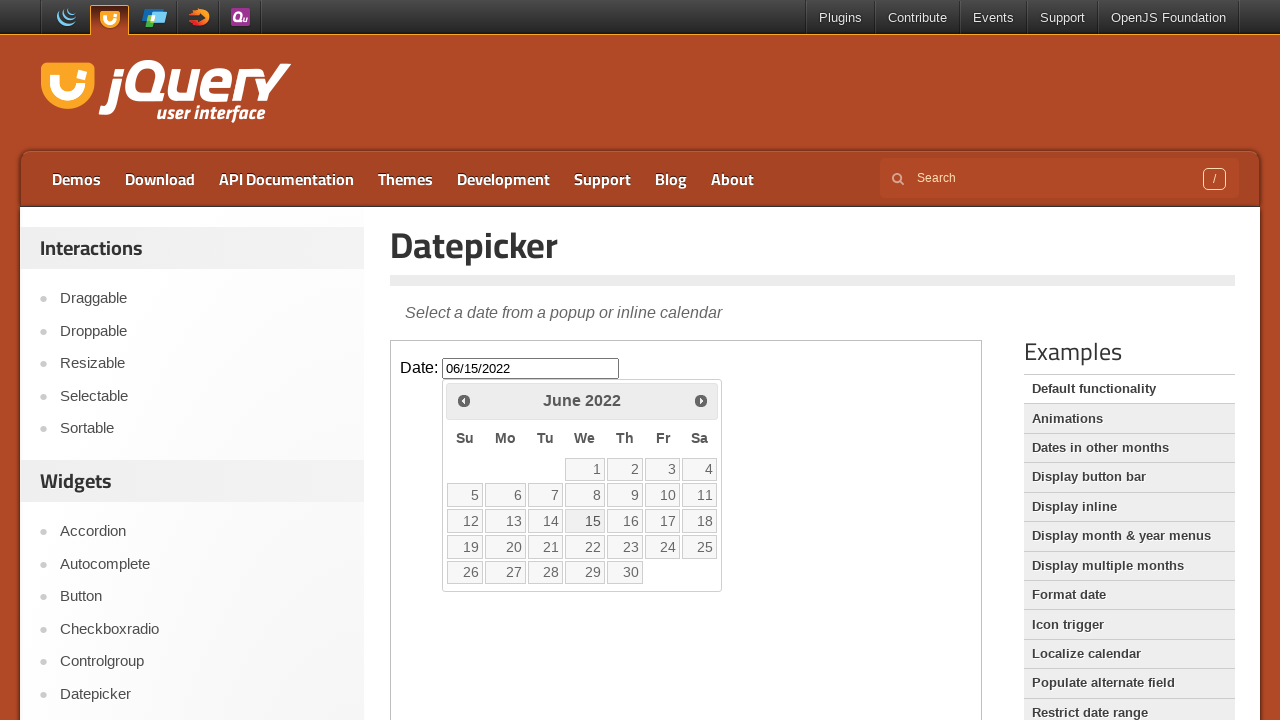

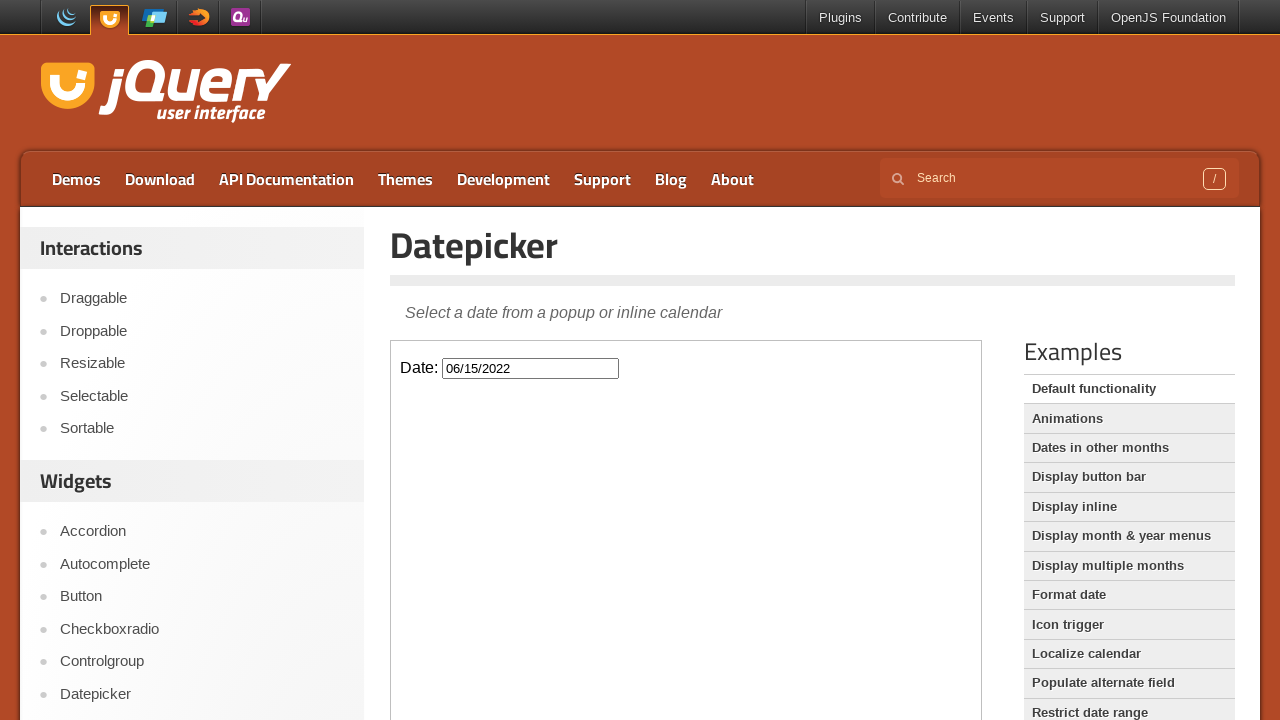